Tests infinite scroll functionality by continuously scrolling down the page until at least 1000 paragraph elements are loaded

Starting URL: https://bonigarcia.dev/selenium-webdriver-java/infinite-scroll.html

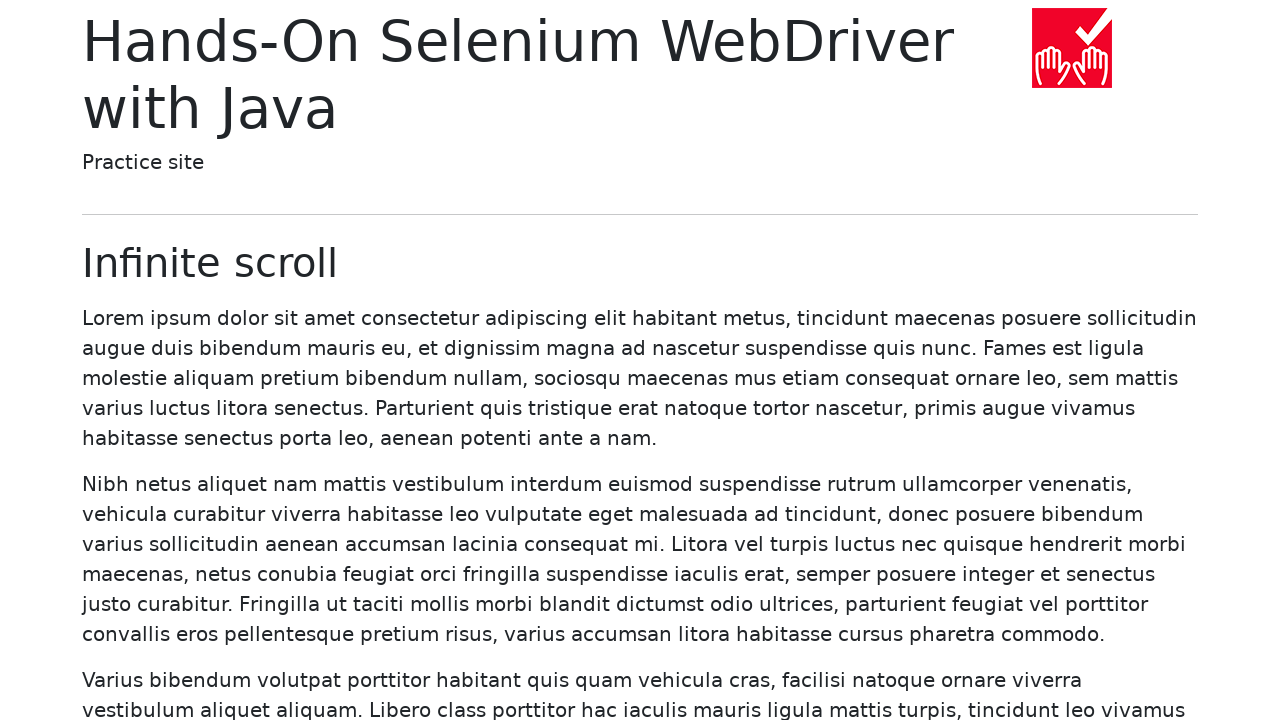

Navigated to infinite scroll test page
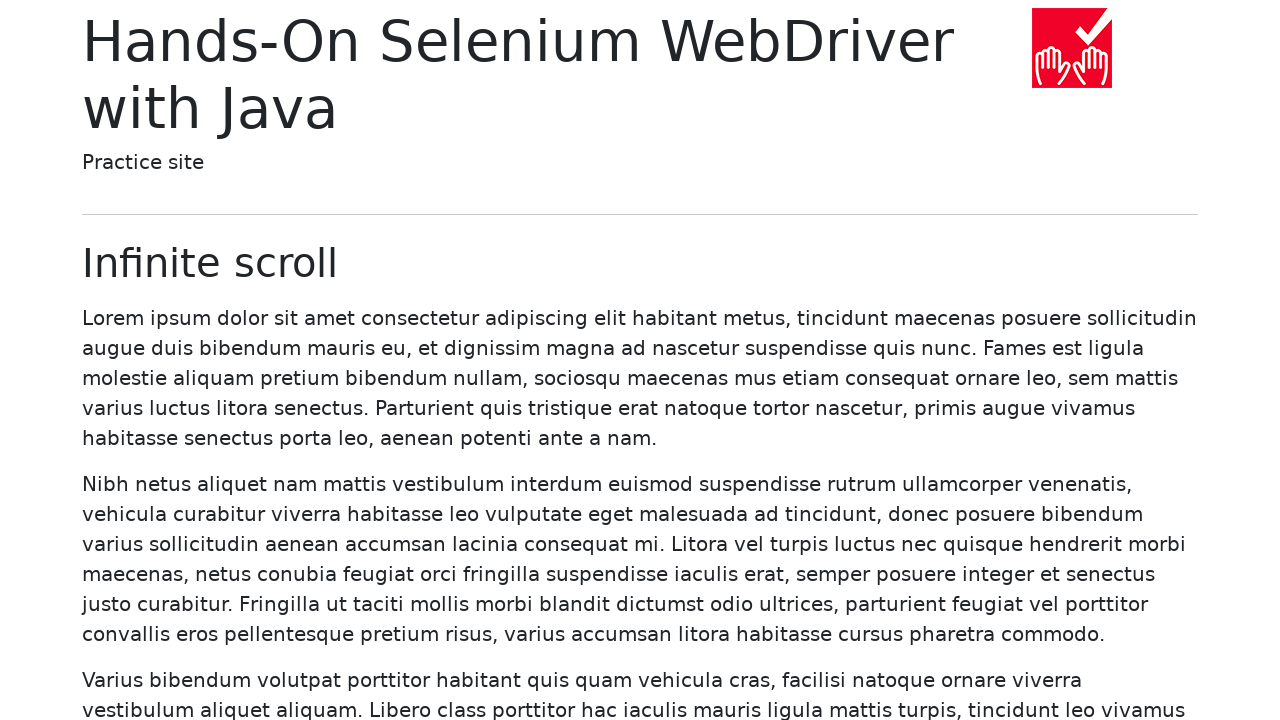

Retrieved initial paragraph count: 20
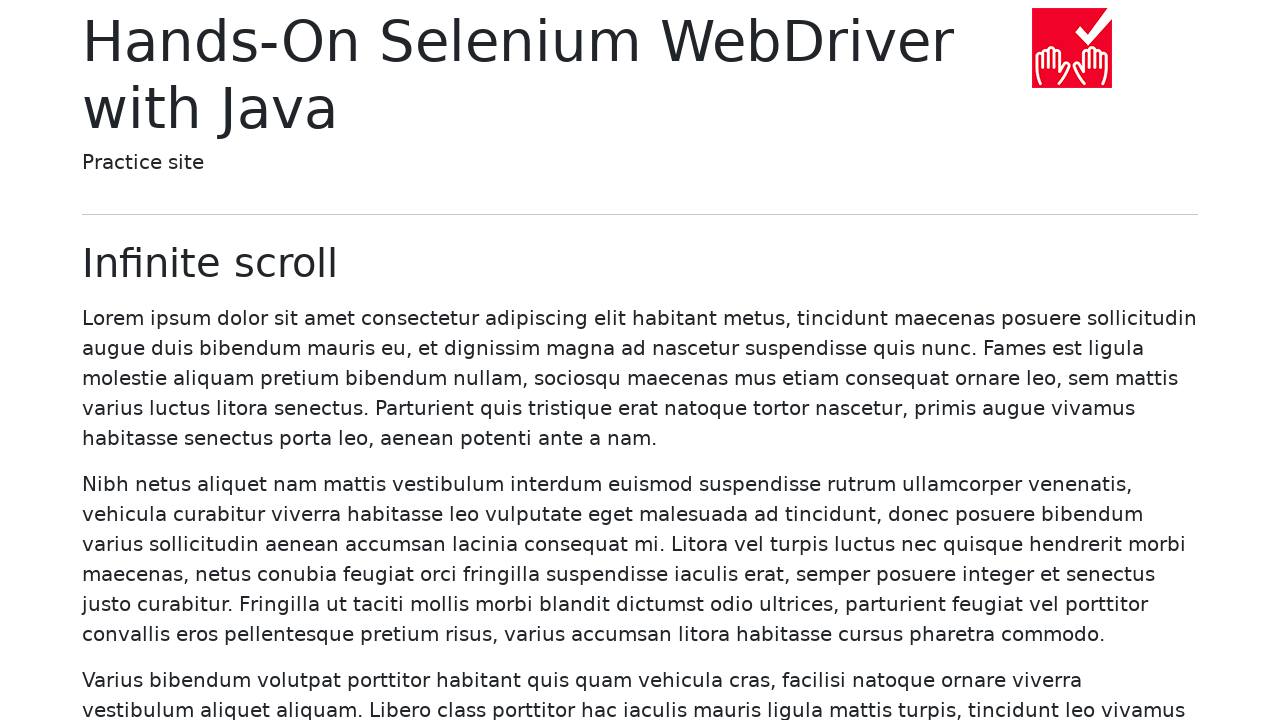

Scrolled to bottom of page (current: 20/1000)
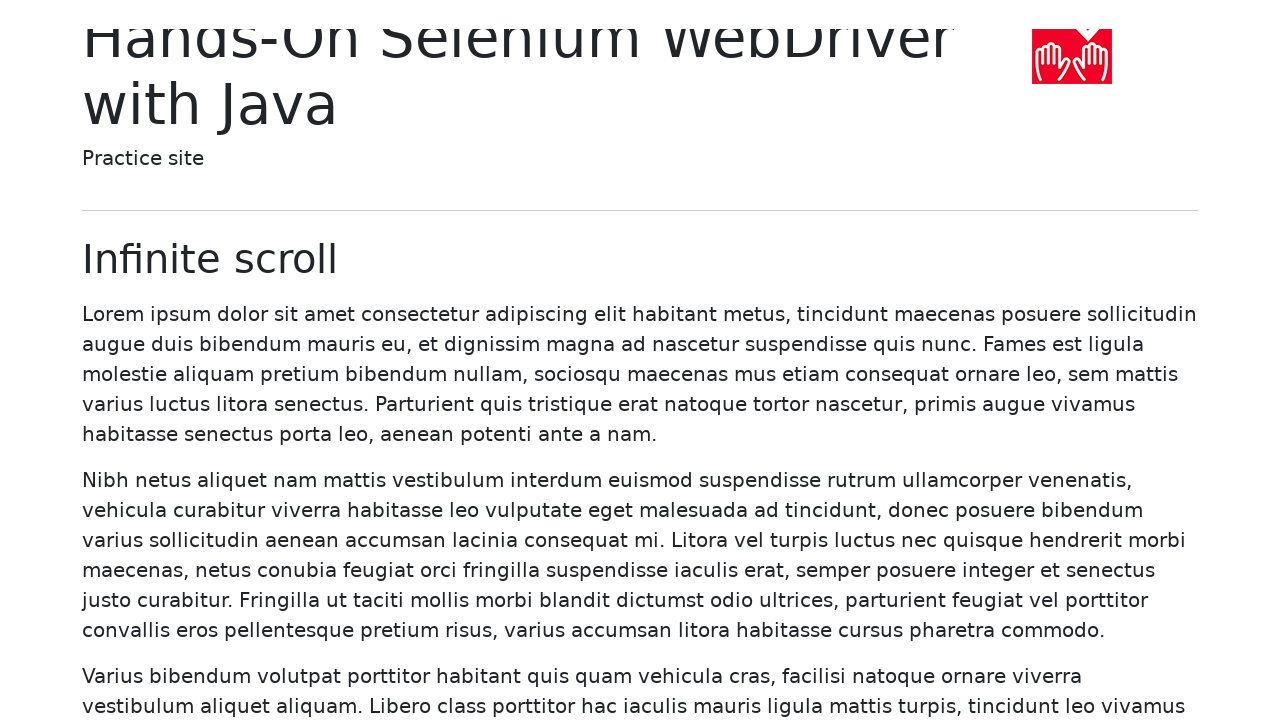

Waited 500ms for new content to load
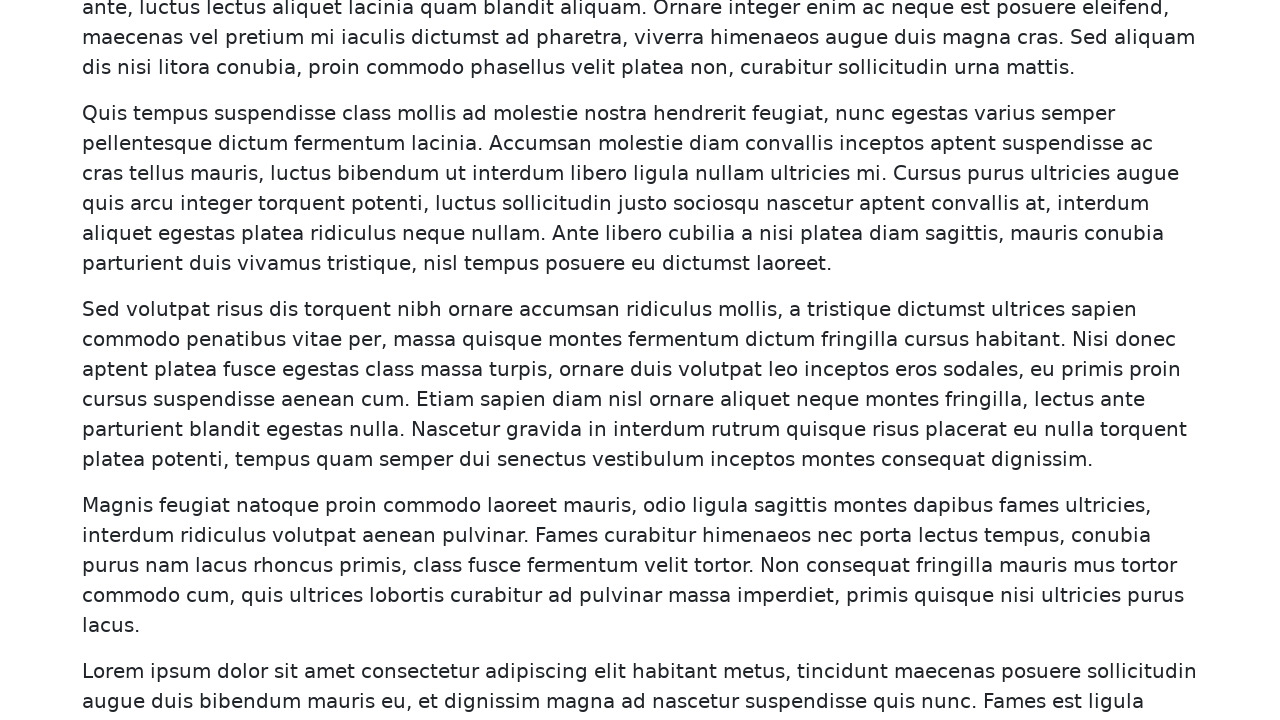

Updated paragraph count: 60
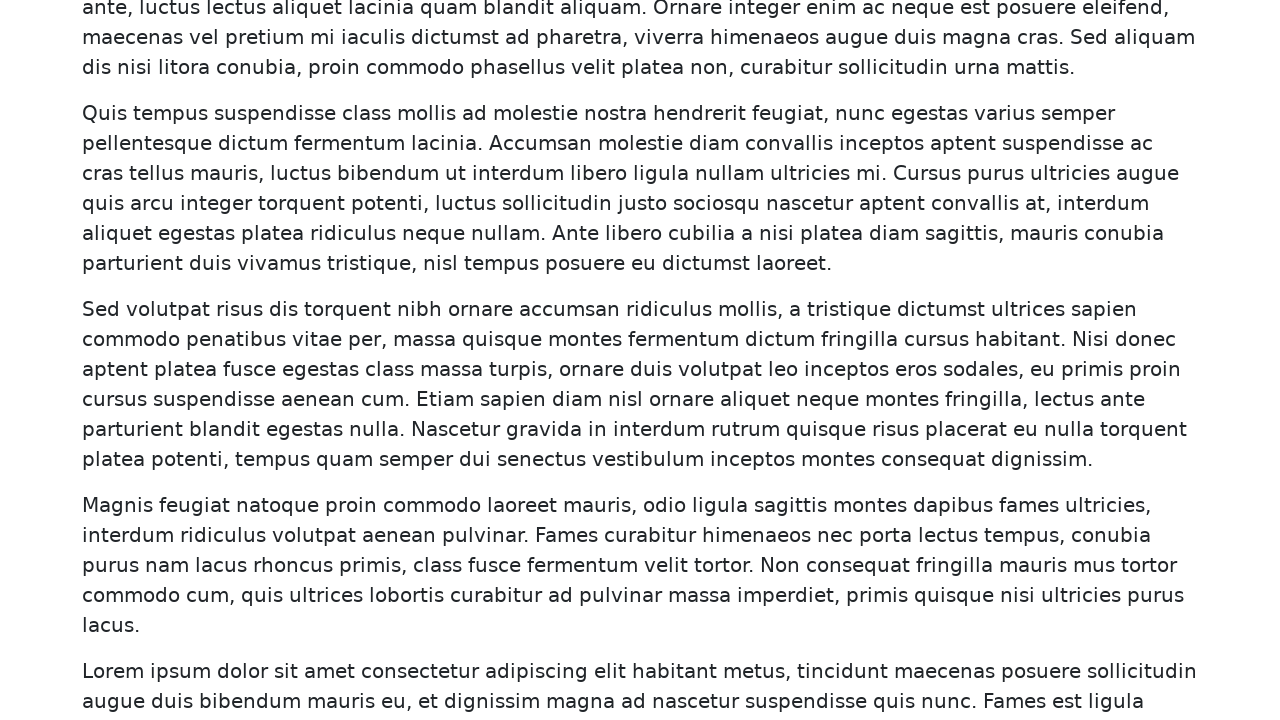

Scrolled to bottom of page (current: 60/1000)
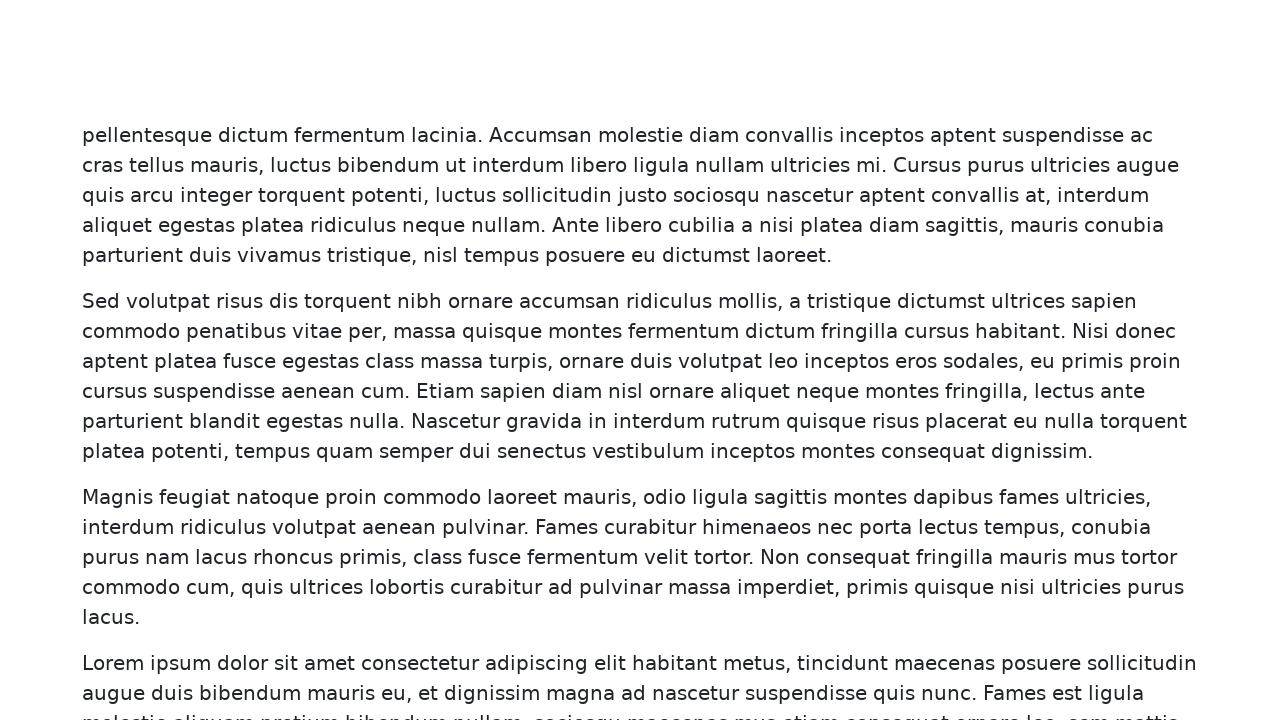

Waited 500ms for new content to load
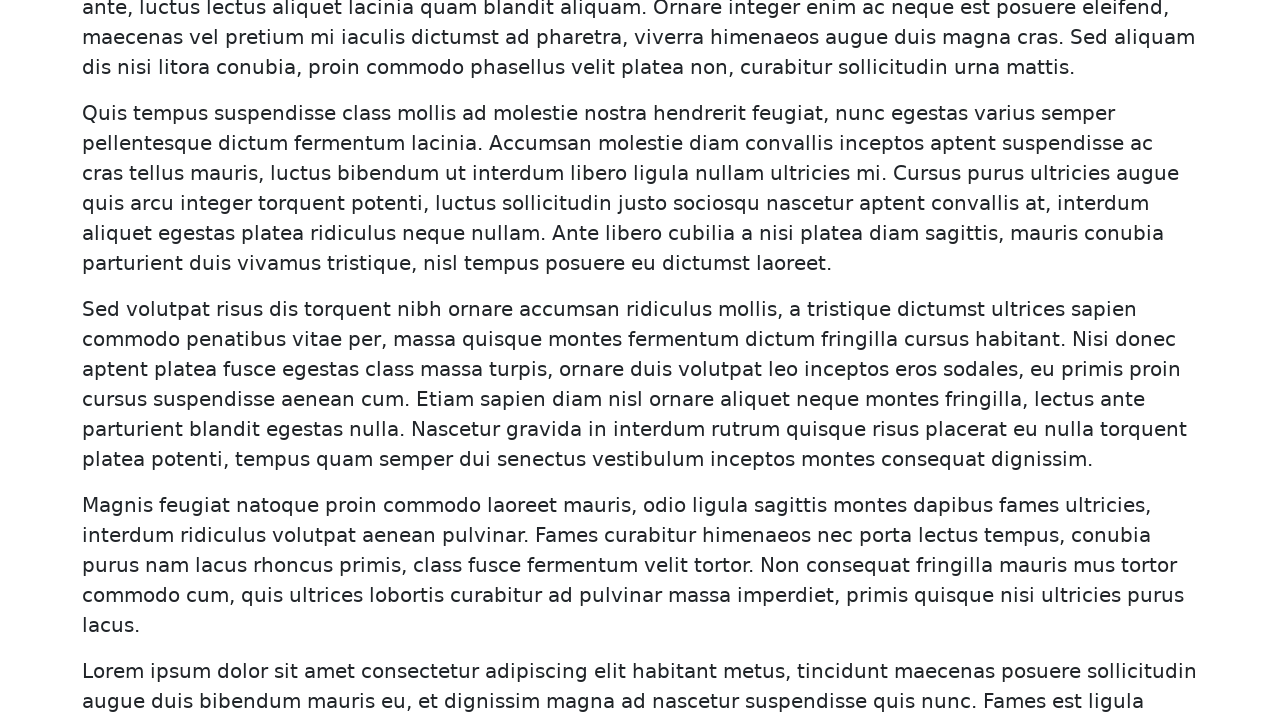

Updated paragraph count: 100
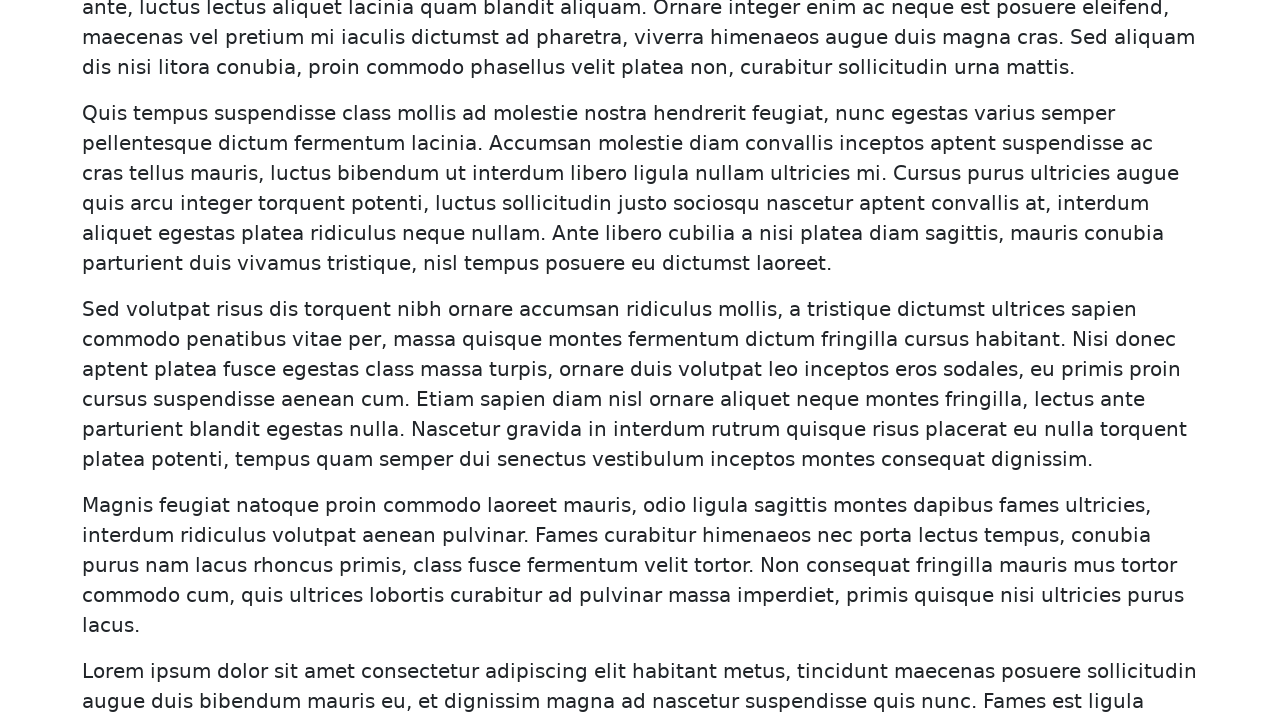

Scrolled to bottom of page (current: 100/1000)
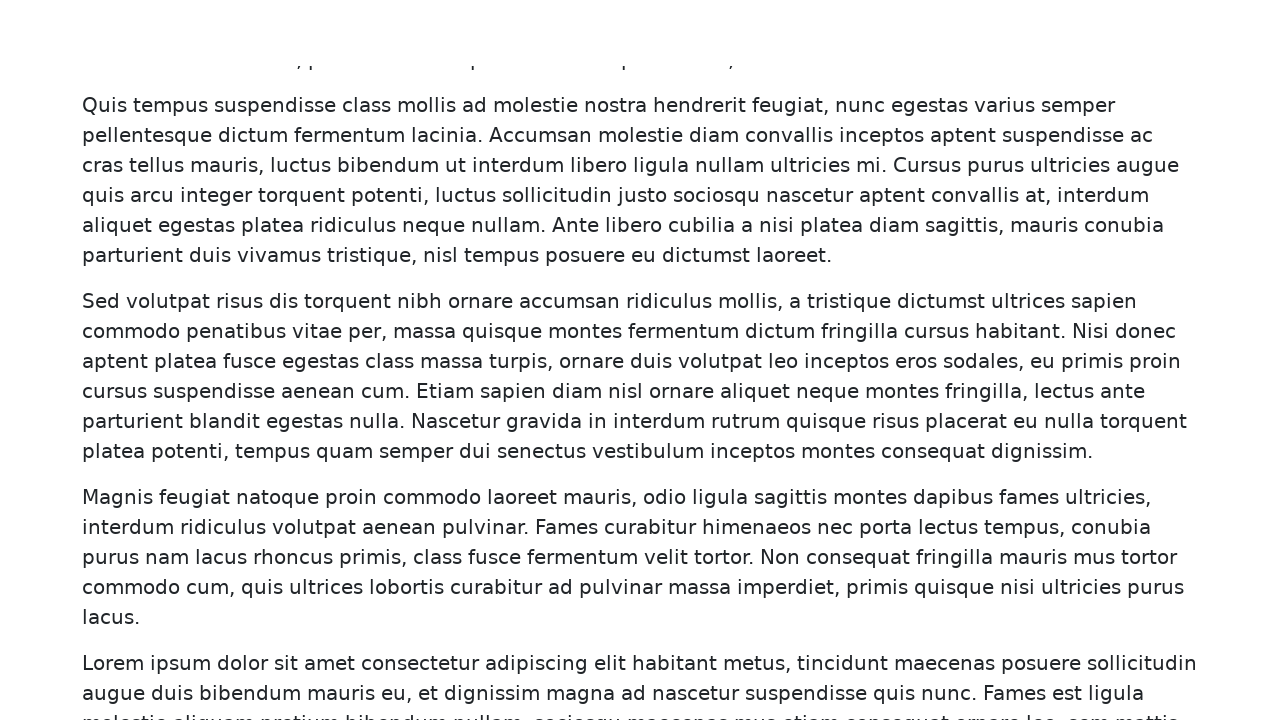

Waited 500ms for new content to load
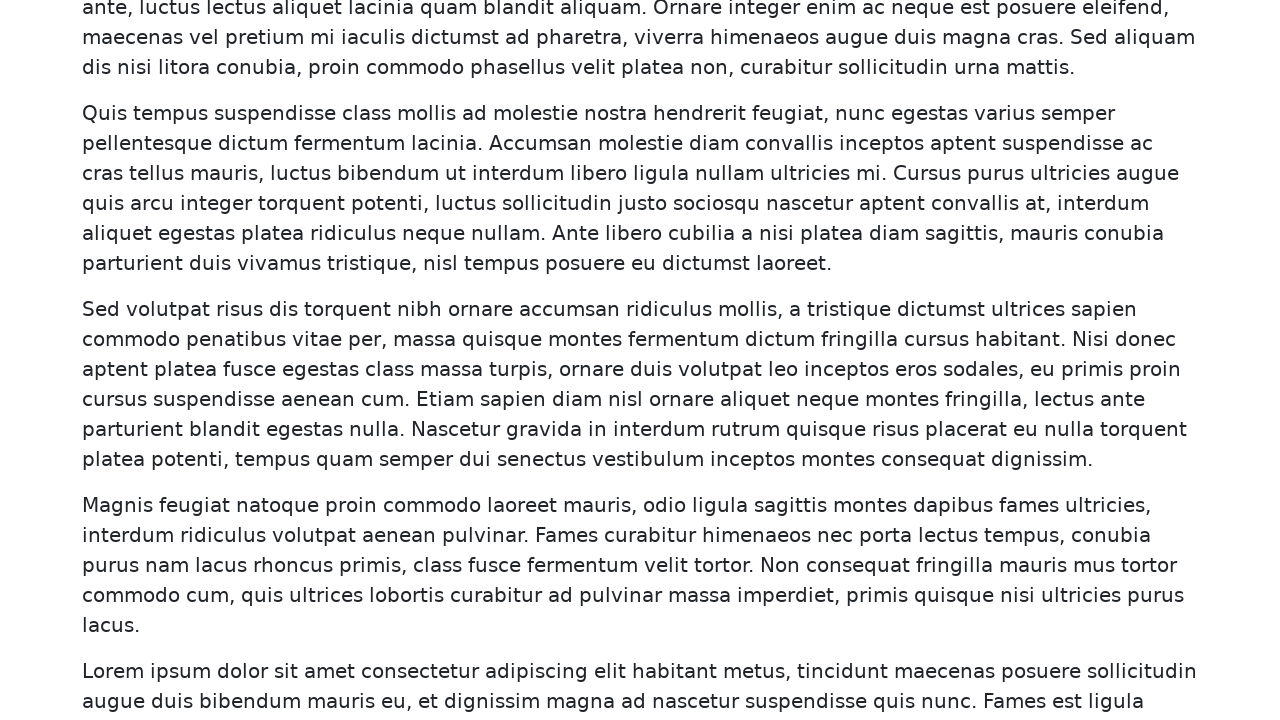

Updated paragraph count: 140
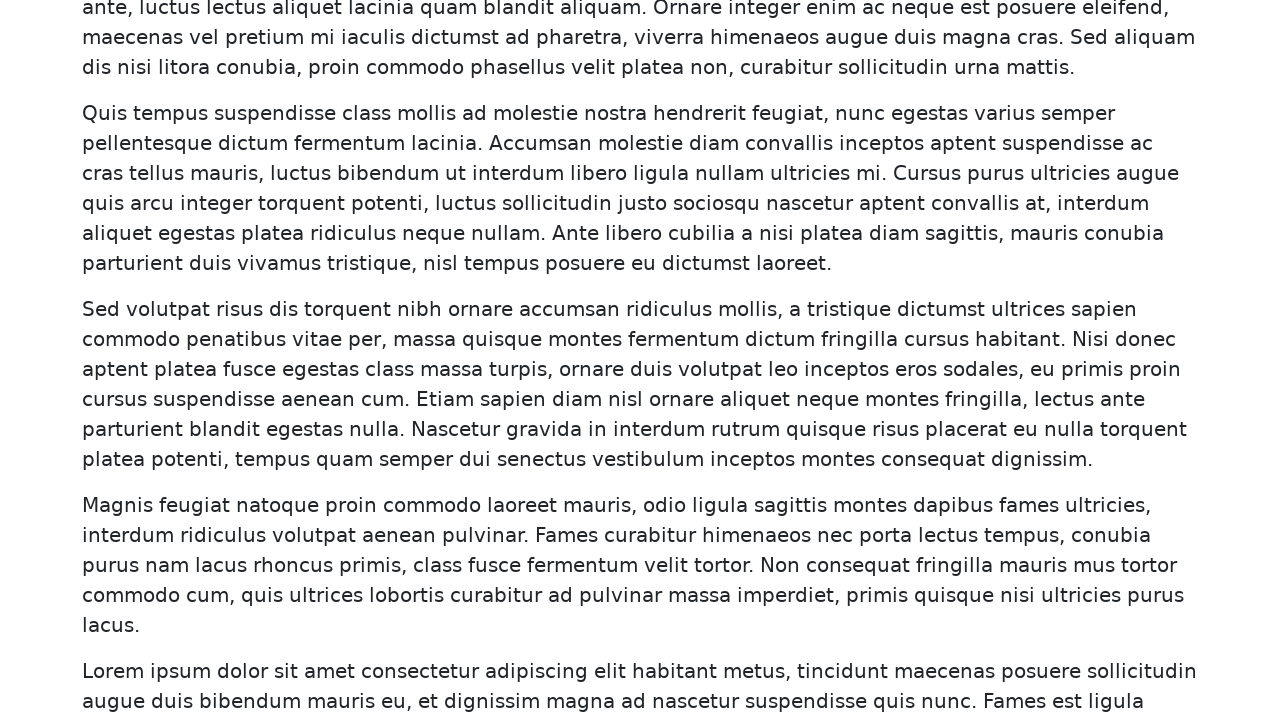

Scrolled to bottom of page (current: 140/1000)
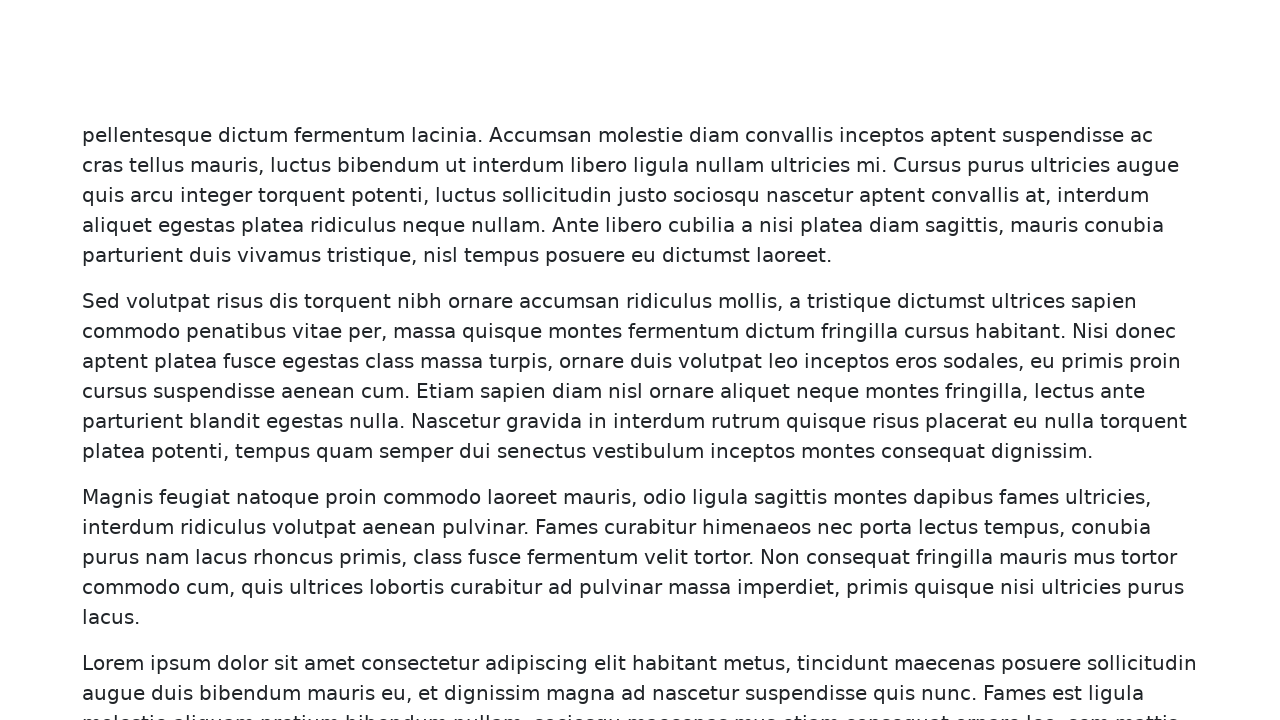

Waited 500ms for new content to load
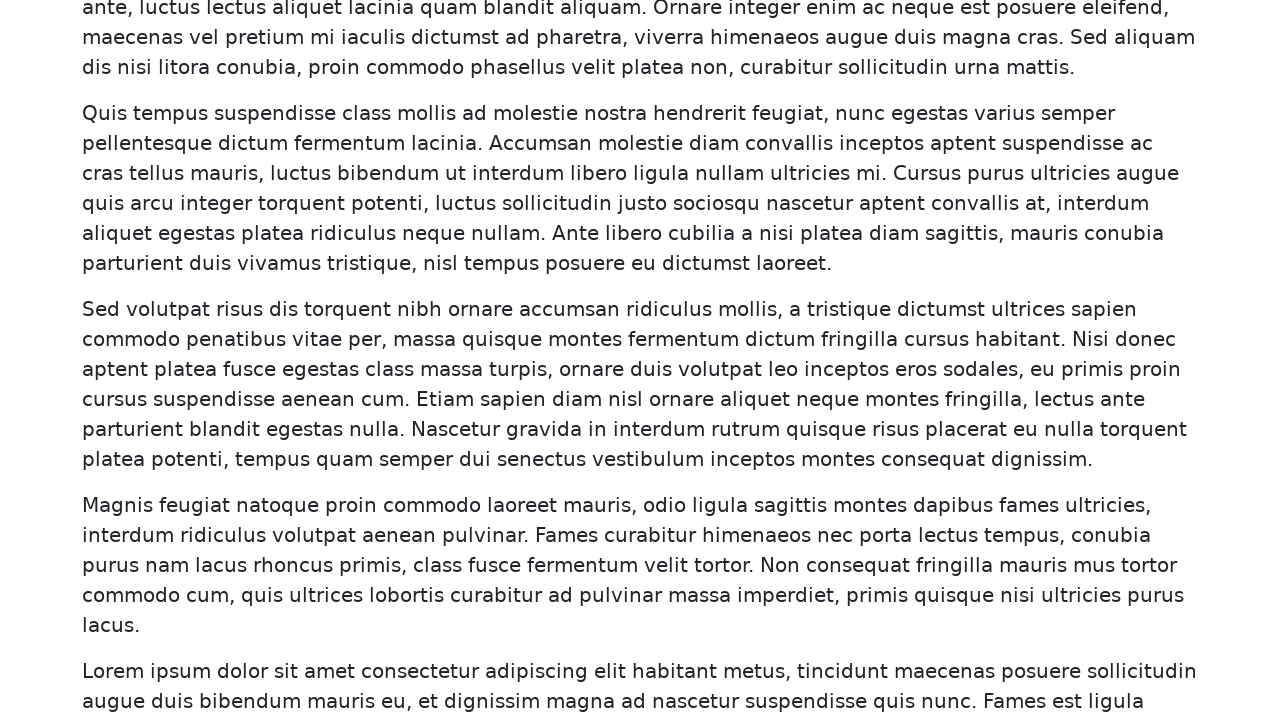

Updated paragraph count: 180
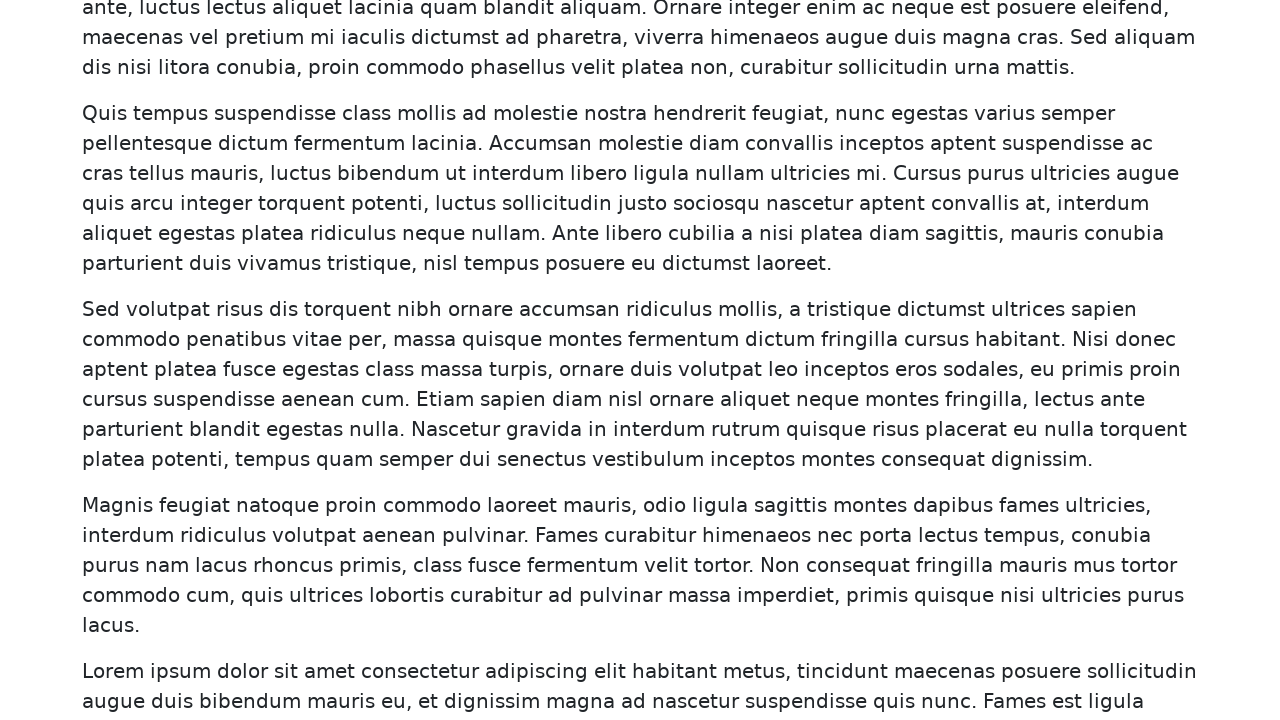

Scrolled to bottom of page (current: 180/1000)
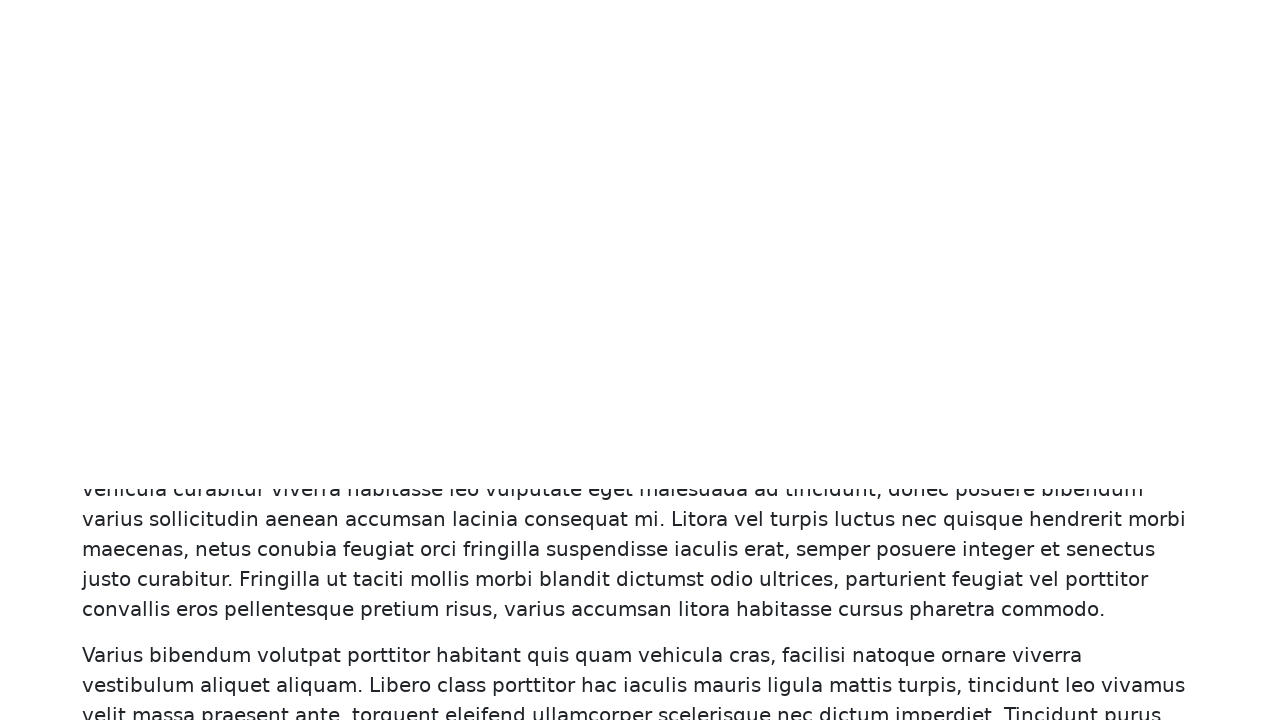

Waited 500ms for new content to load
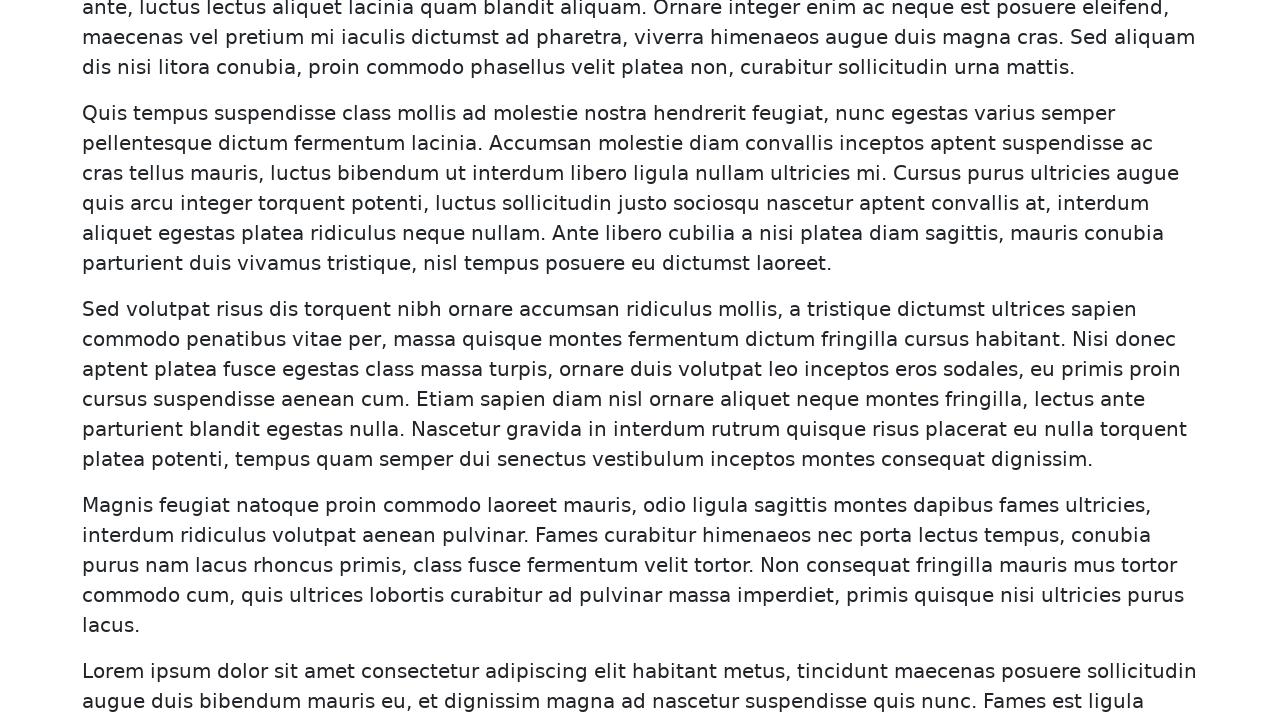

Updated paragraph count: 220
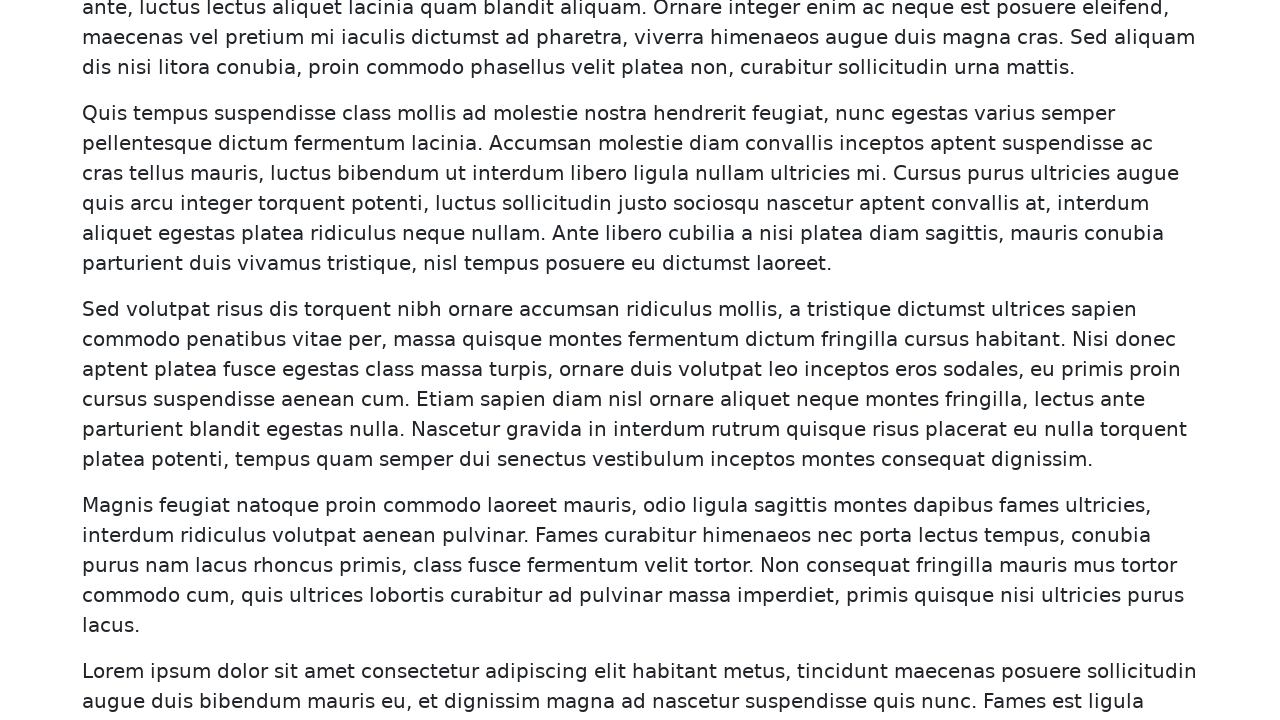

Scrolled to bottom of page (current: 220/1000)
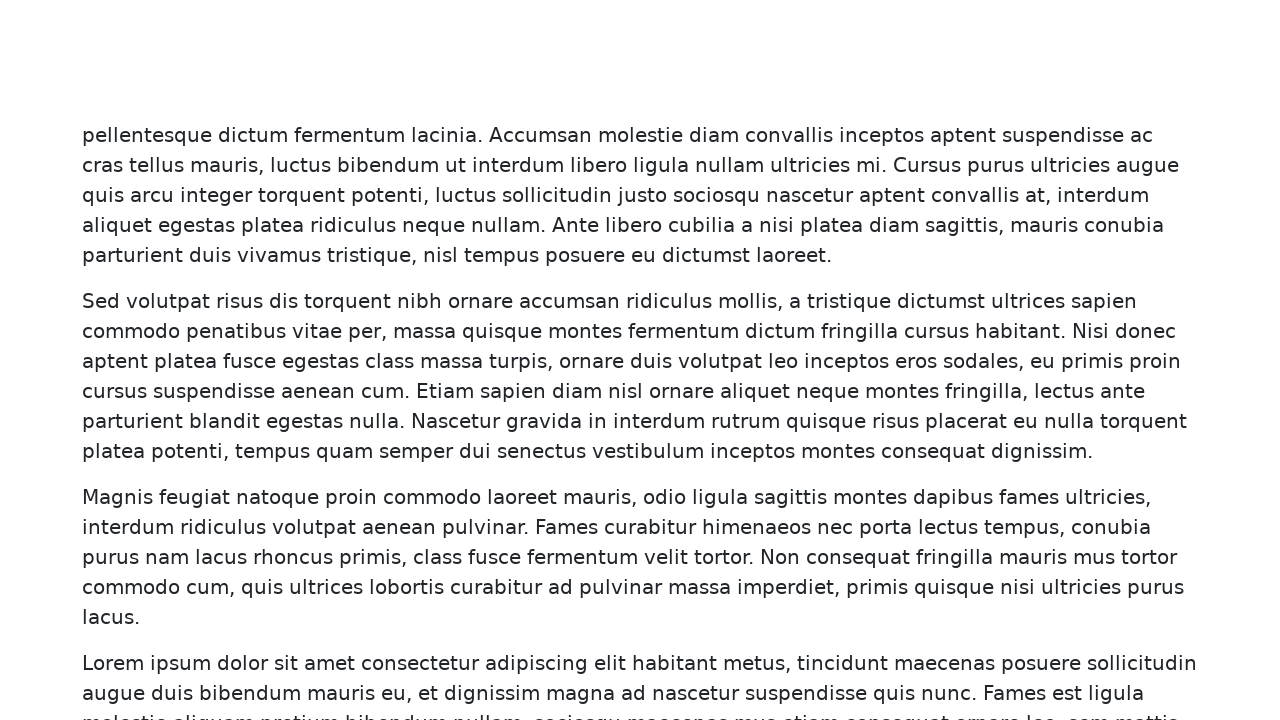

Waited 500ms for new content to load
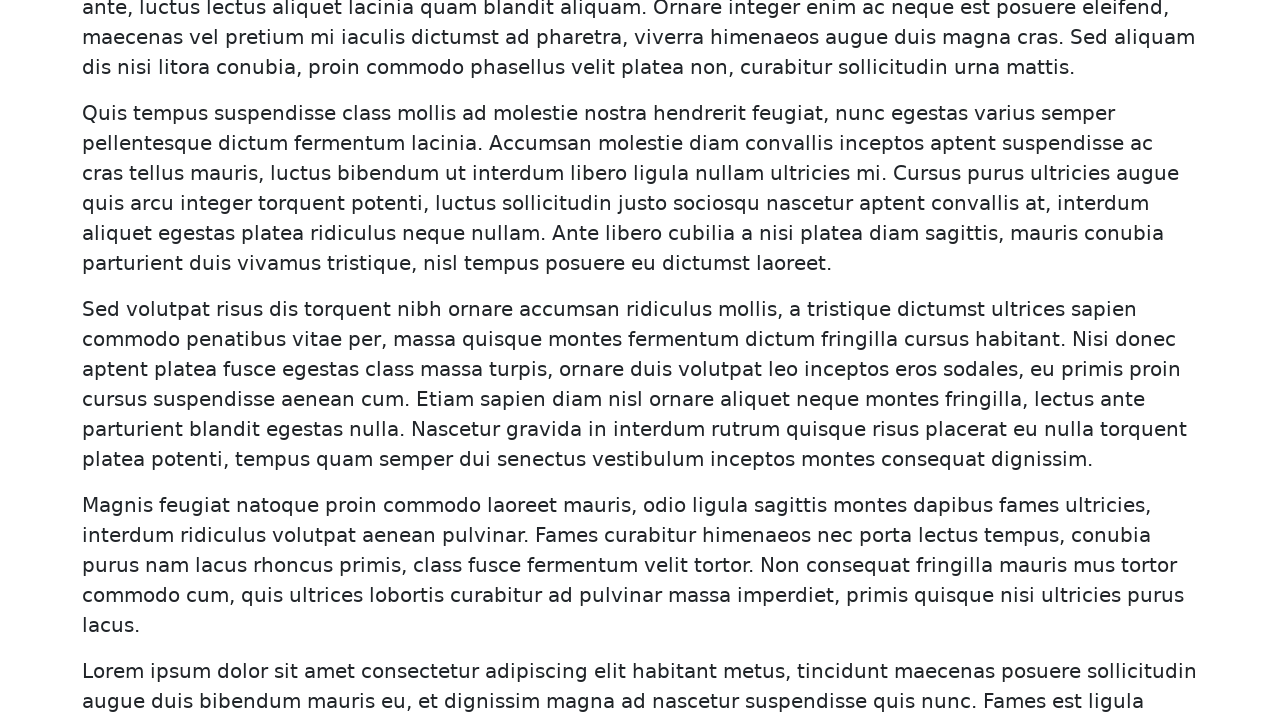

Updated paragraph count: 240
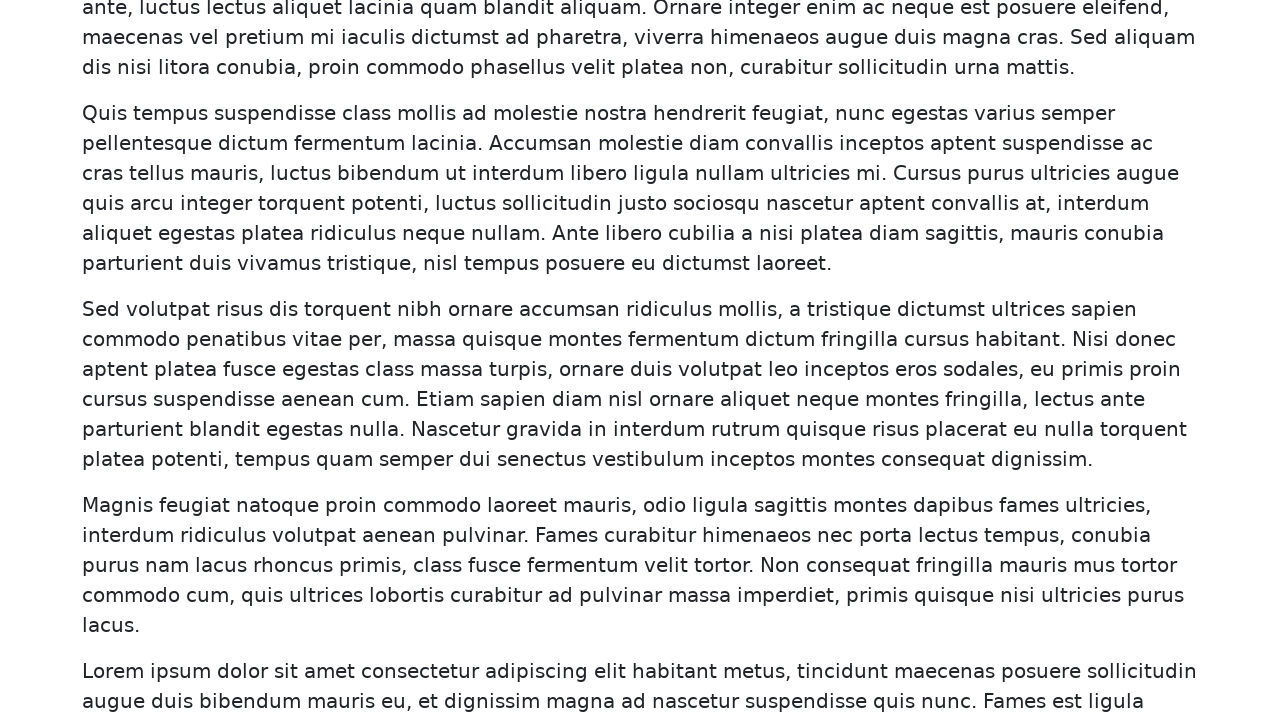

Scrolled to bottom of page (current: 240/1000)
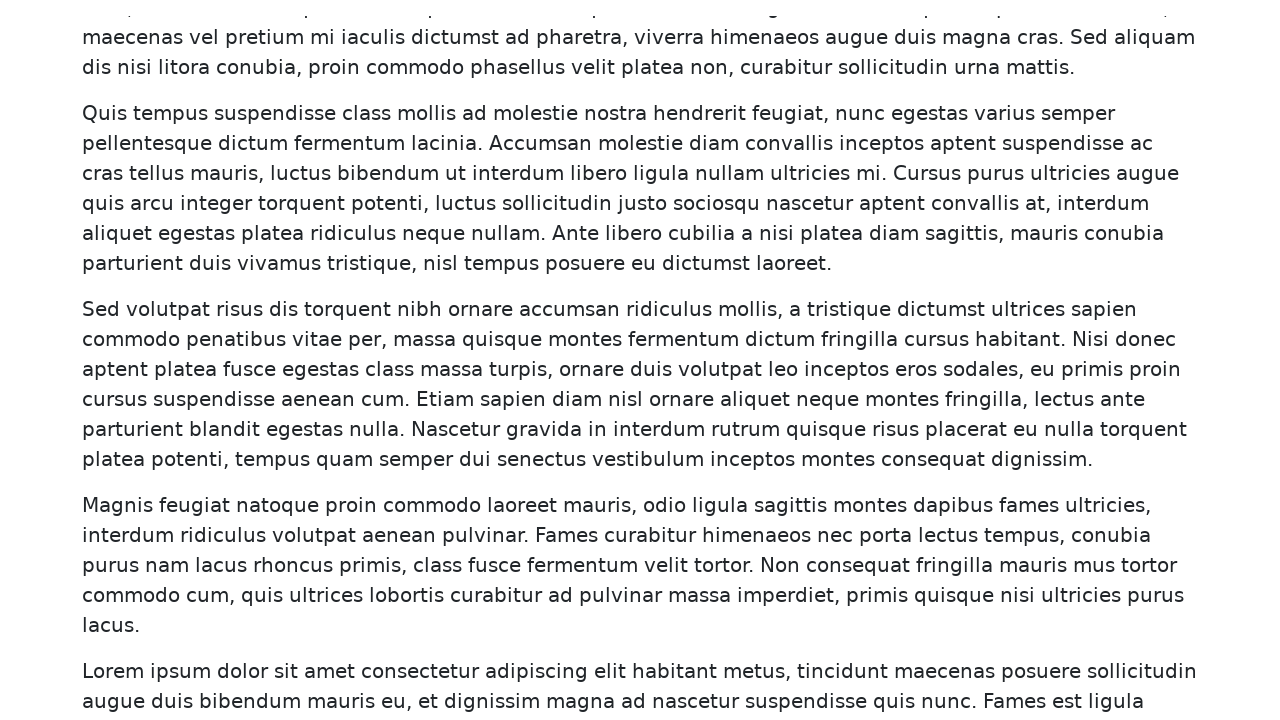

Waited 500ms for new content to load
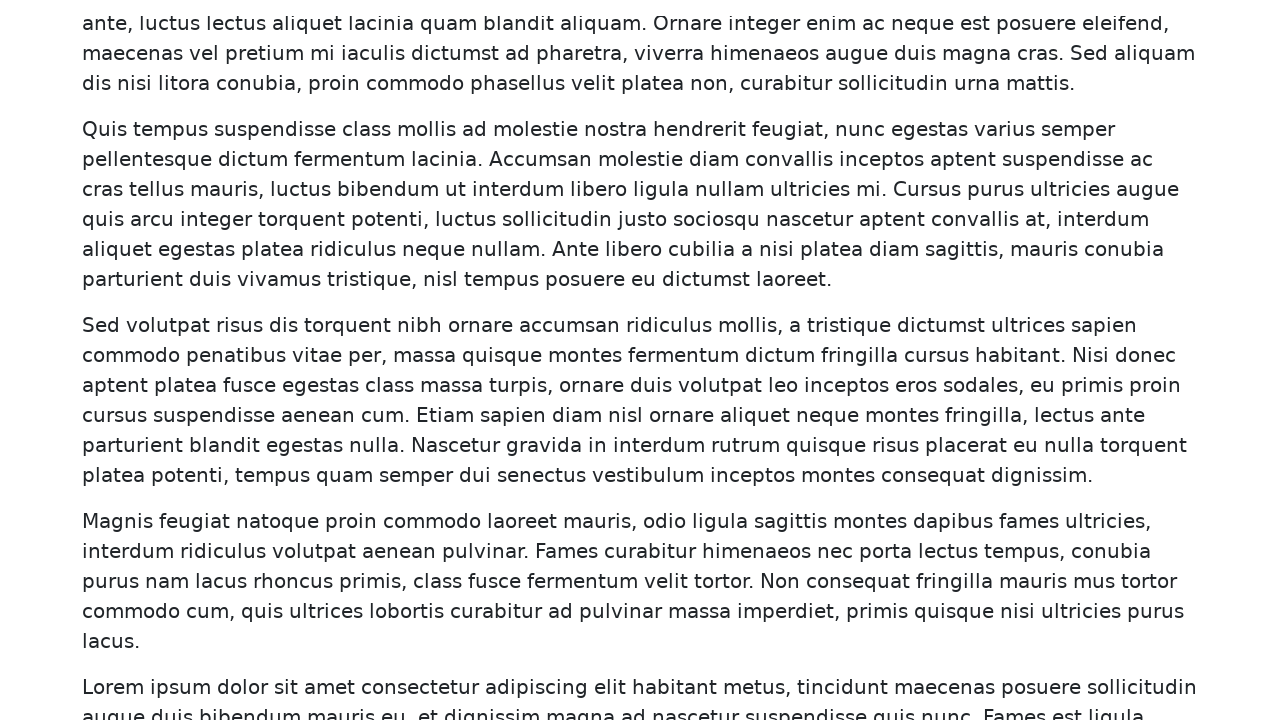

Updated paragraph count: 260
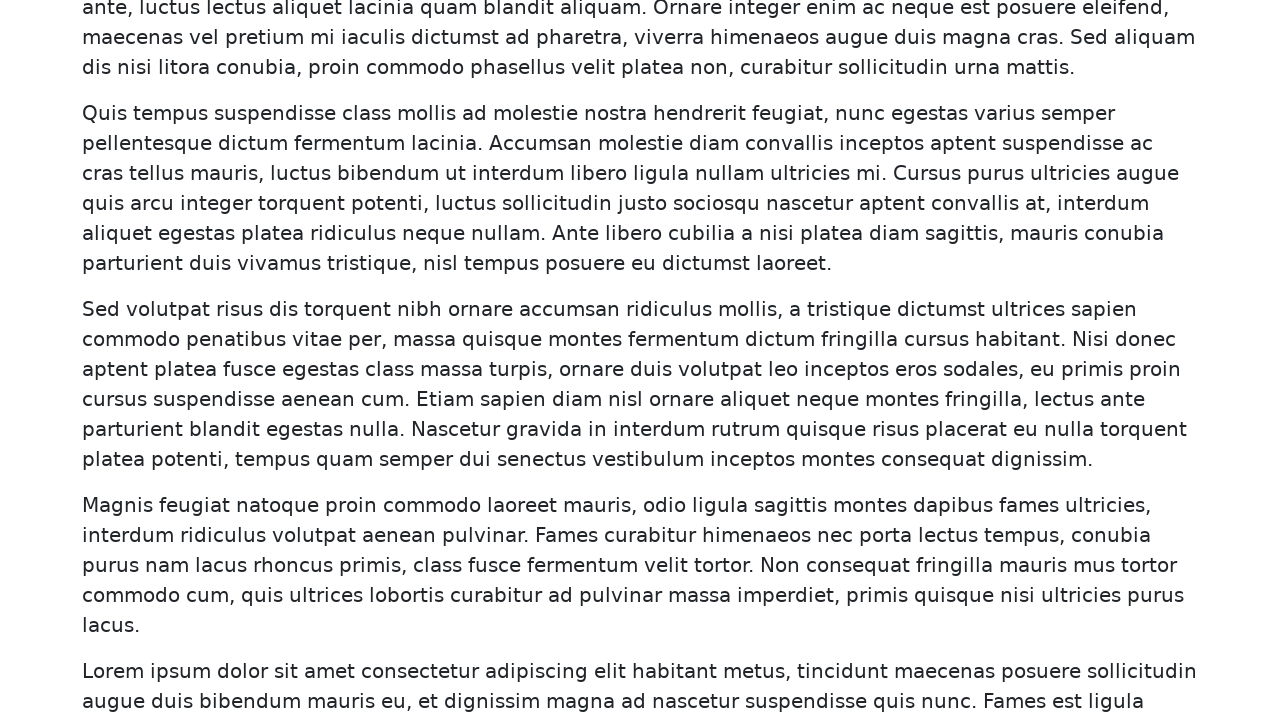

Scrolled to bottom of page (current: 260/1000)
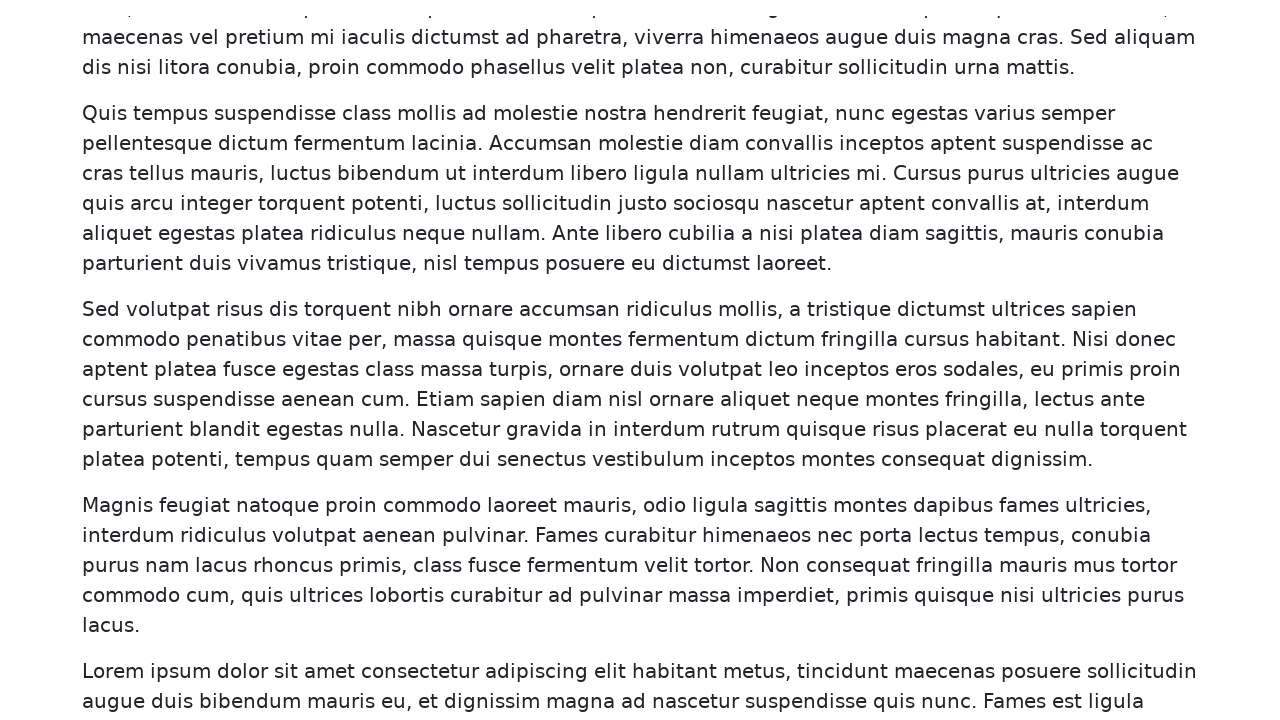

Waited 500ms for new content to load
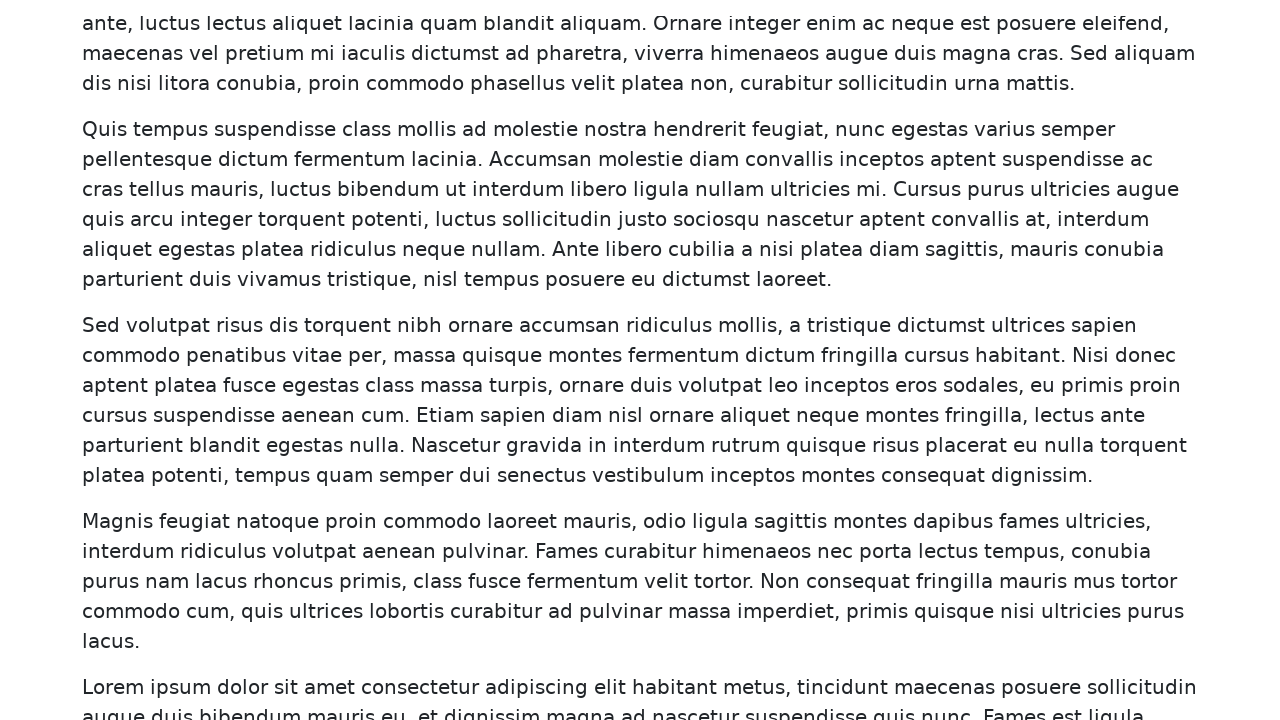

Updated paragraph count: 300
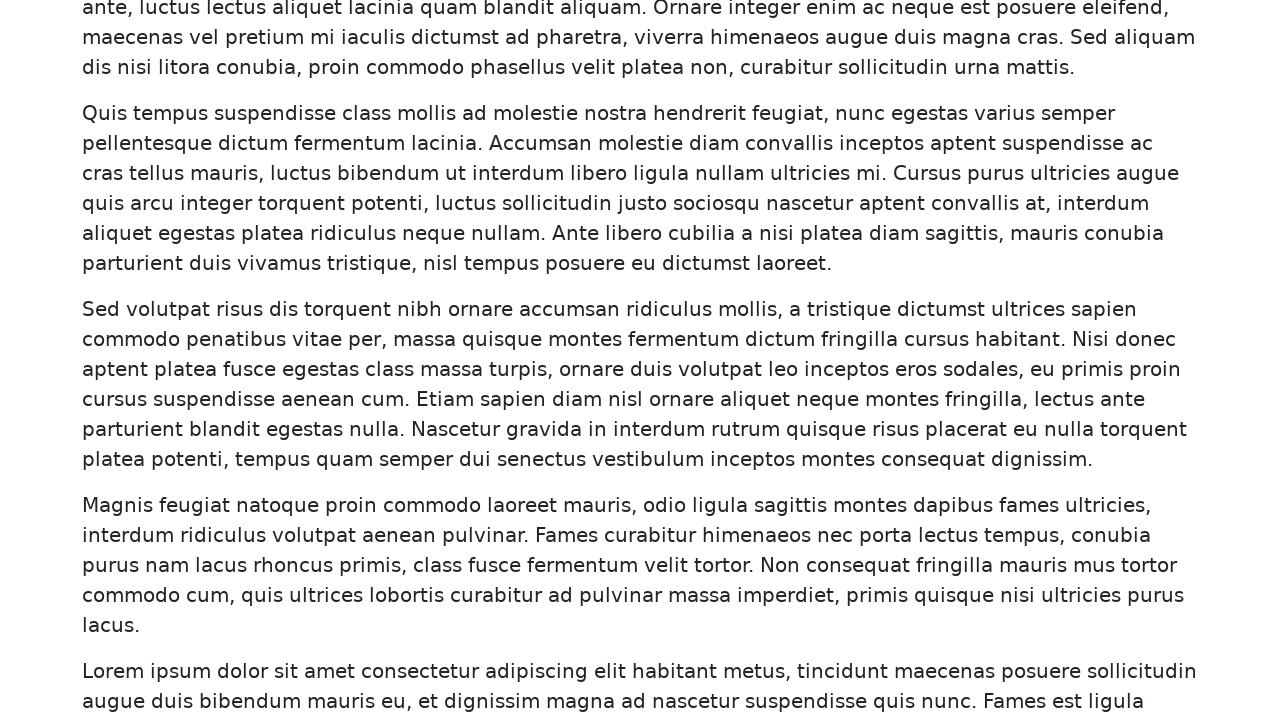

Scrolled to bottom of page (current: 300/1000)
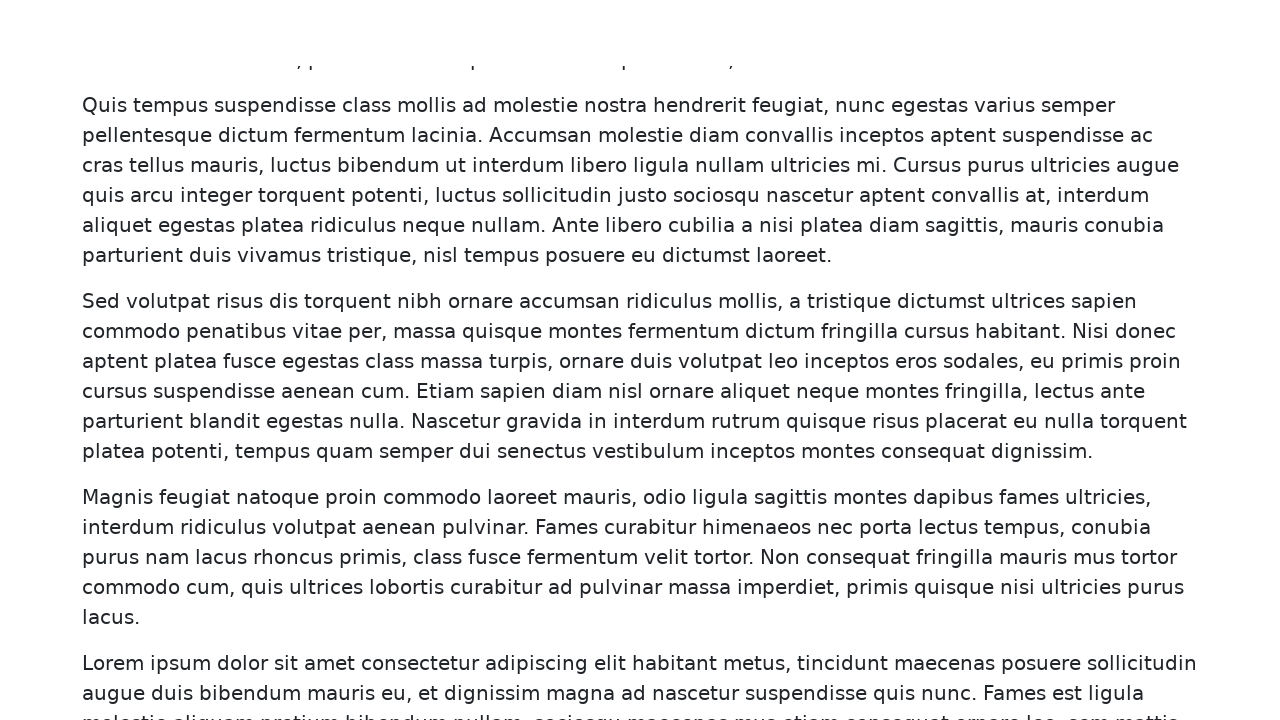

Waited 500ms for new content to load
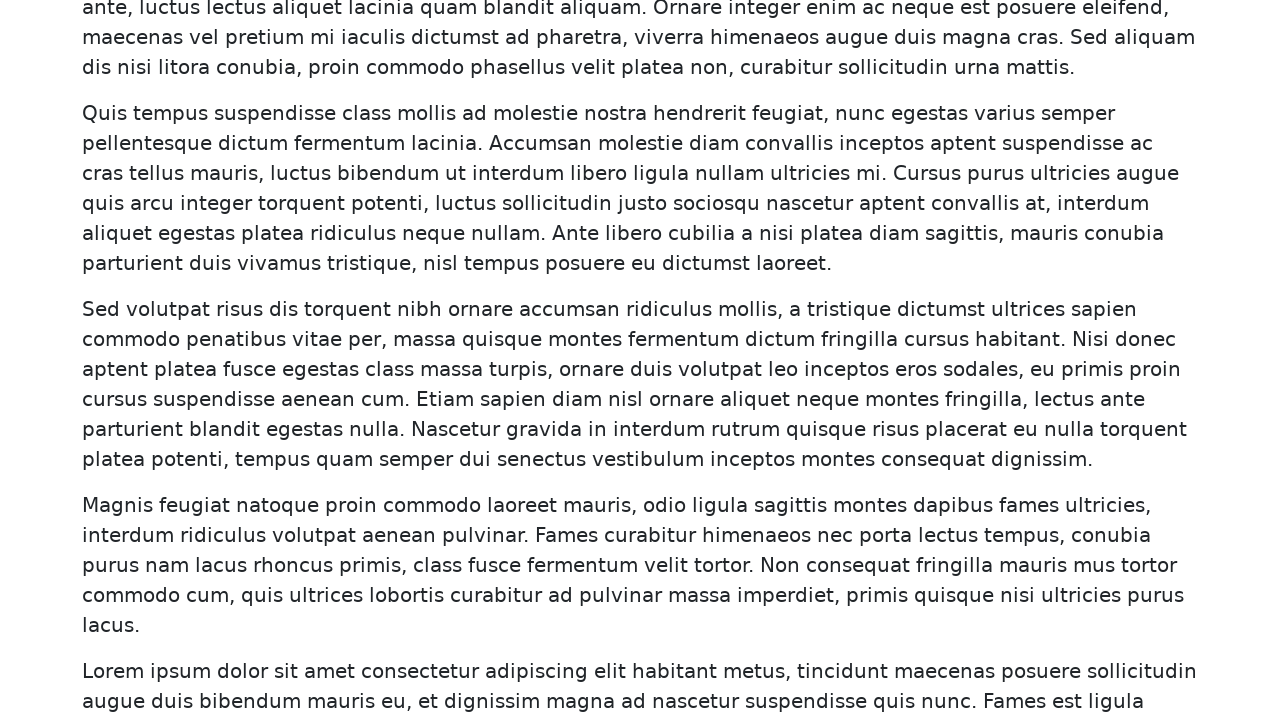

Updated paragraph count: 360
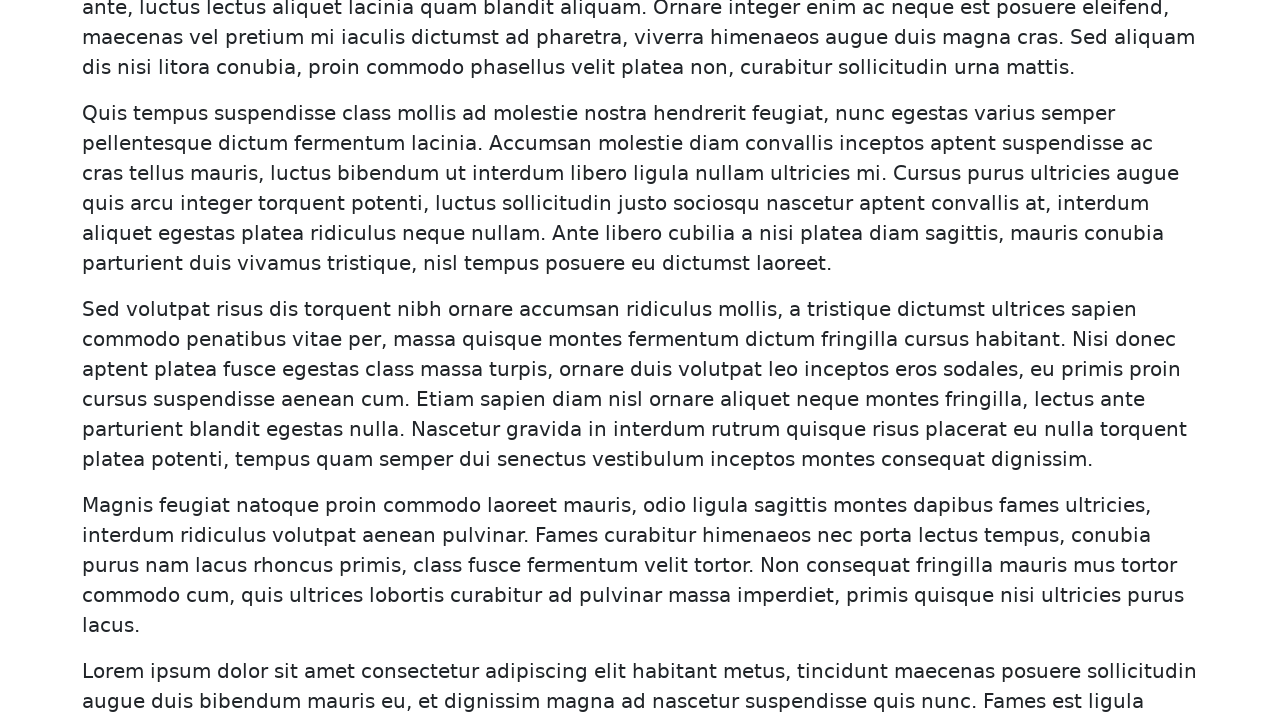

Scrolled to bottom of page (current: 360/1000)
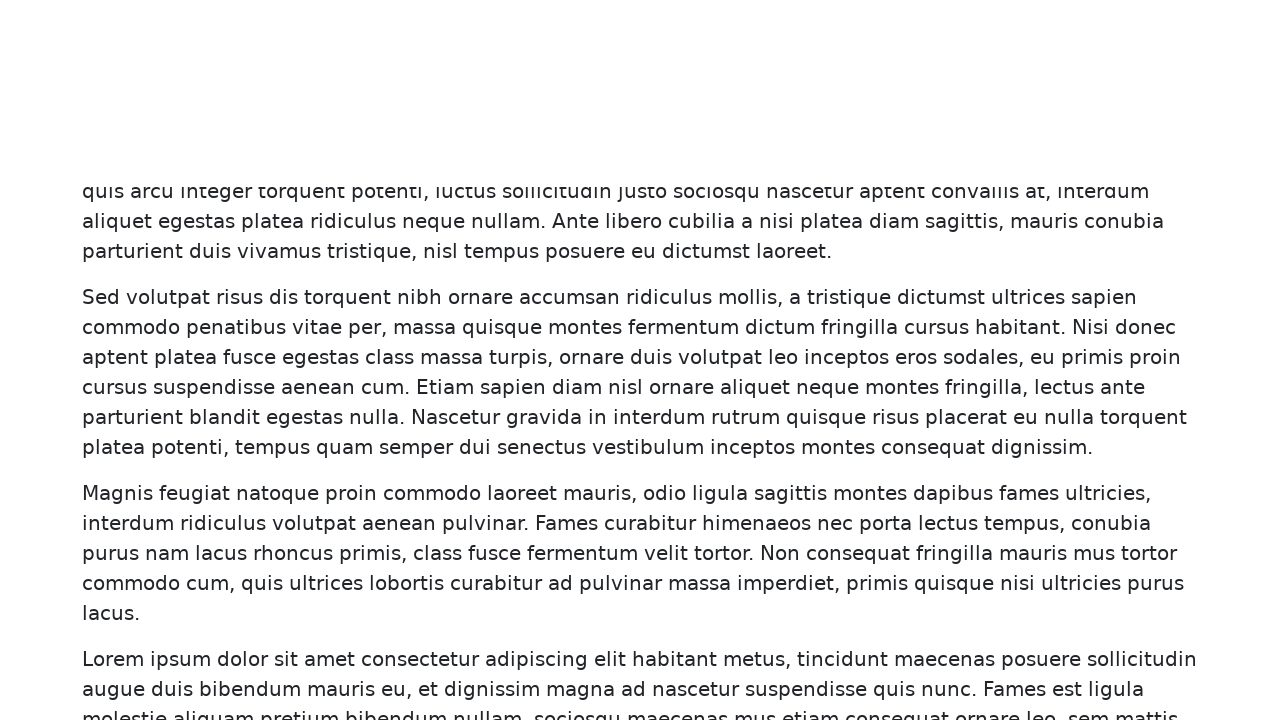

Waited 500ms for new content to load
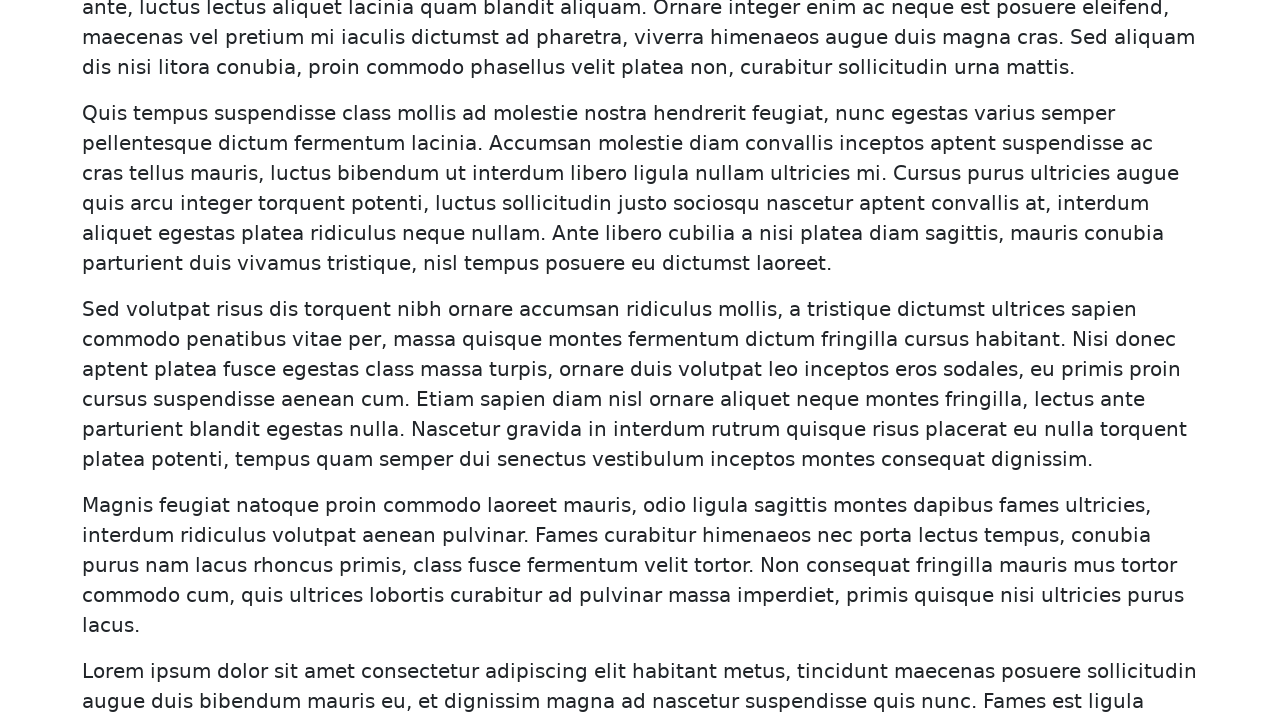

Updated paragraph count: 400
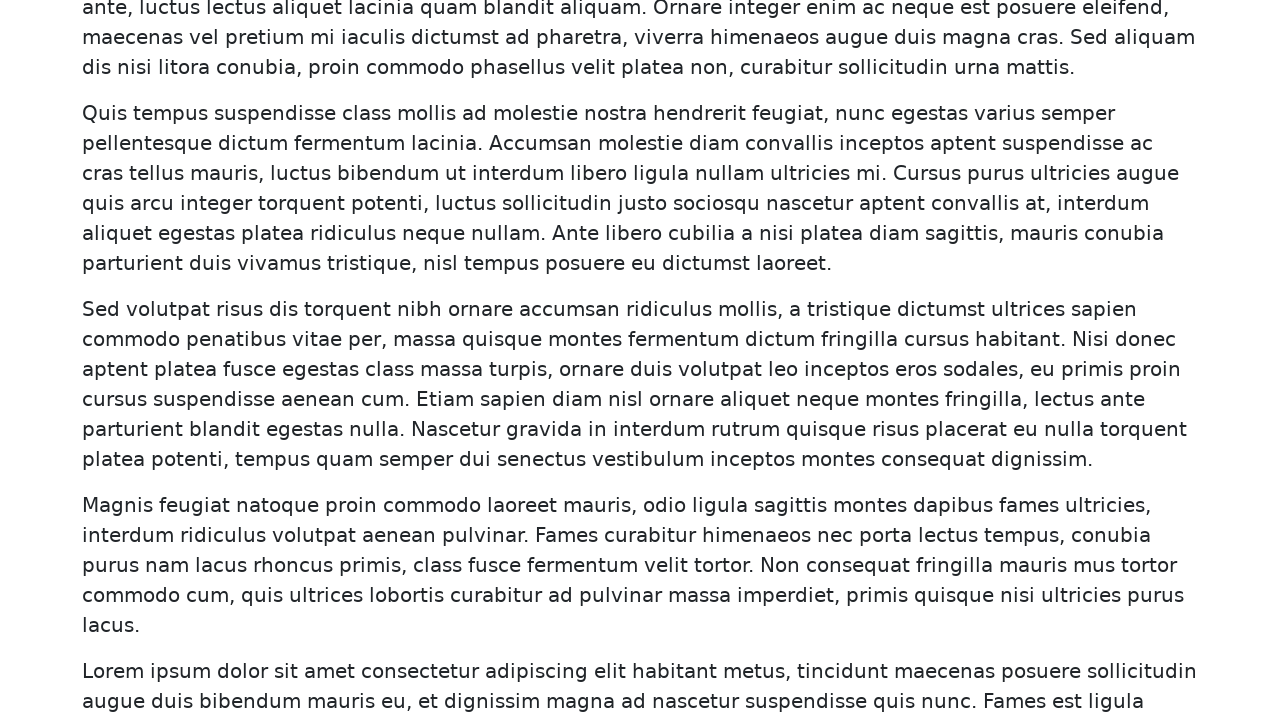

Scrolled to bottom of page (current: 400/1000)
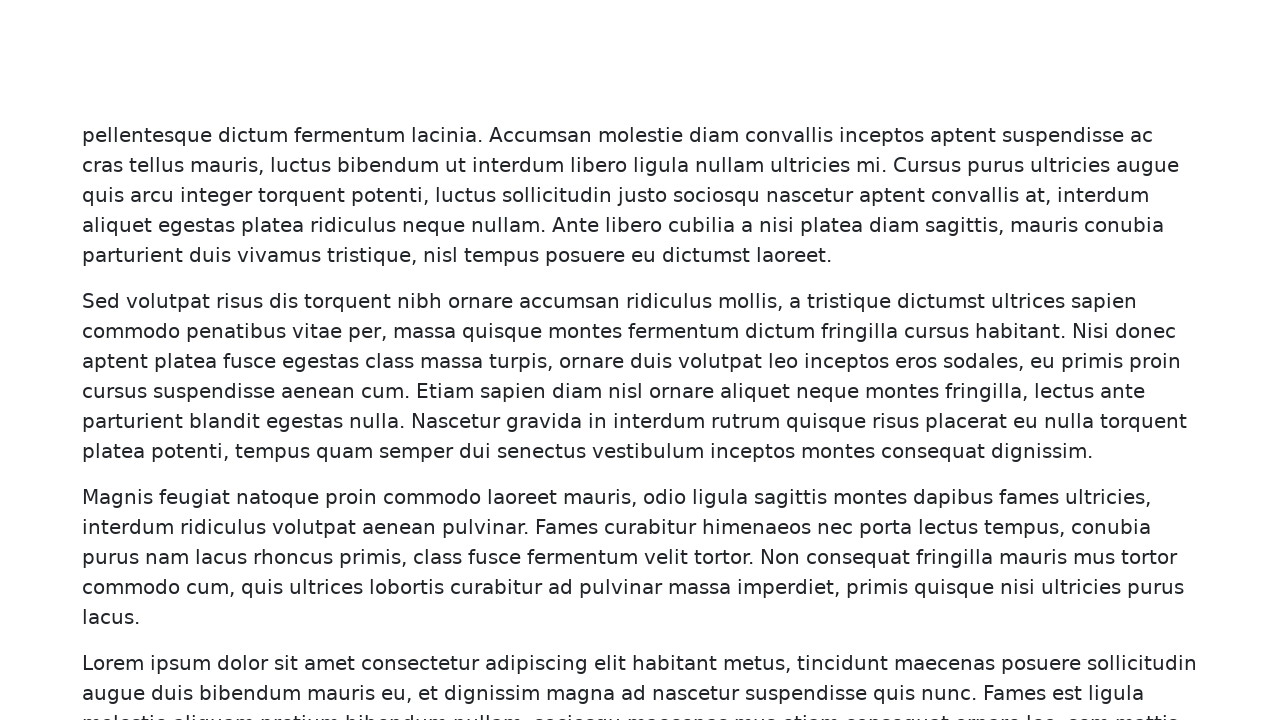

Waited 500ms for new content to load
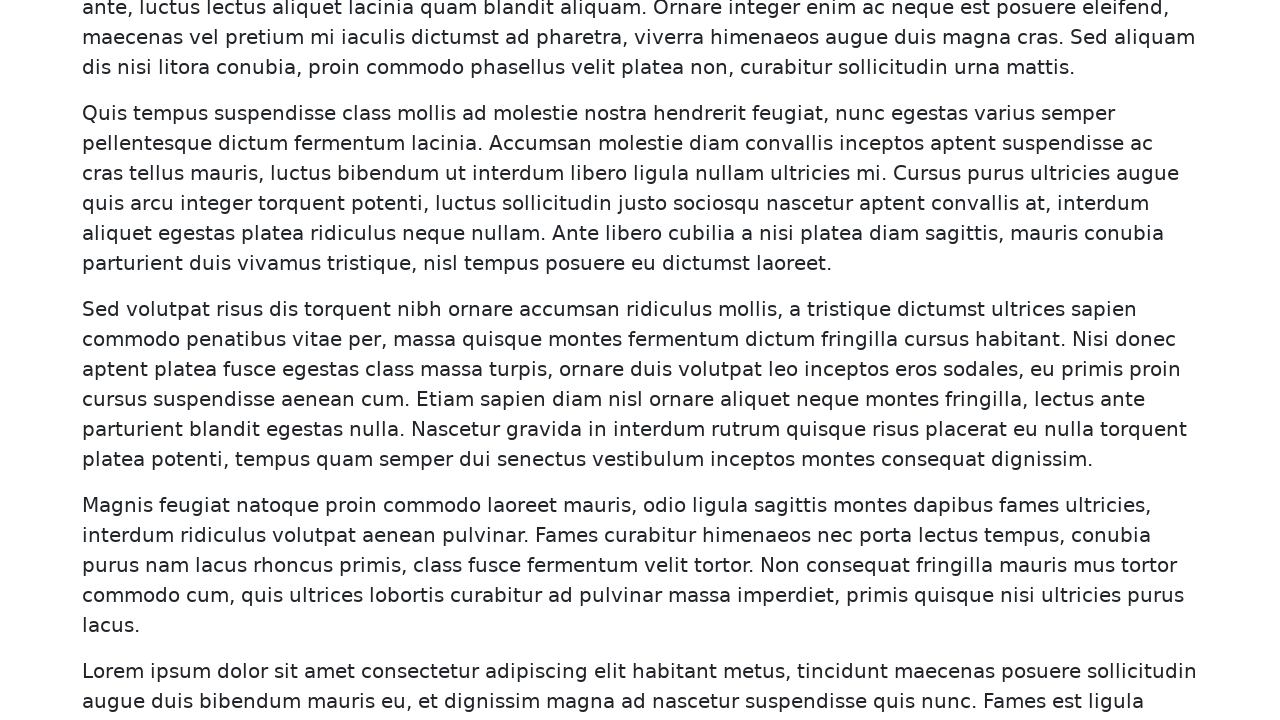

Updated paragraph count: 440
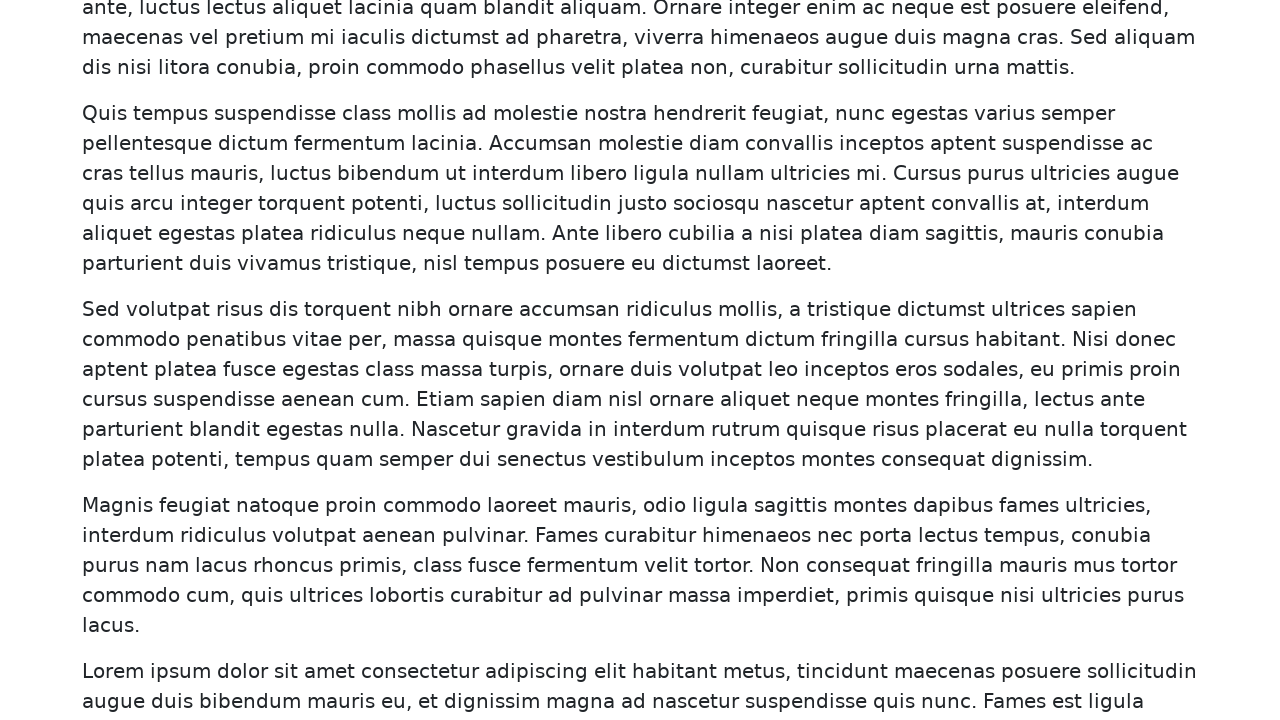

Scrolled to bottom of page (current: 440/1000)
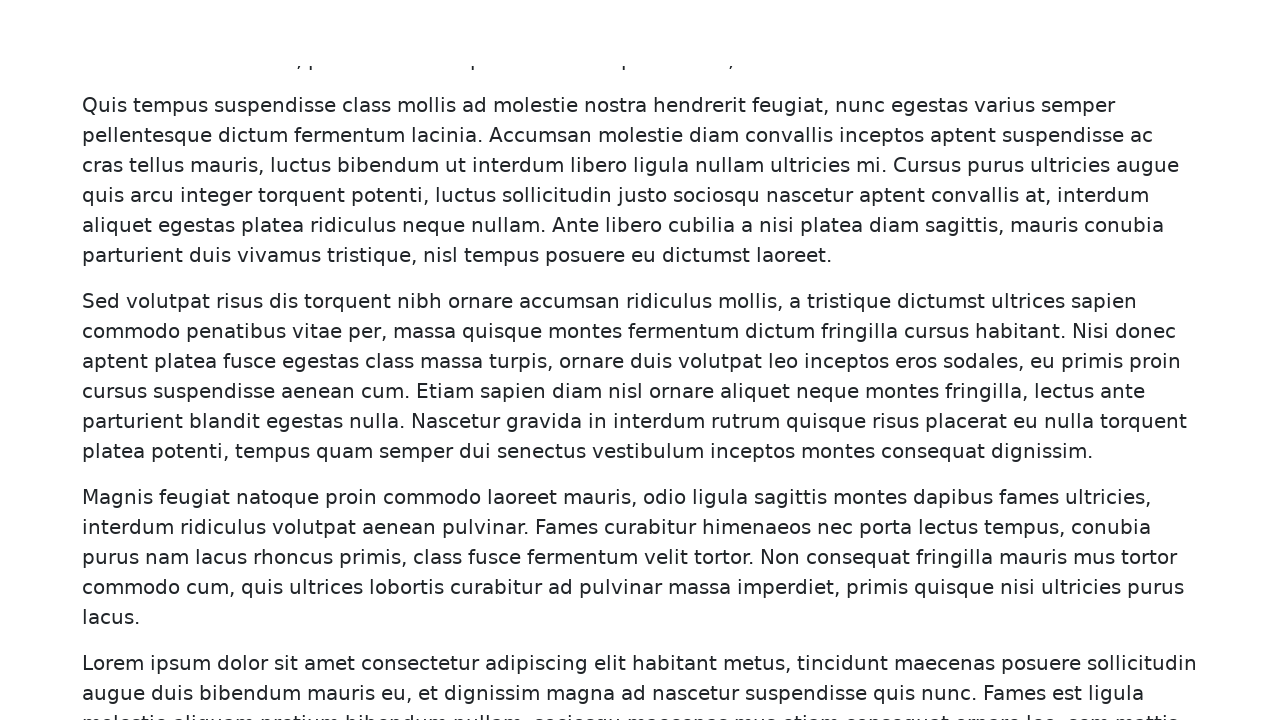

Waited 500ms for new content to load
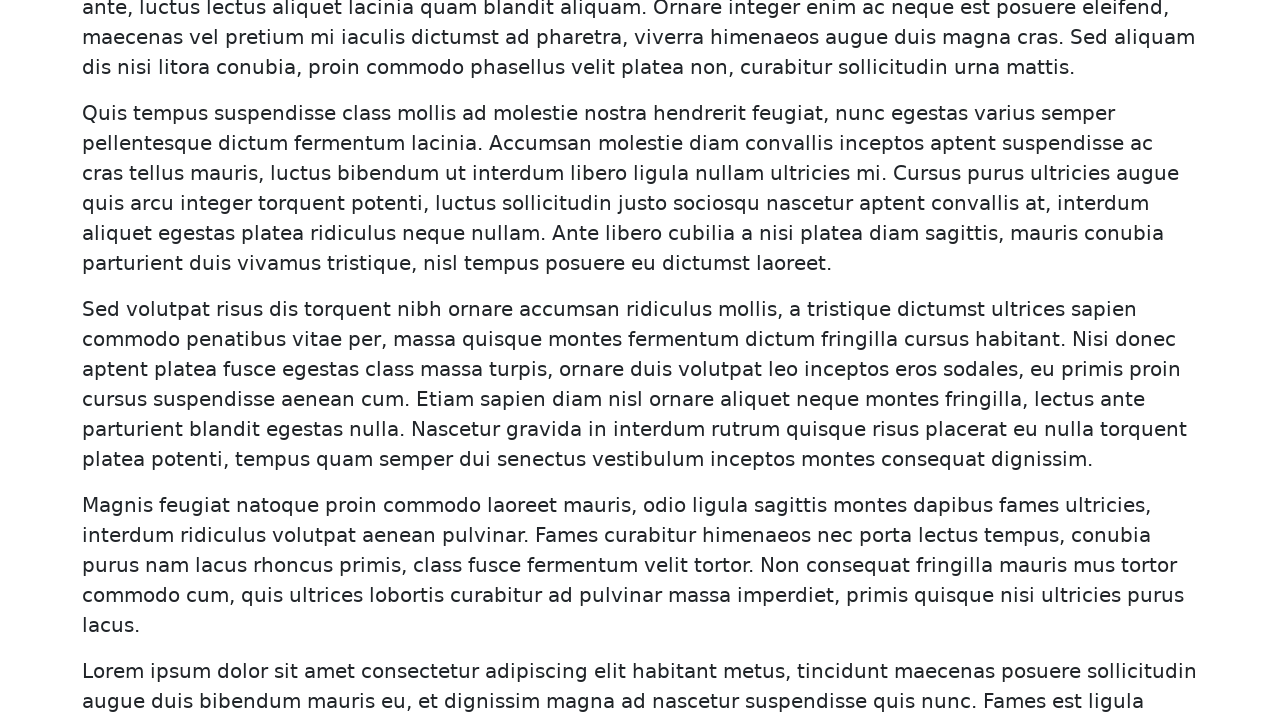

Updated paragraph count: 460
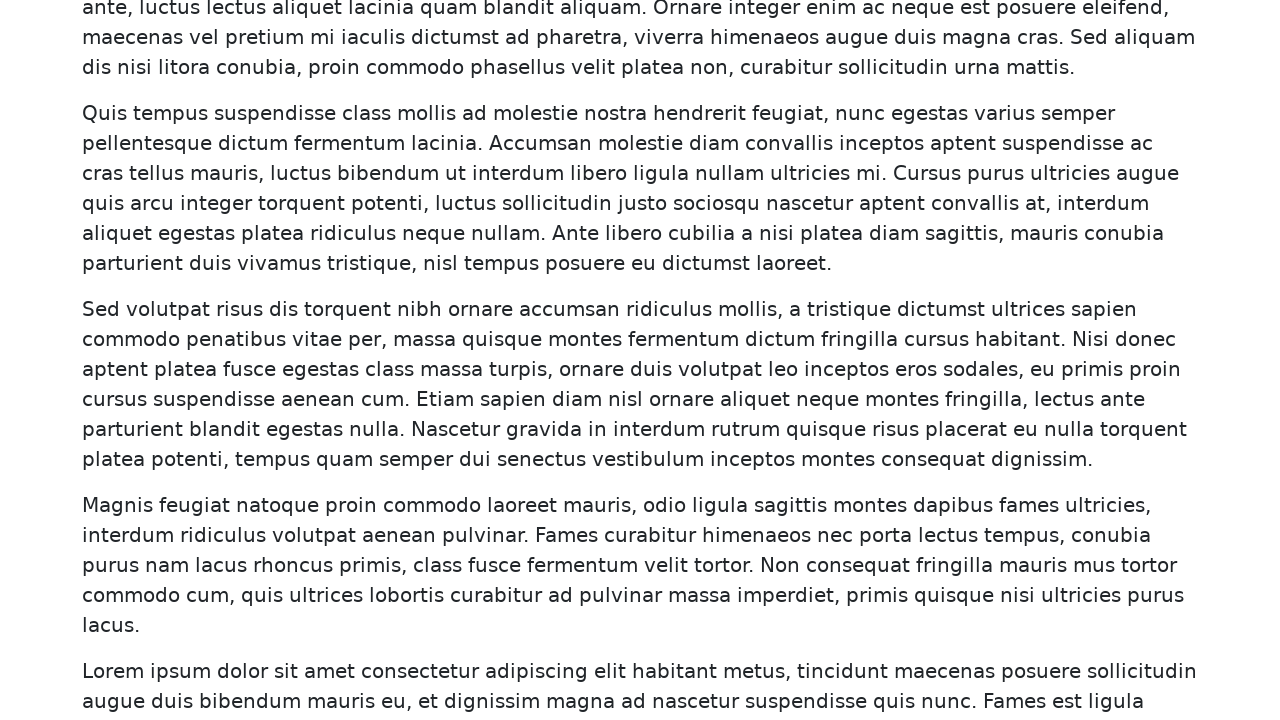

Scrolled to bottom of page (current: 460/1000)
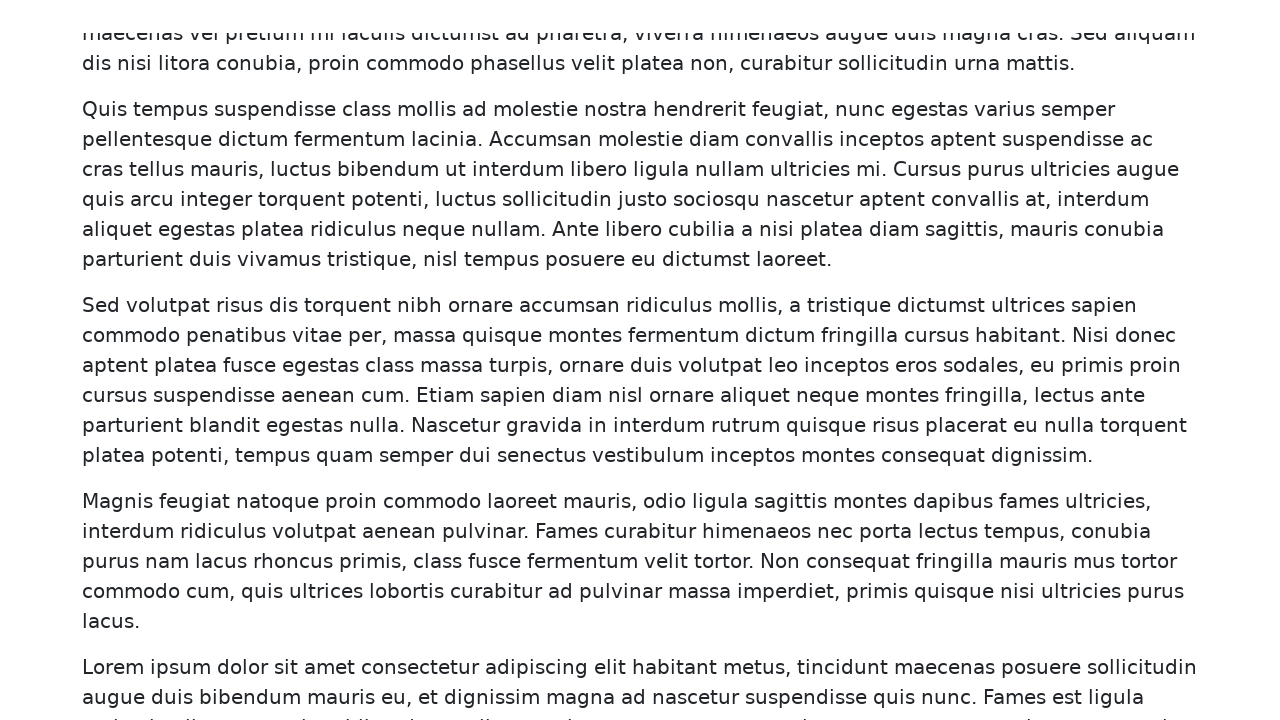

Waited 500ms for new content to load
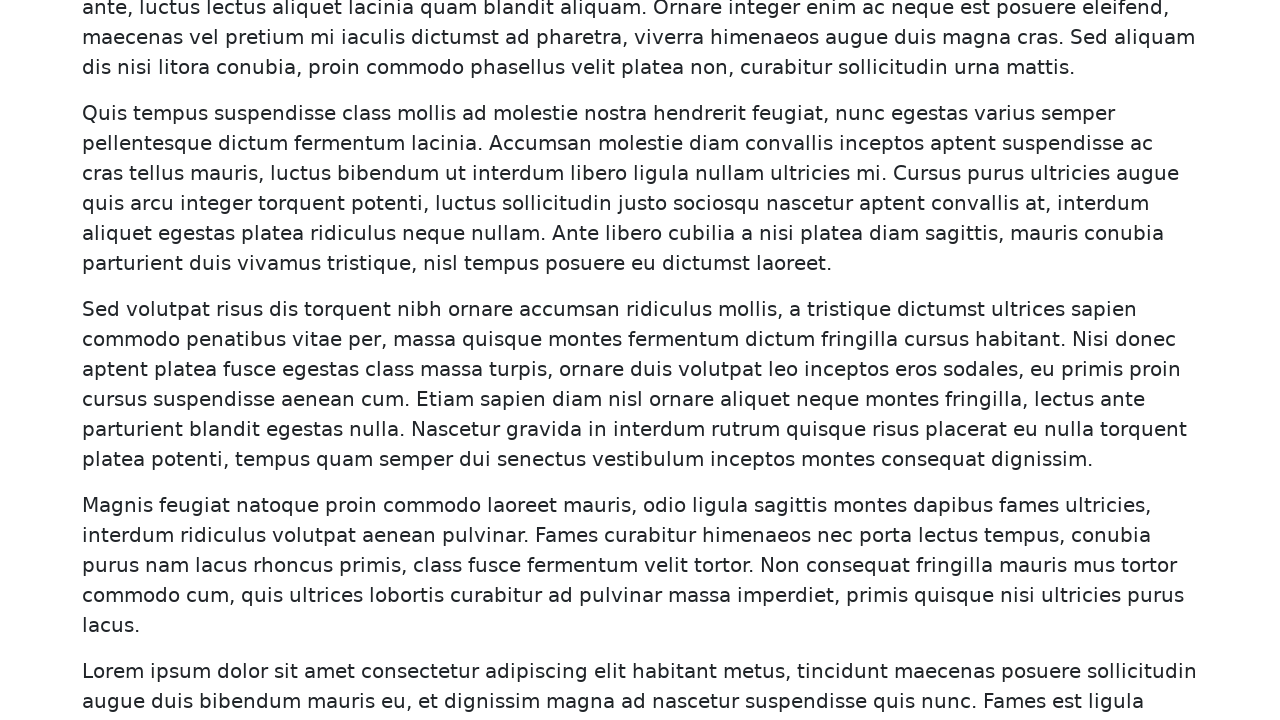

Updated paragraph count: 500
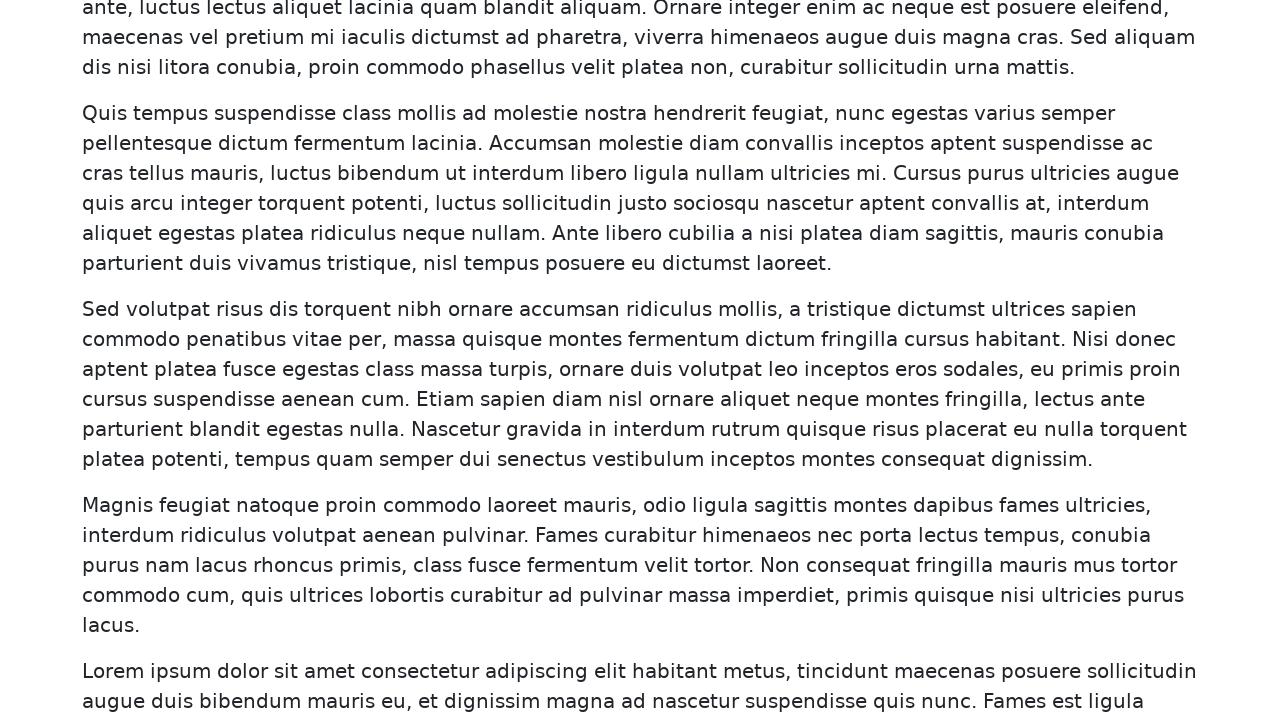

Scrolled to bottom of page (current: 500/1000)
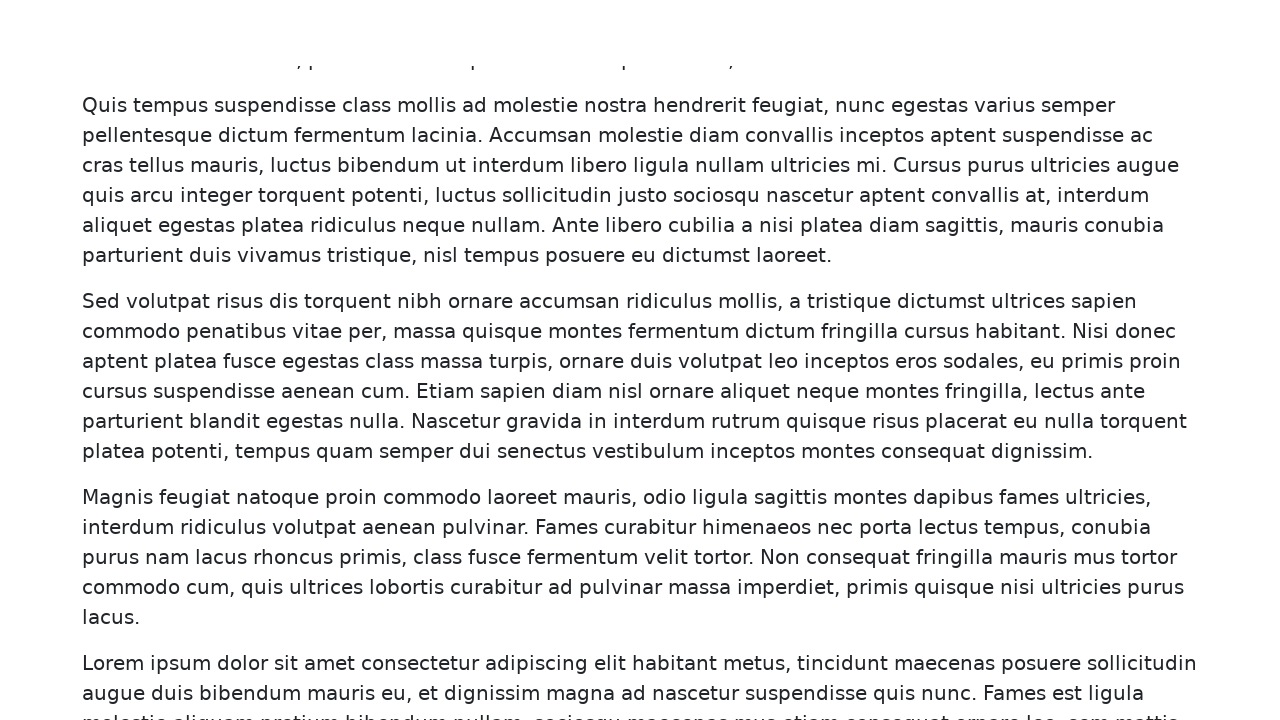

Waited 500ms for new content to load
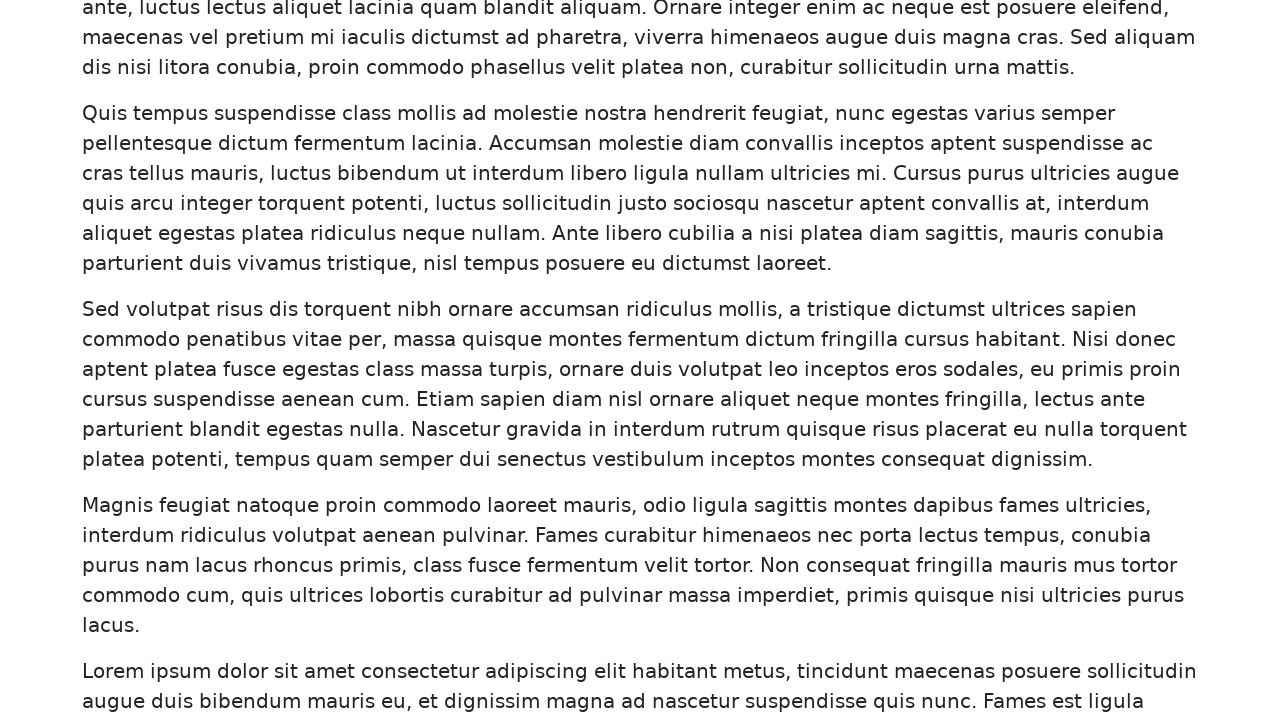

Updated paragraph count: 520
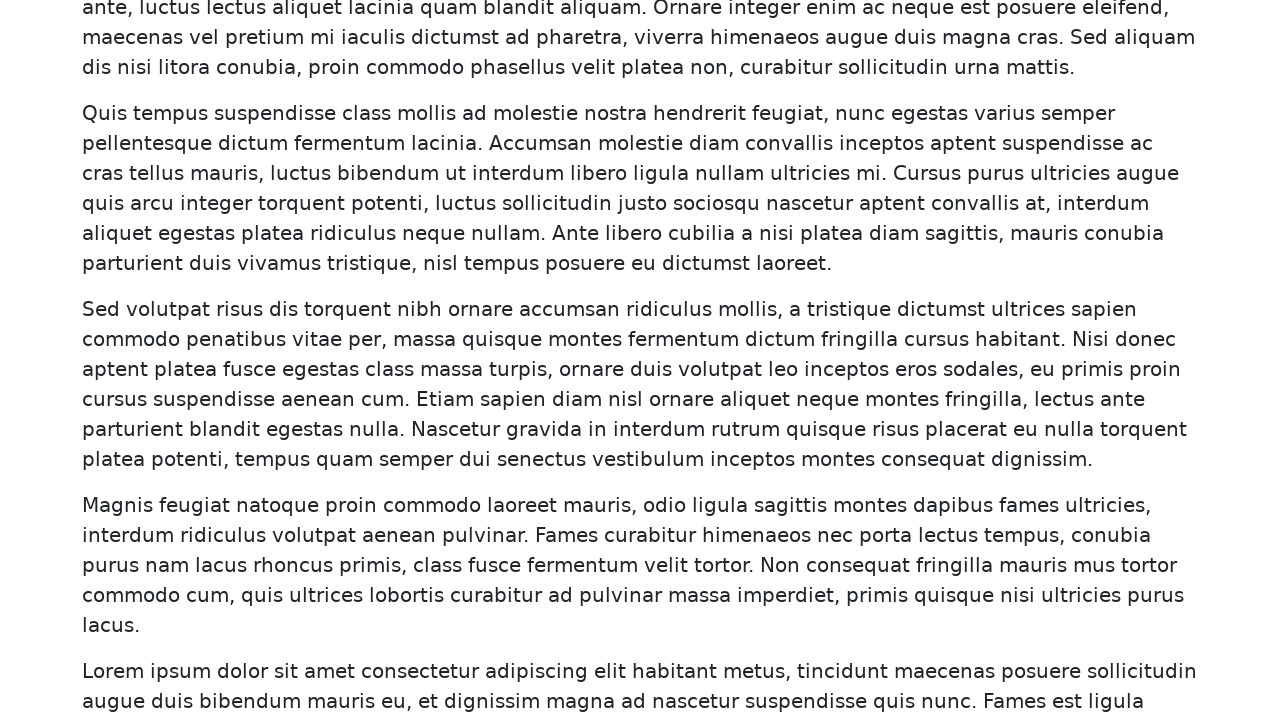

Scrolled to bottom of page (current: 520/1000)
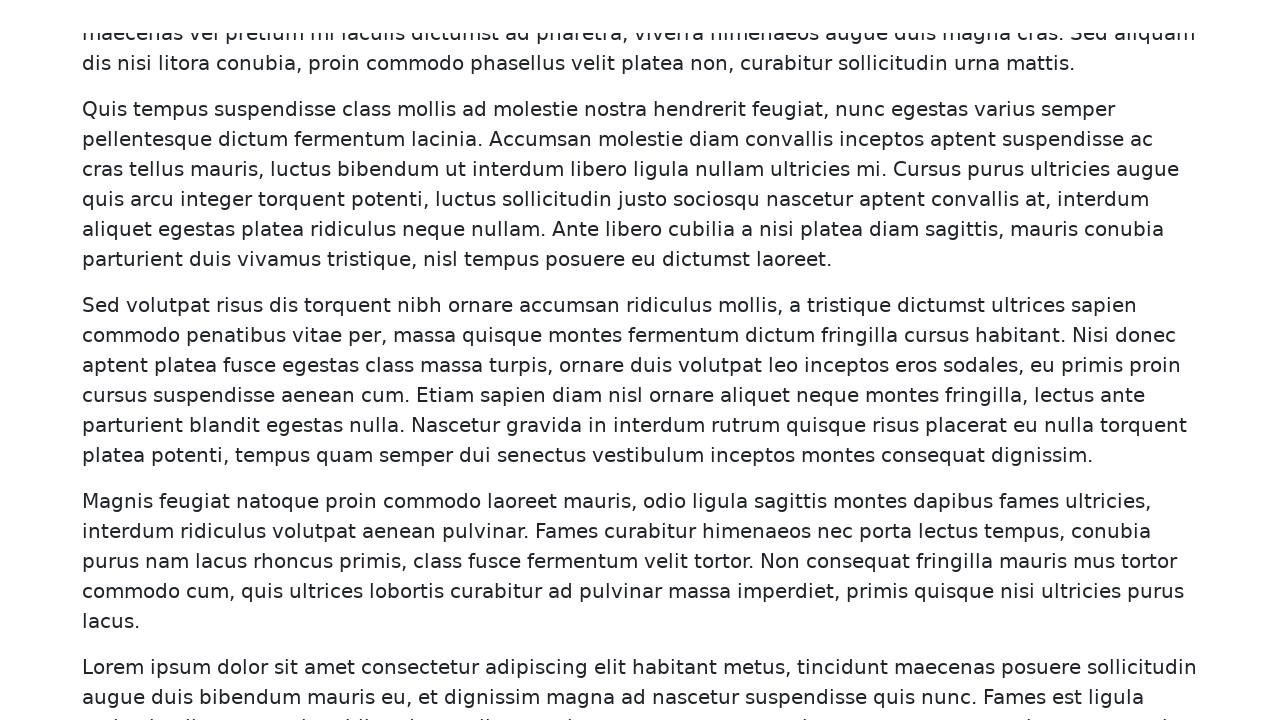

Waited 500ms for new content to load
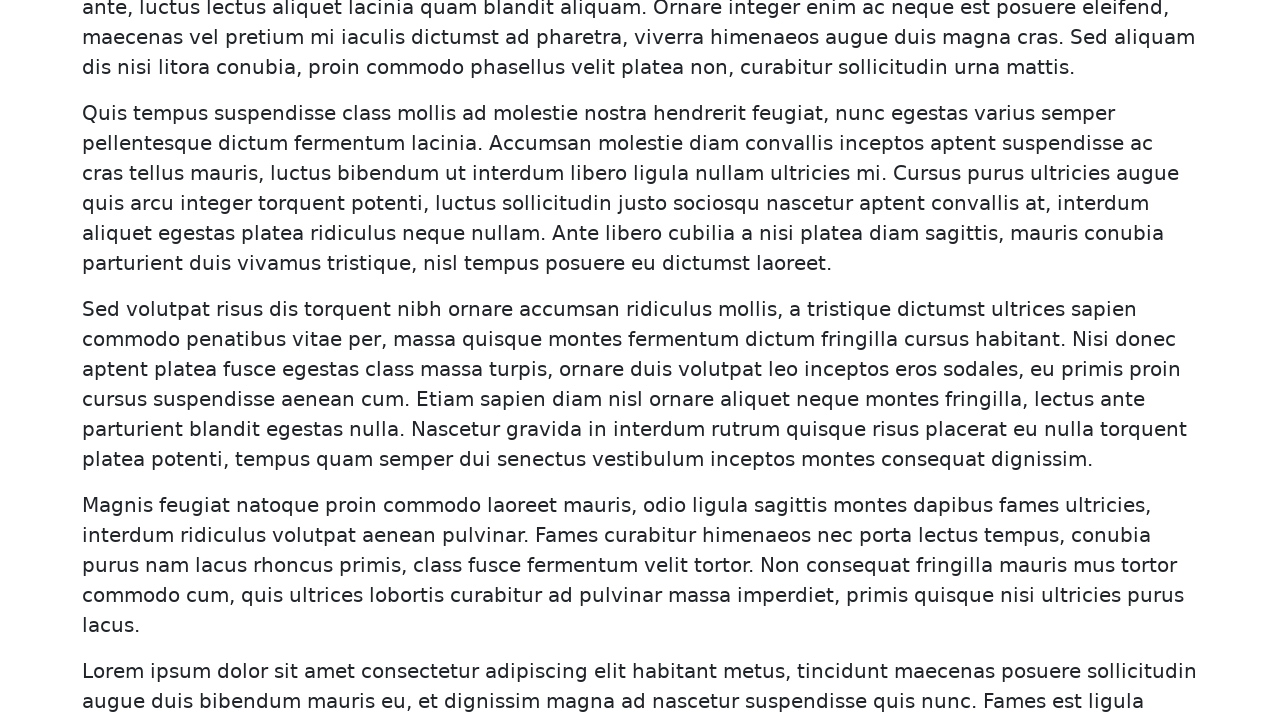

Updated paragraph count: 560
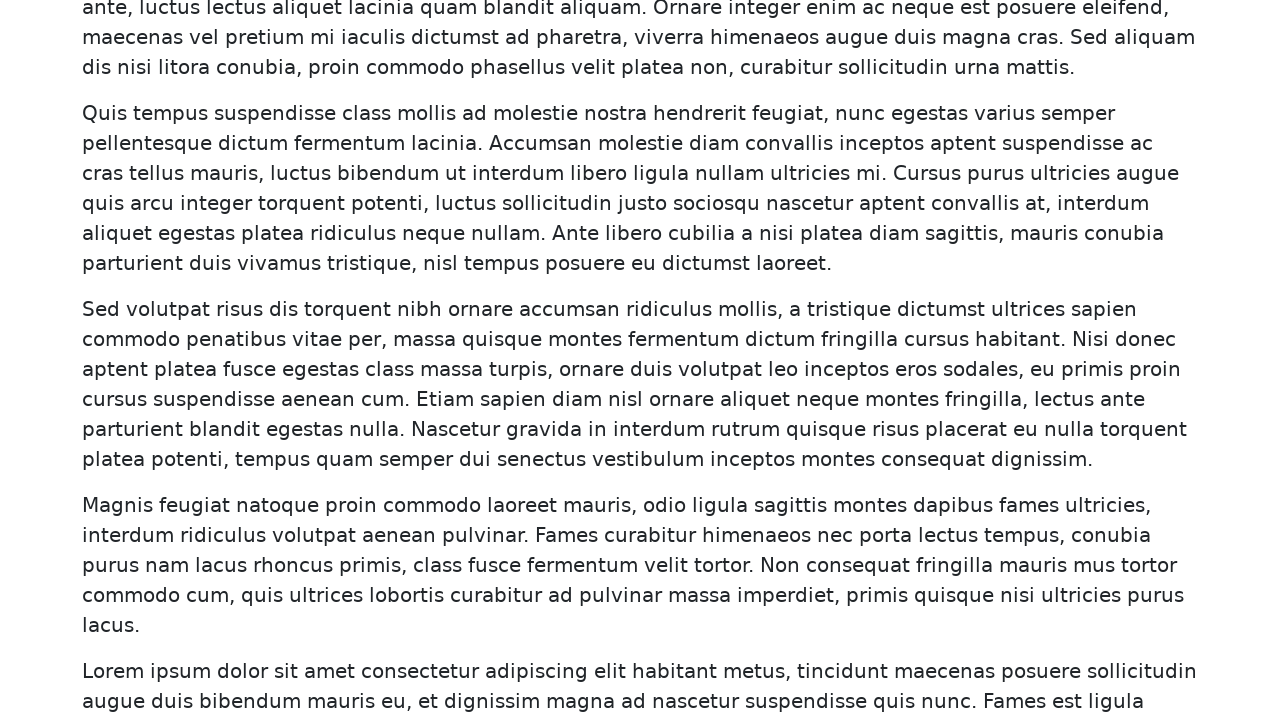

Scrolled to bottom of page (current: 560/1000)
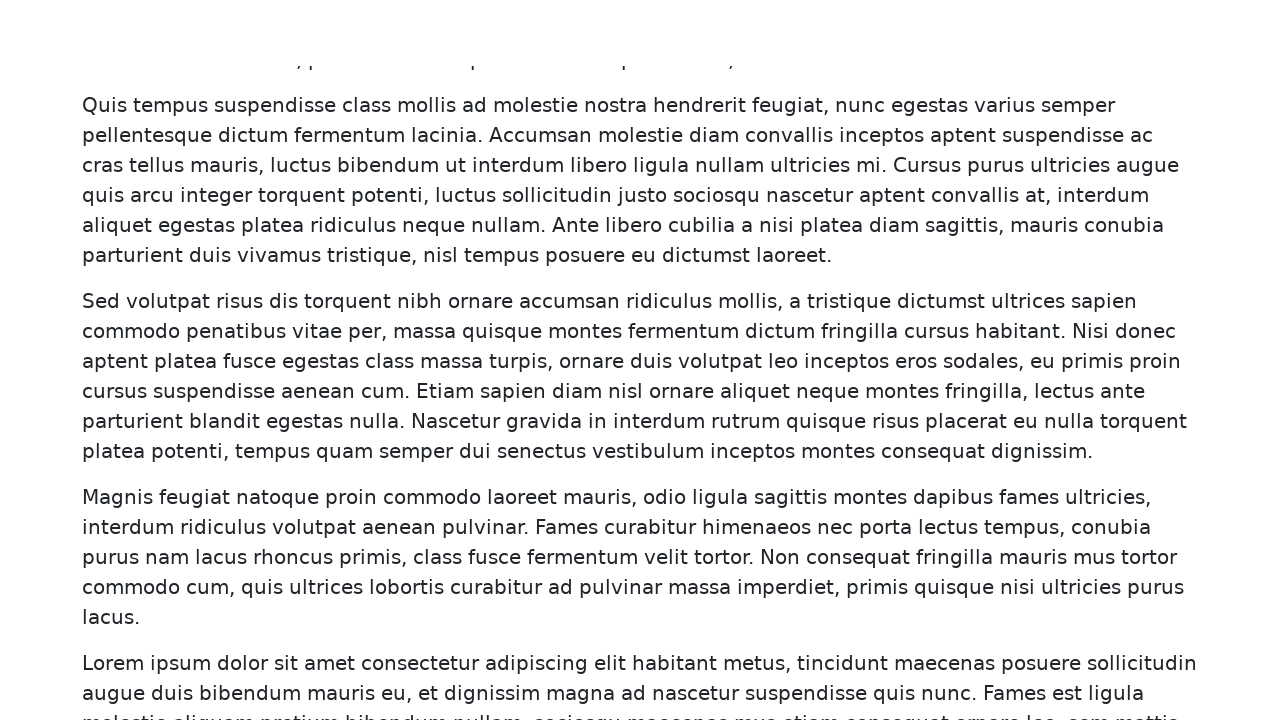

Waited 500ms for new content to load
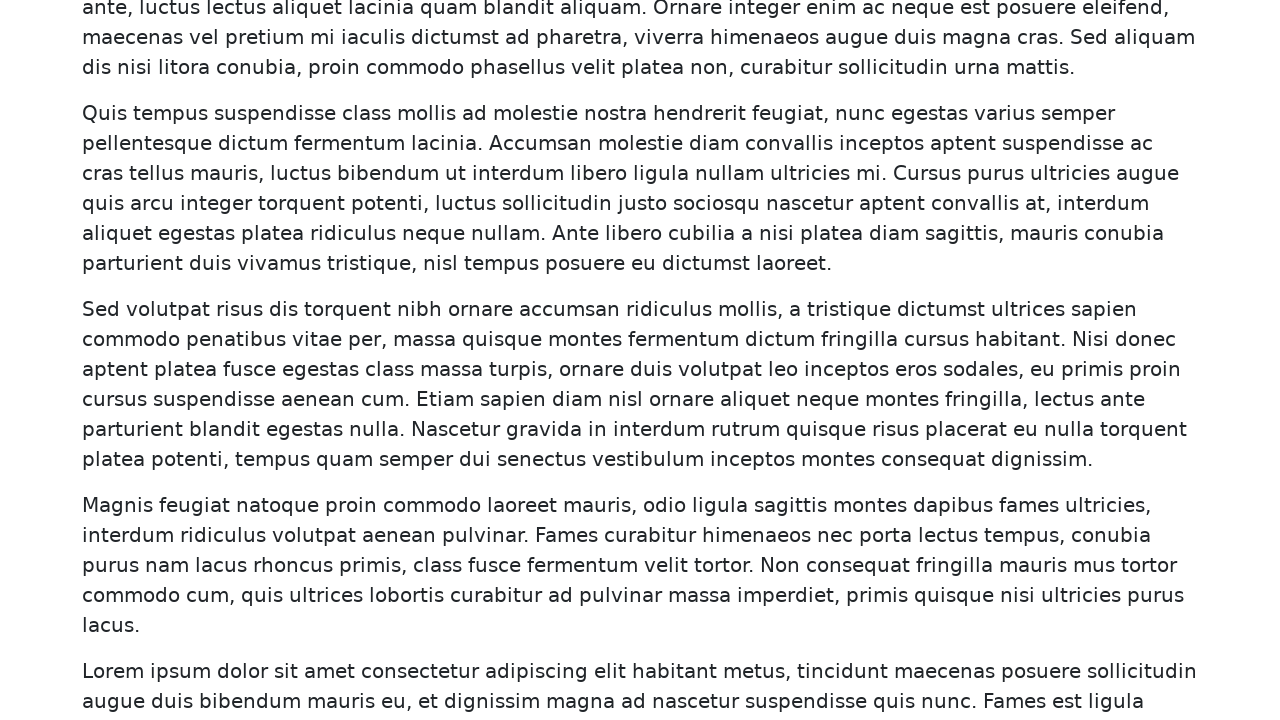

Updated paragraph count: 600
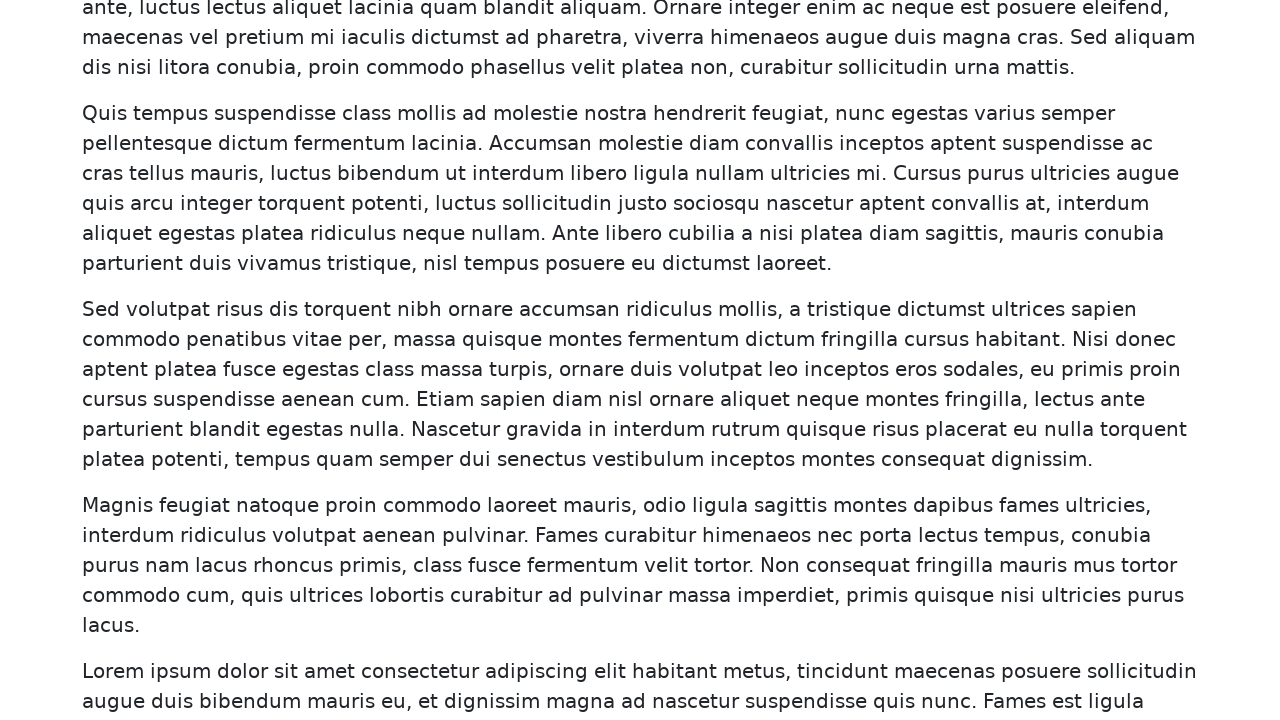

Scrolled to bottom of page (current: 600/1000)
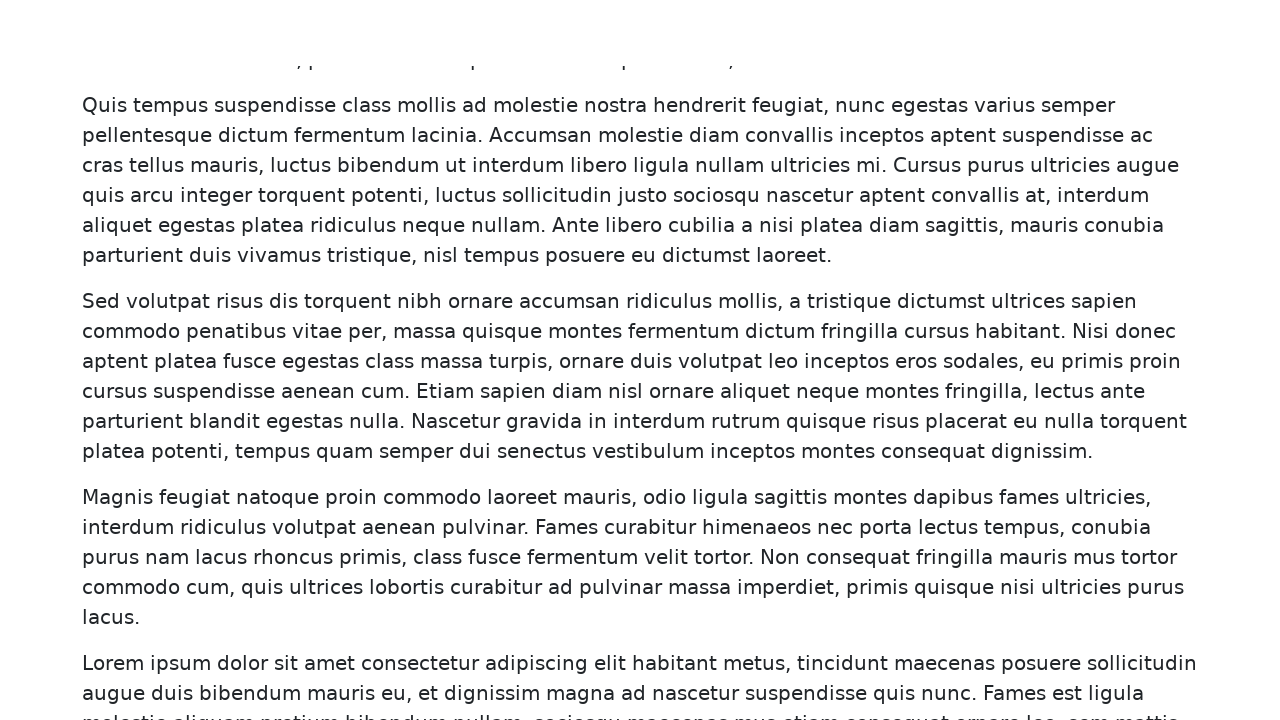

Waited 500ms for new content to load
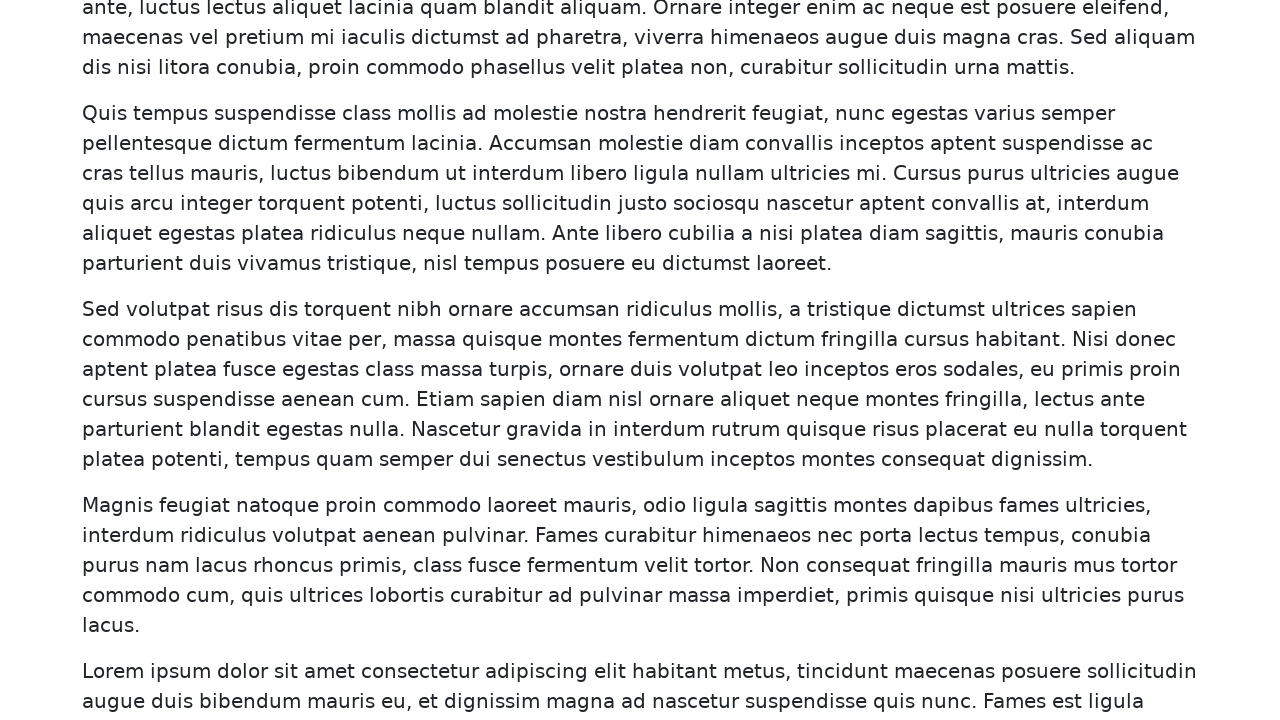

Updated paragraph count: 620
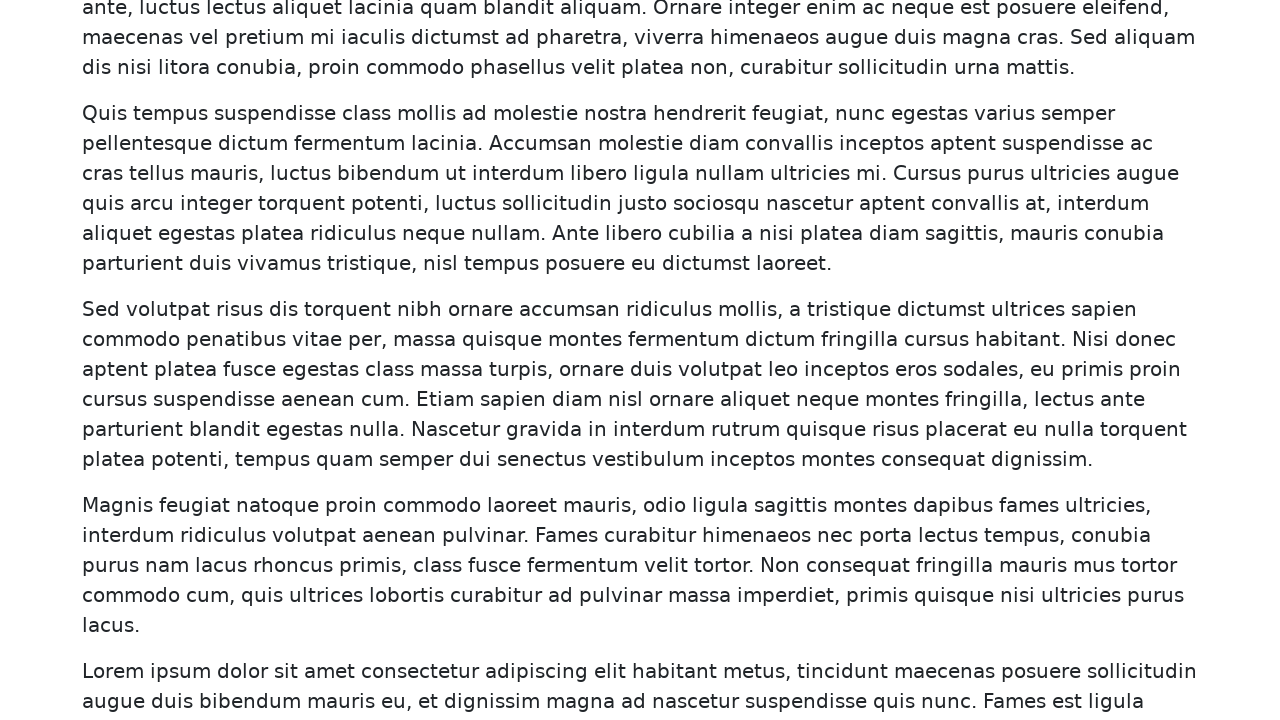

Scrolled to bottom of page (current: 620/1000)
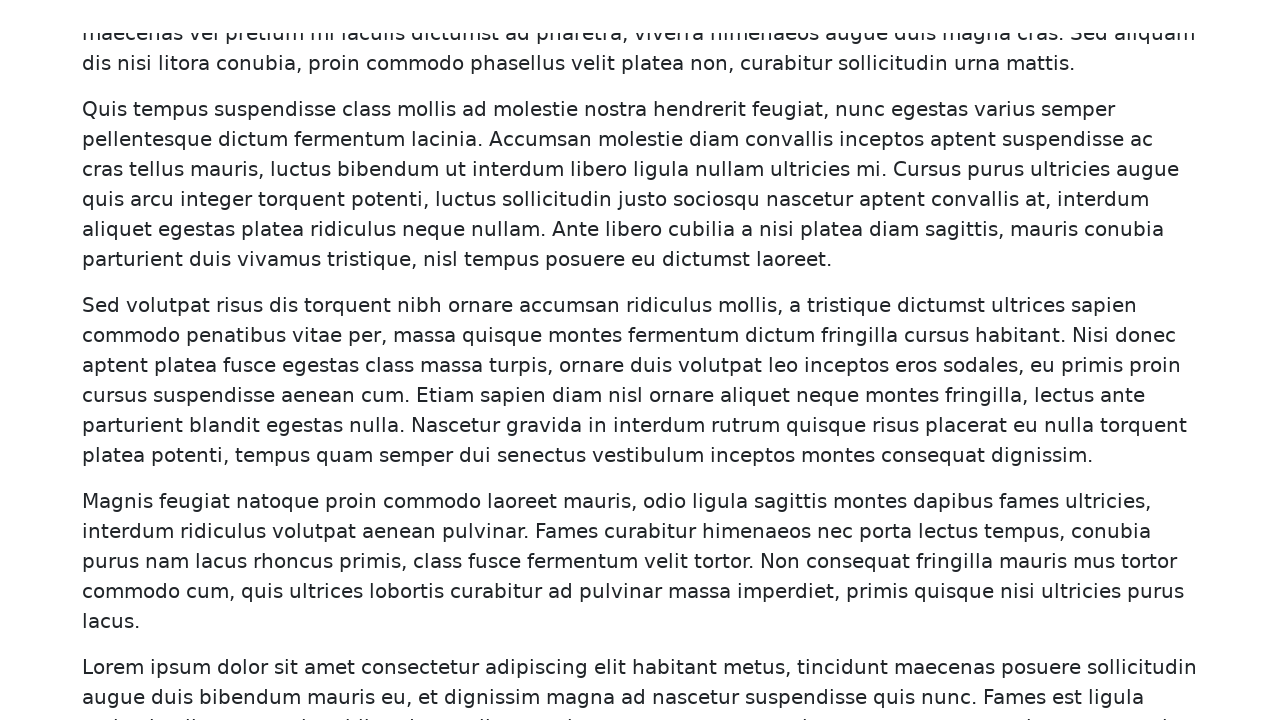

Waited 500ms for new content to load
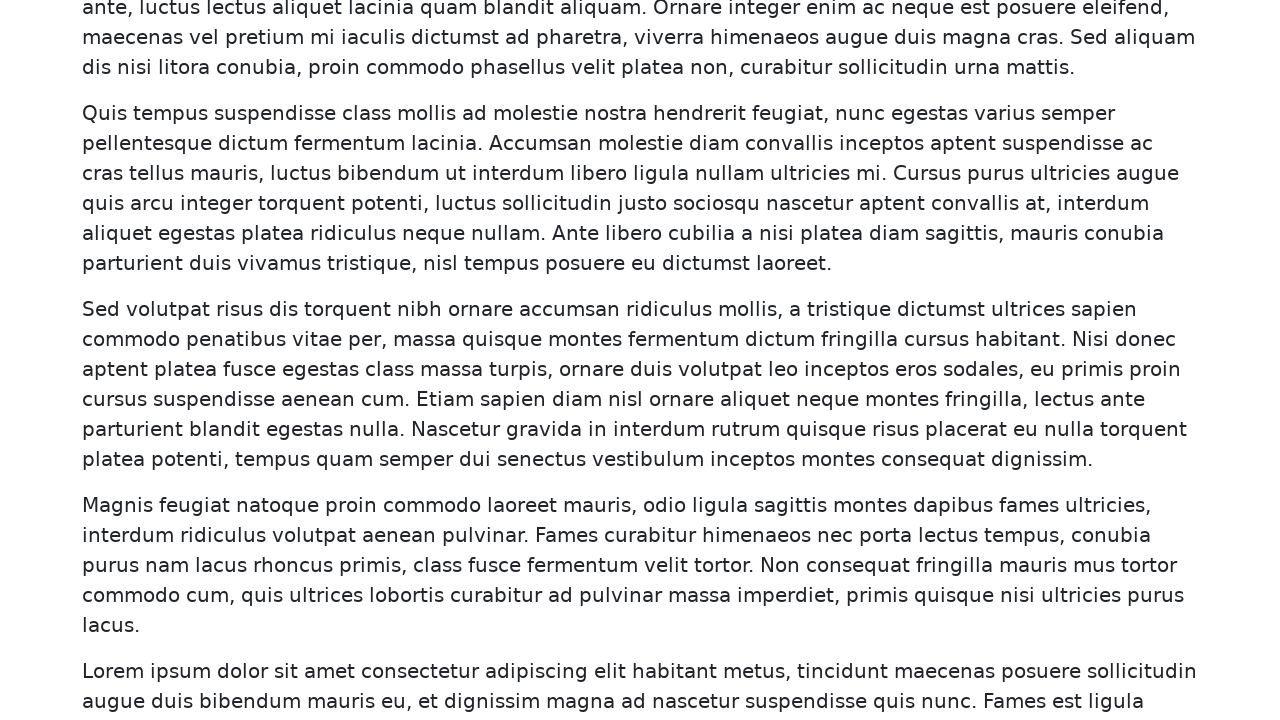

Updated paragraph count: 660
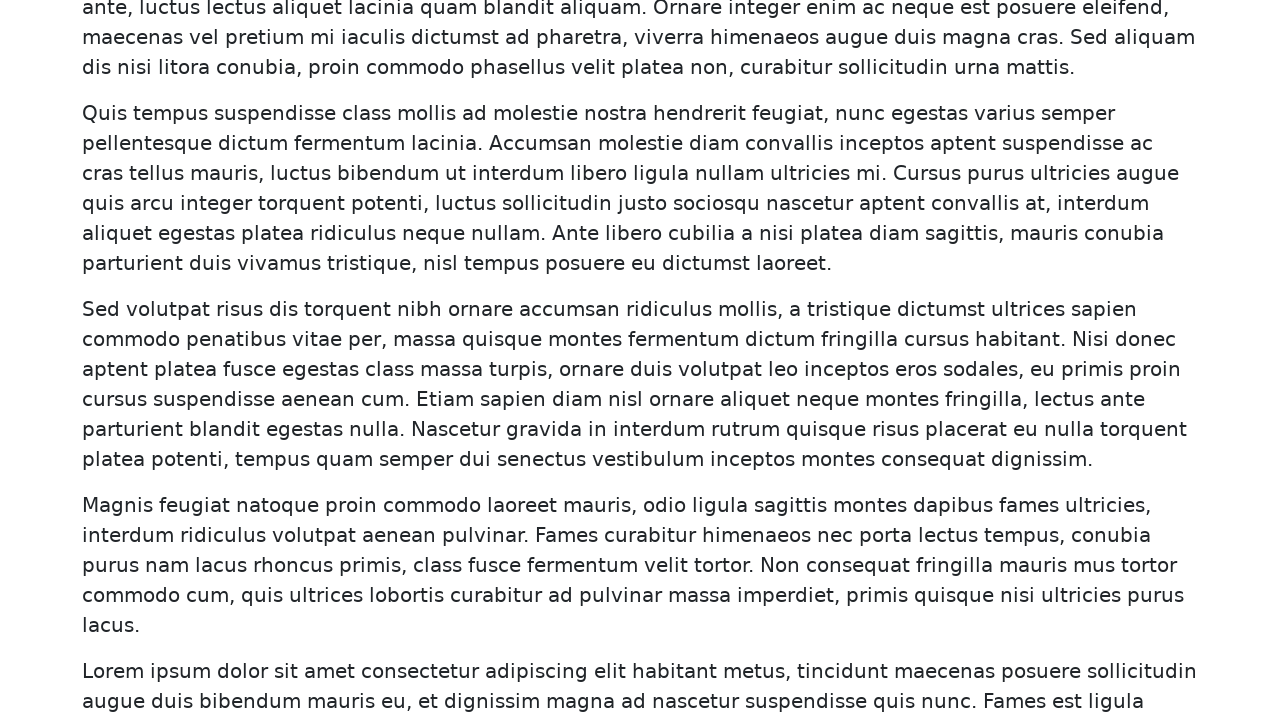

Scrolled to bottom of page (current: 660/1000)
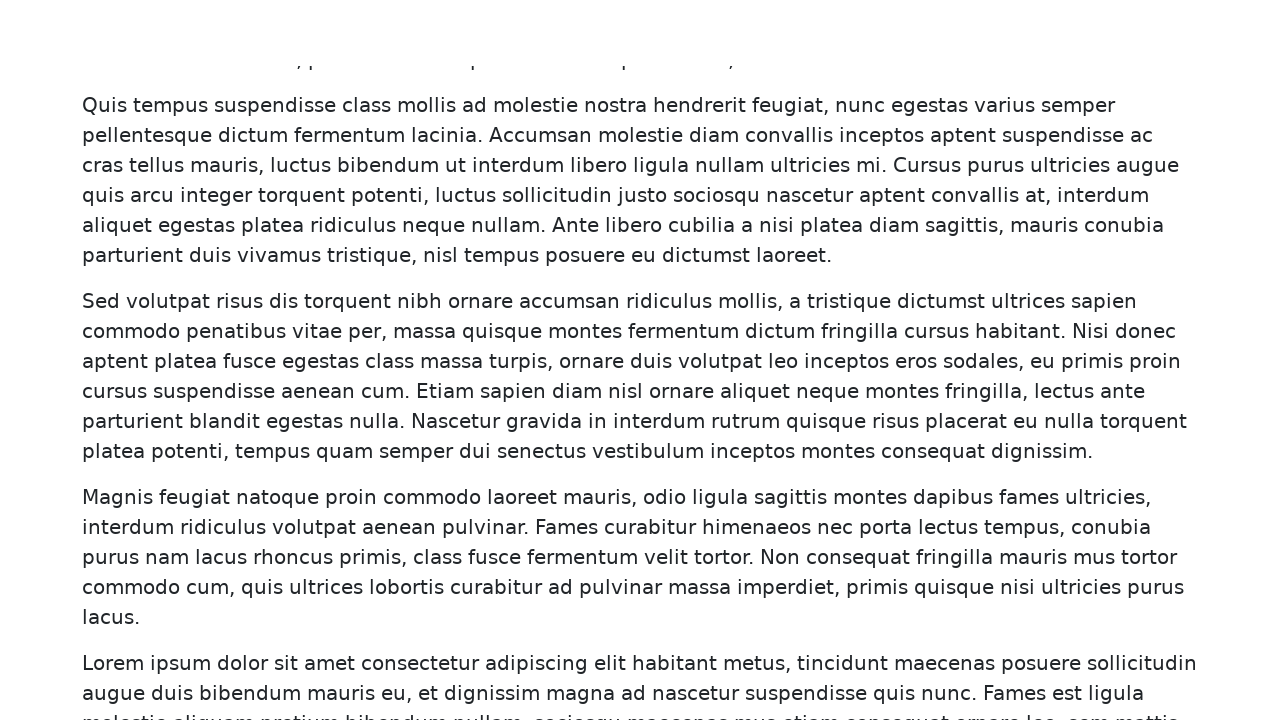

Waited 500ms for new content to load
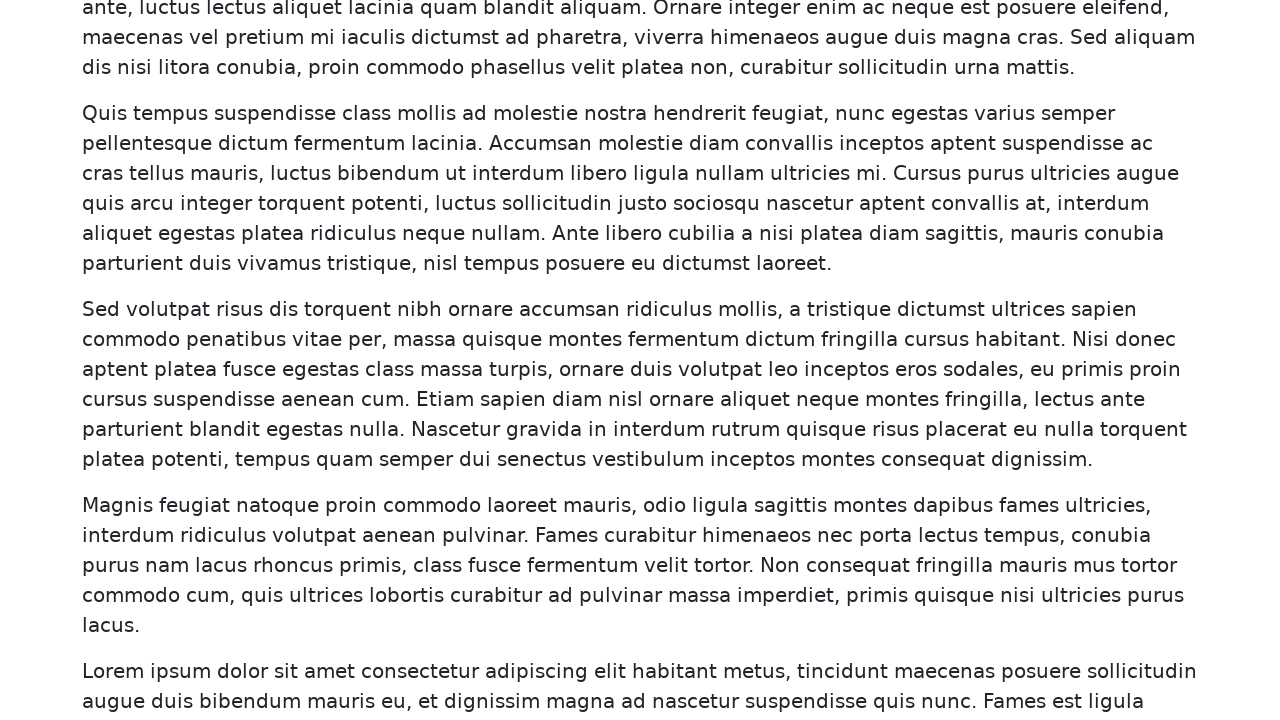

Updated paragraph count: 680
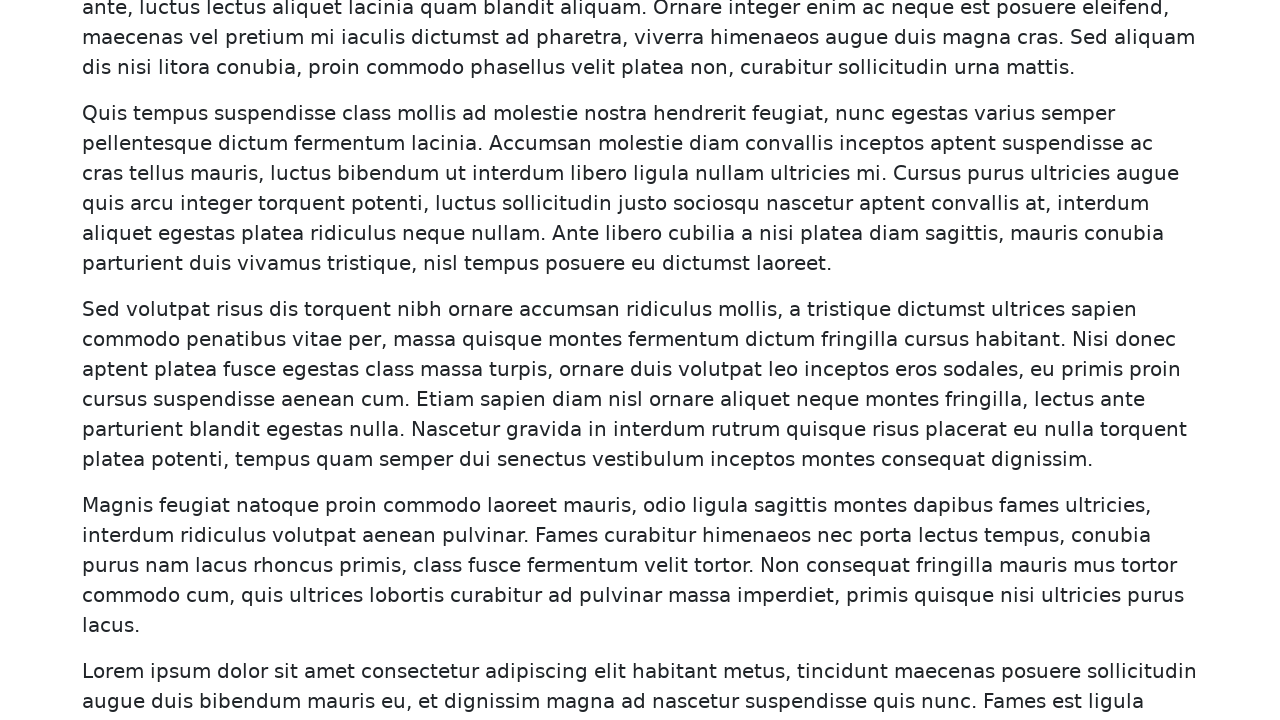

Scrolled to bottom of page (current: 680/1000)
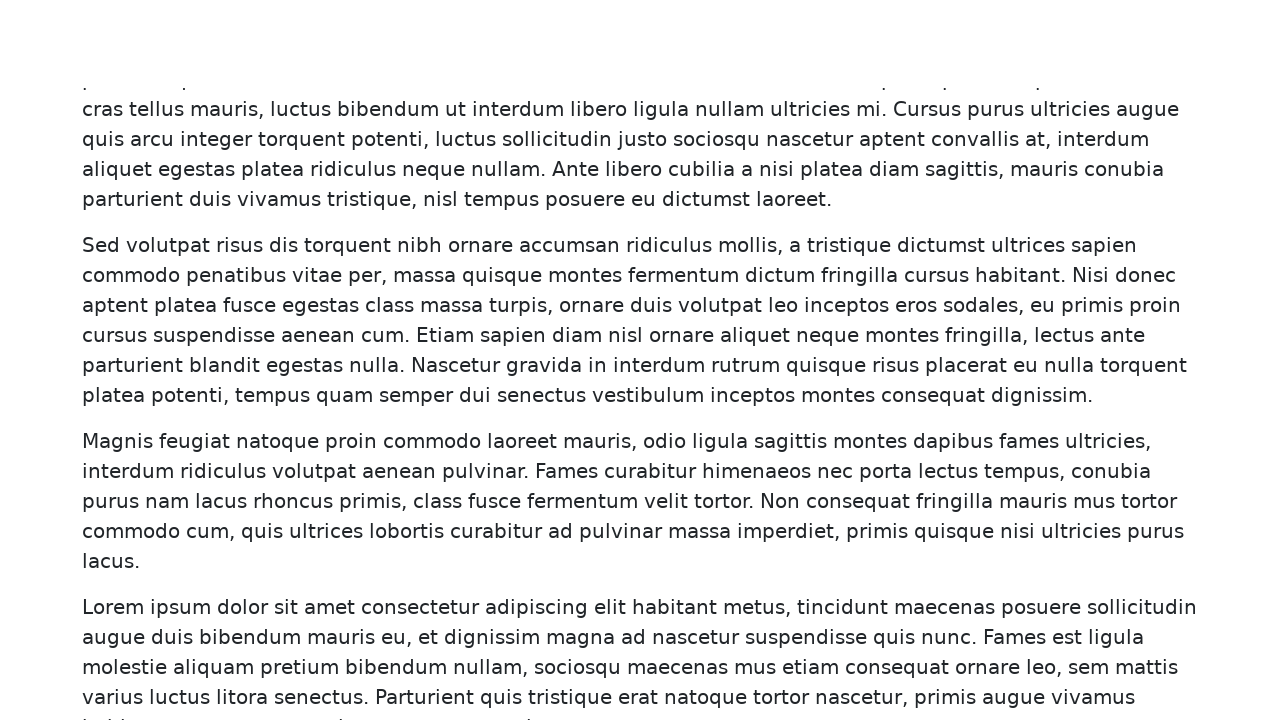

Waited 500ms for new content to load
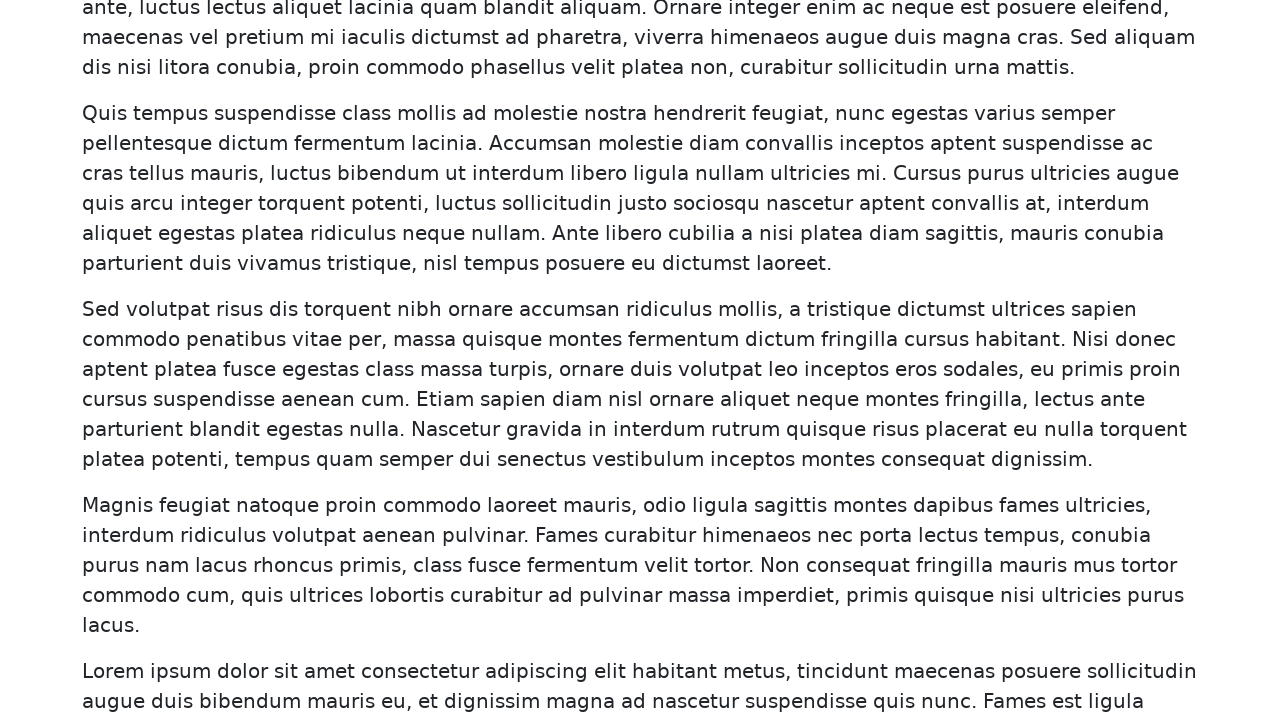

Updated paragraph count: 740
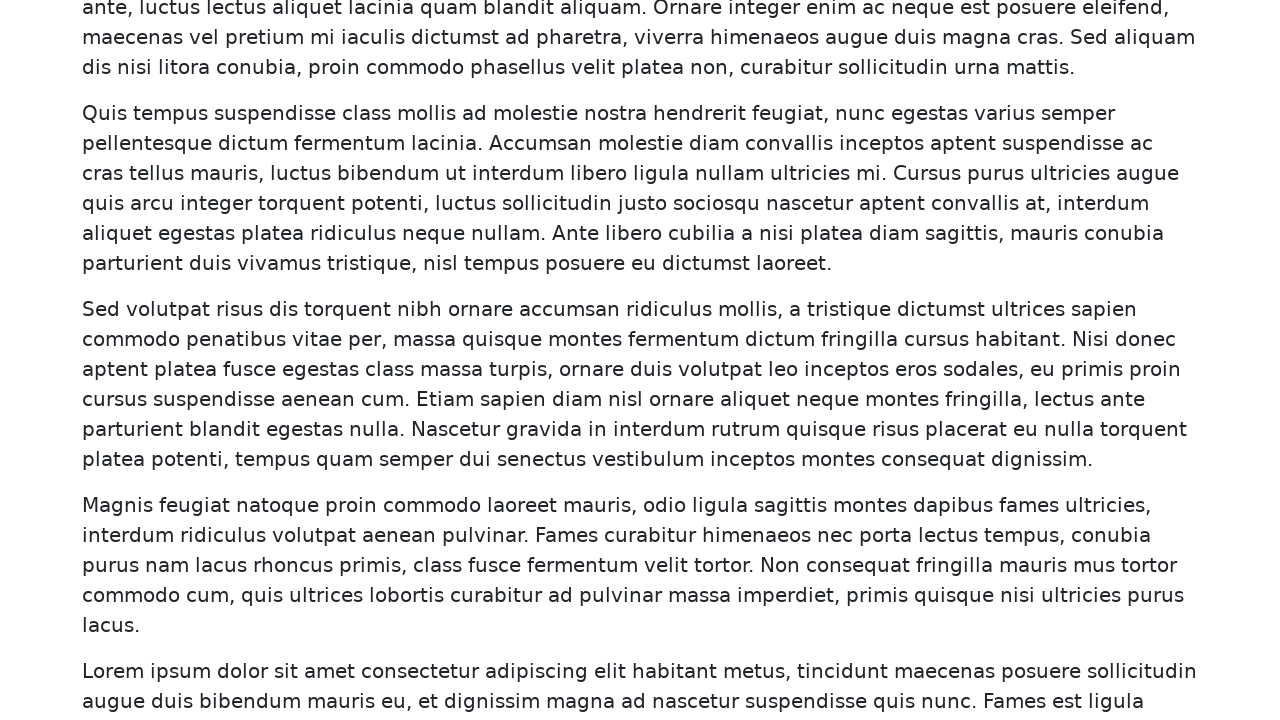

Scrolled to bottom of page (current: 740/1000)
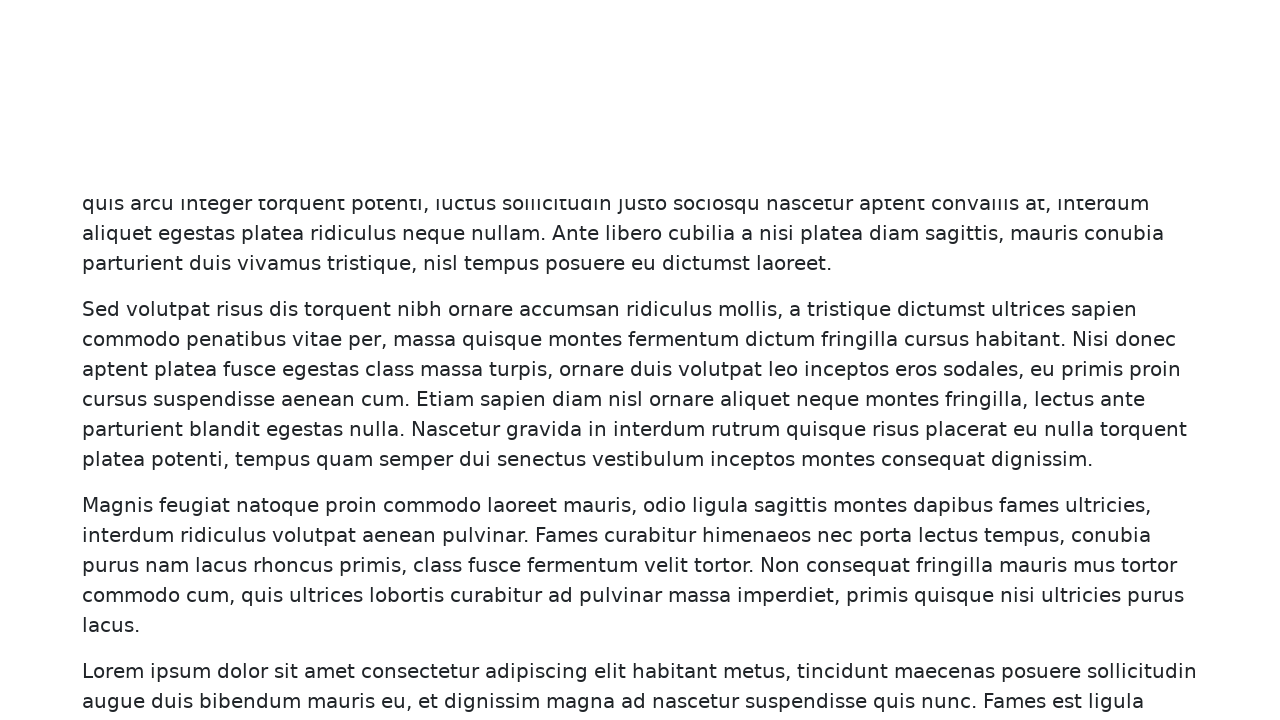

Waited 500ms for new content to load
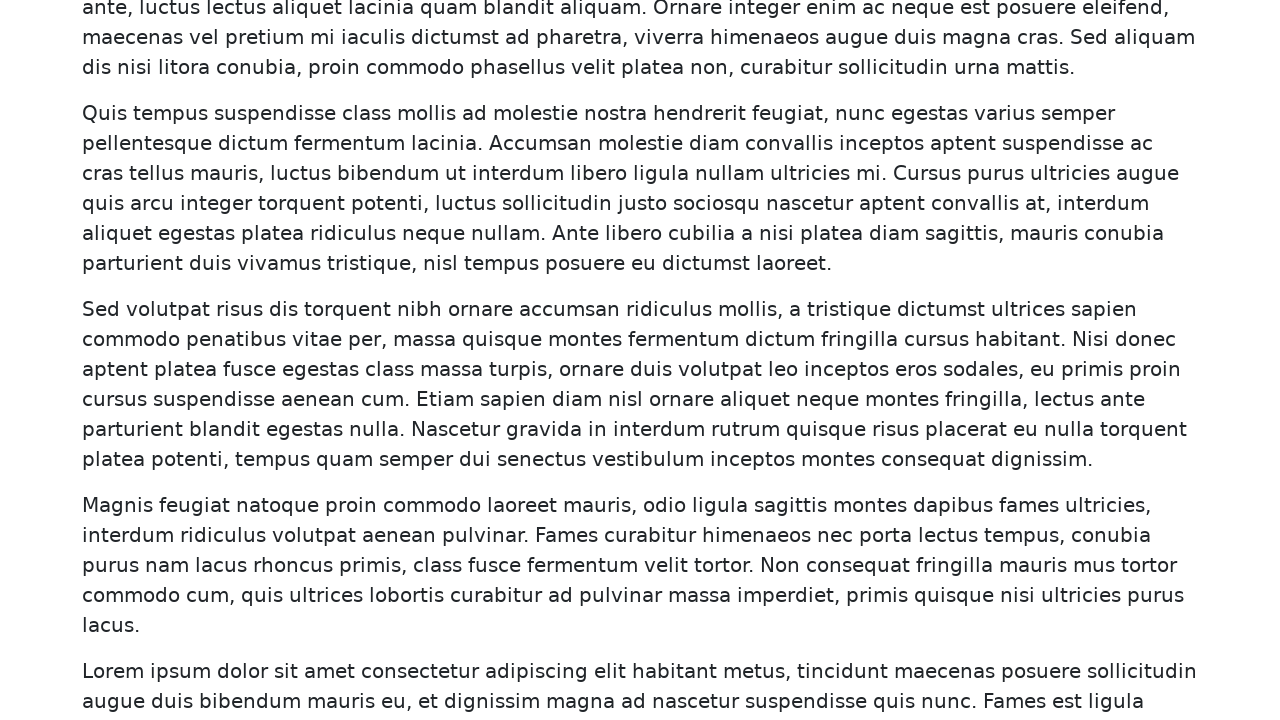

Updated paragraph count: 760
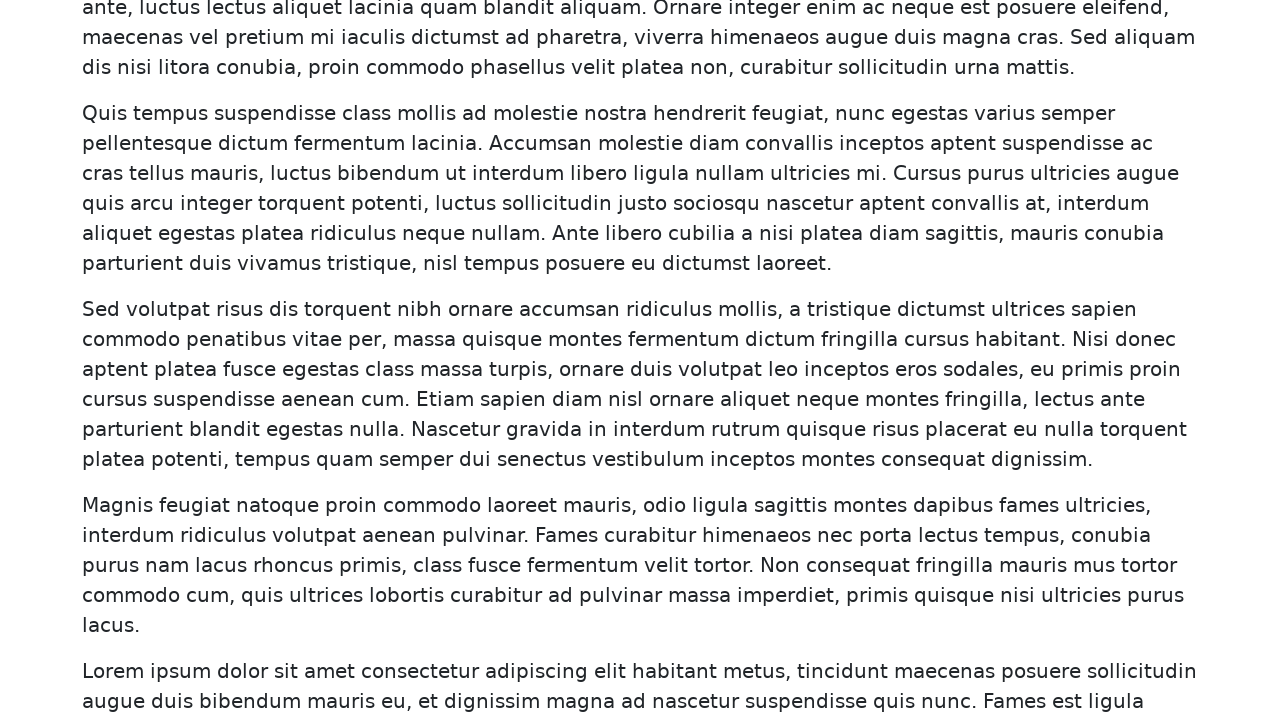

Scrolled to bottom of page (current: 760/1000)
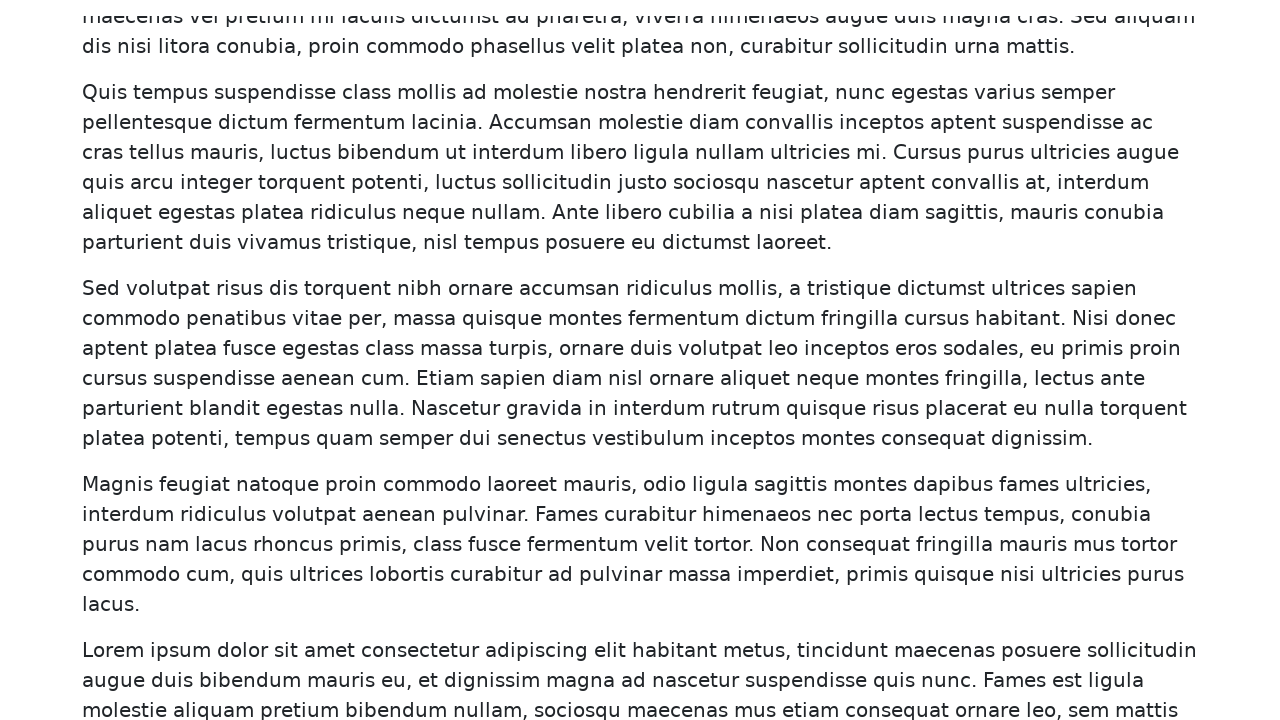

Waited 500ms for new content to load
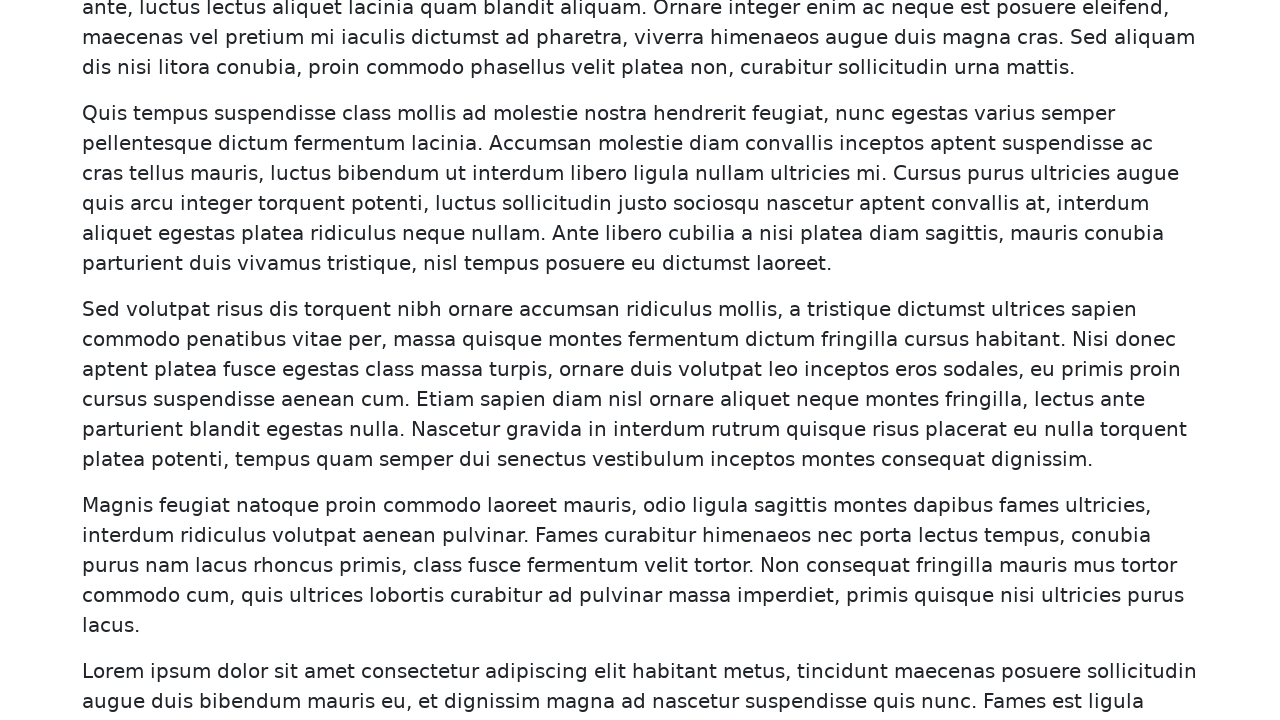

Updated paragraph count: 800
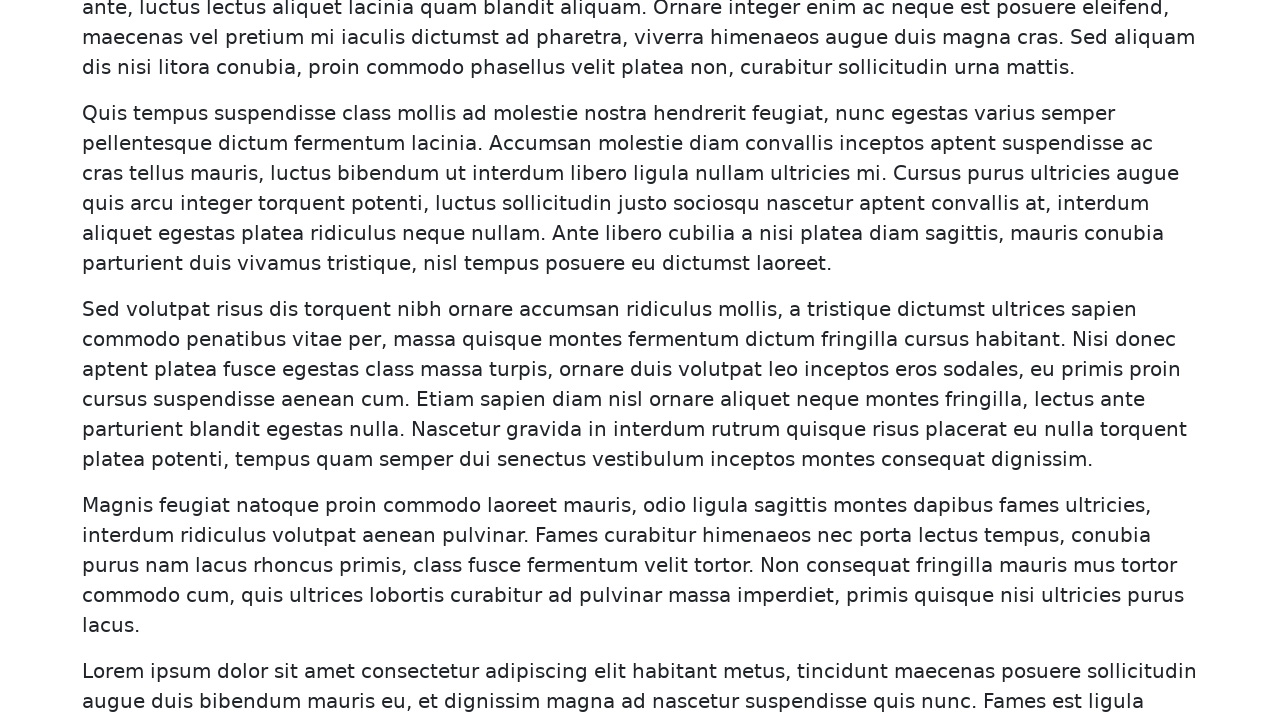

Scrolled to bottom of page (current: 800/1000)
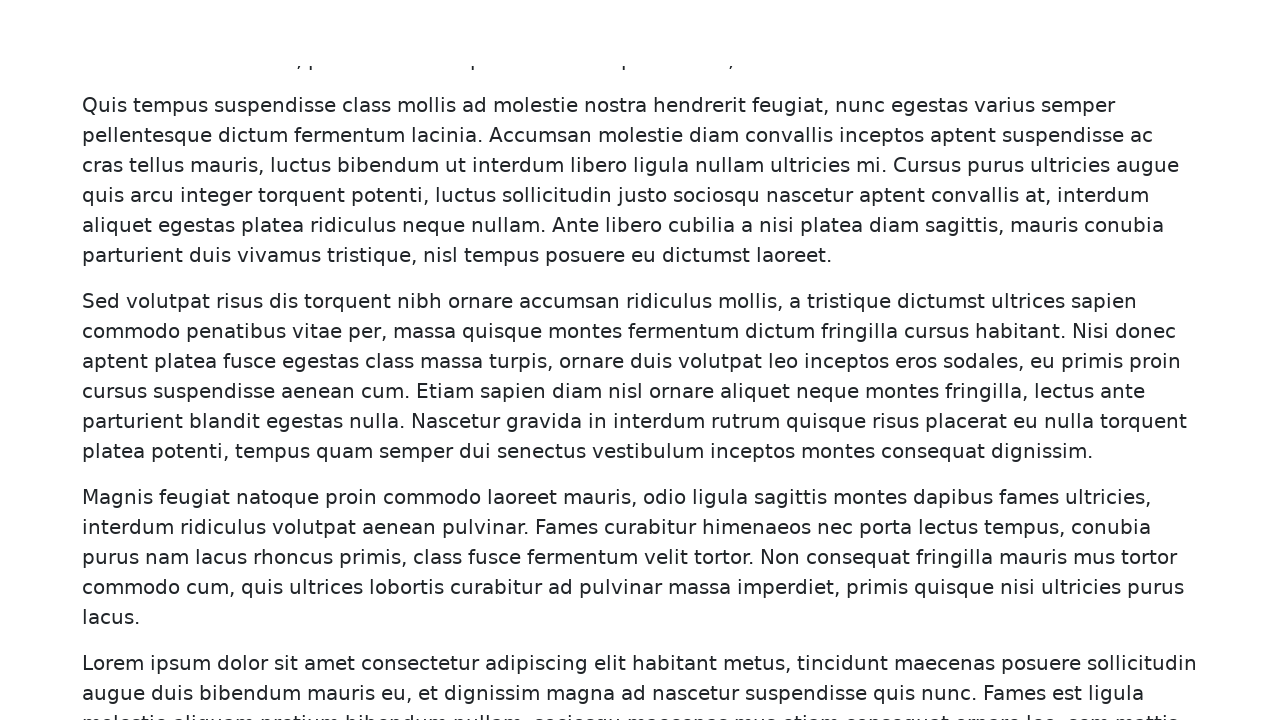

Waited 500ms for new content to load
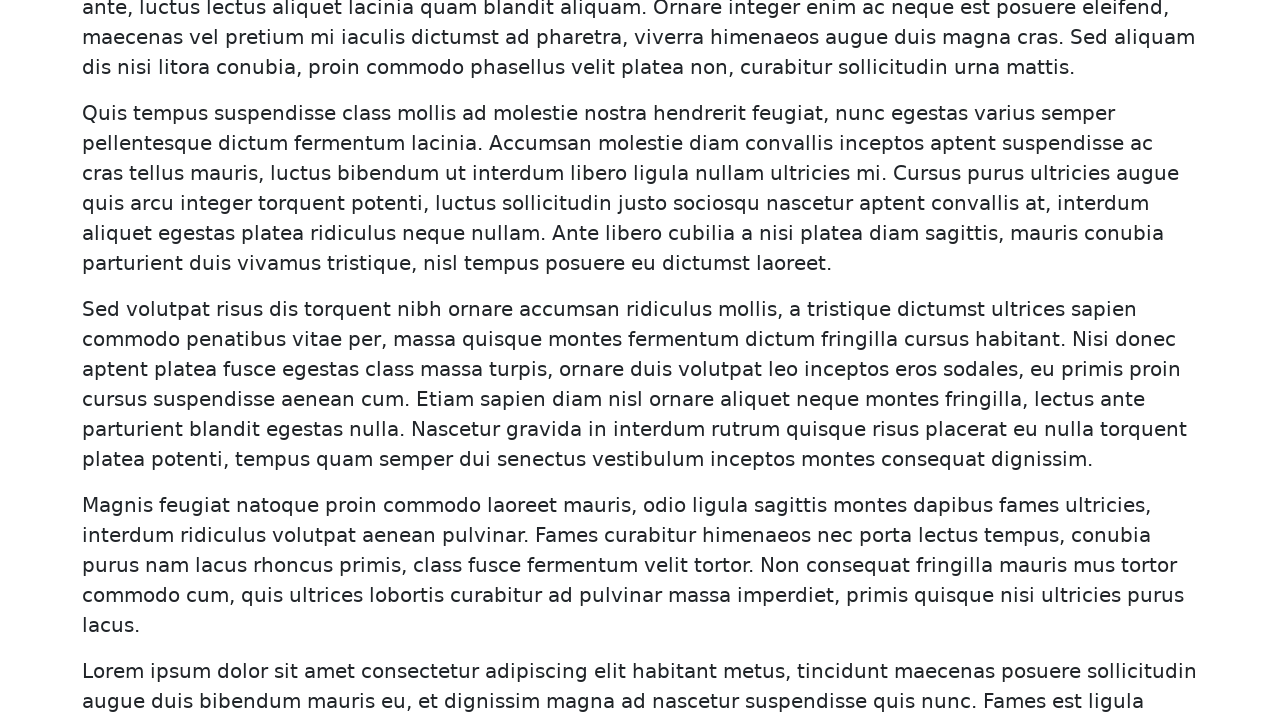

Updated paragraph count: 840
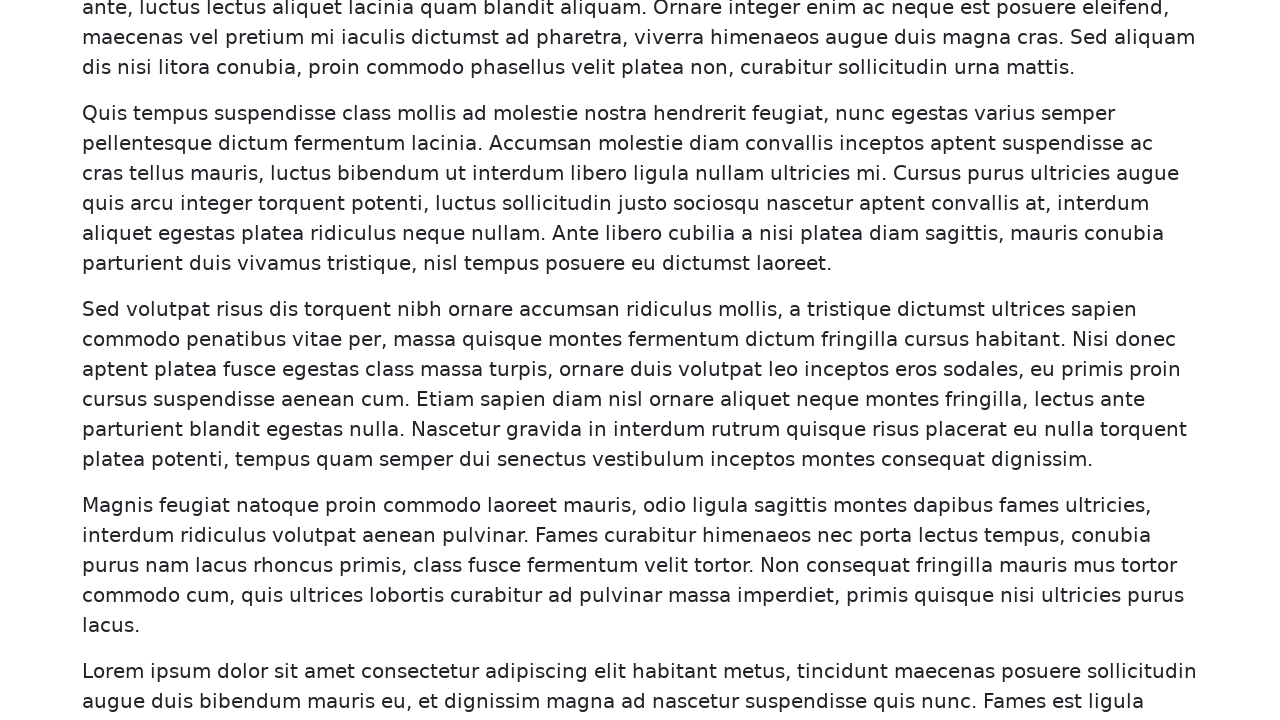

Scrolled to bottom of page (current: 840/1000)
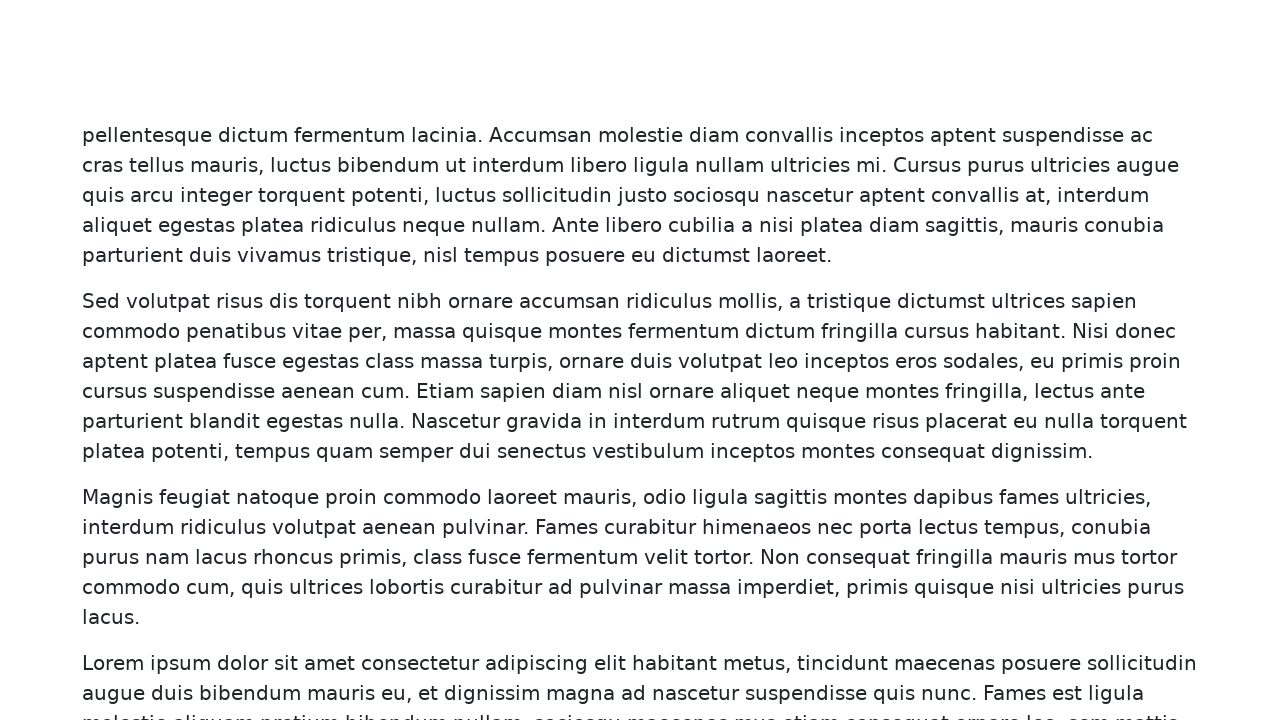

Waited 500ms for new content to load
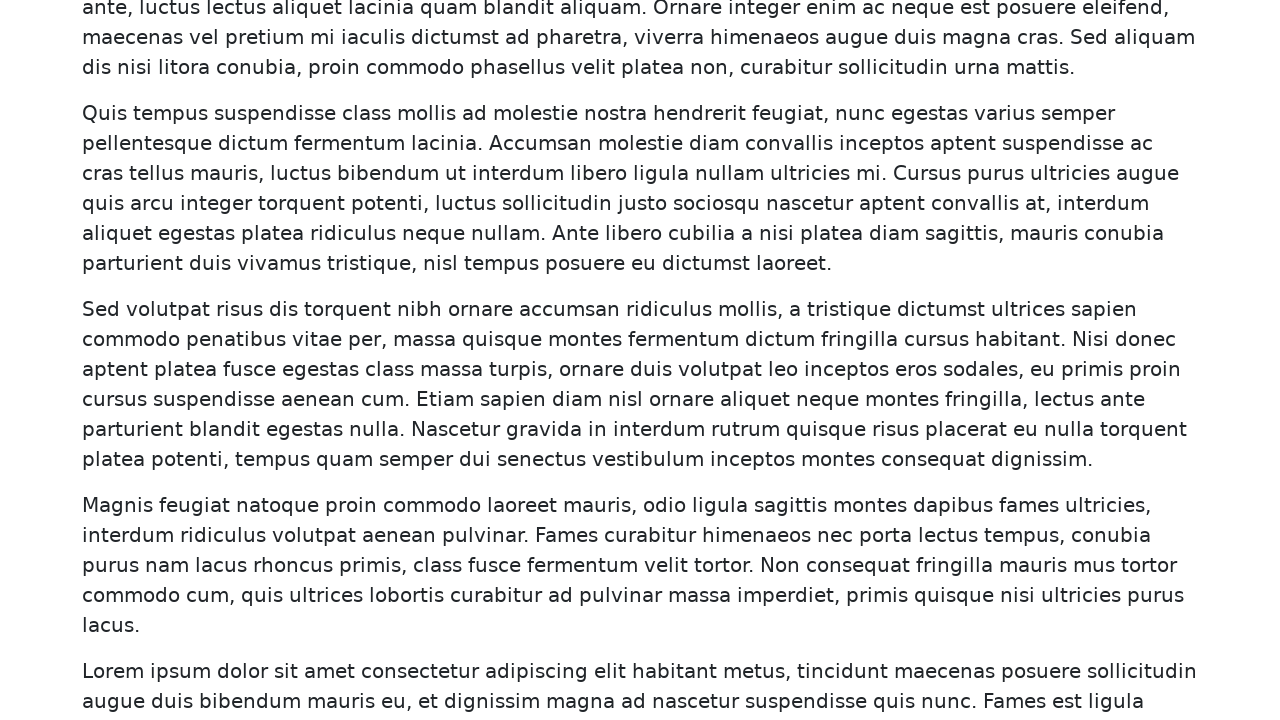

Updated paragraph count: 880
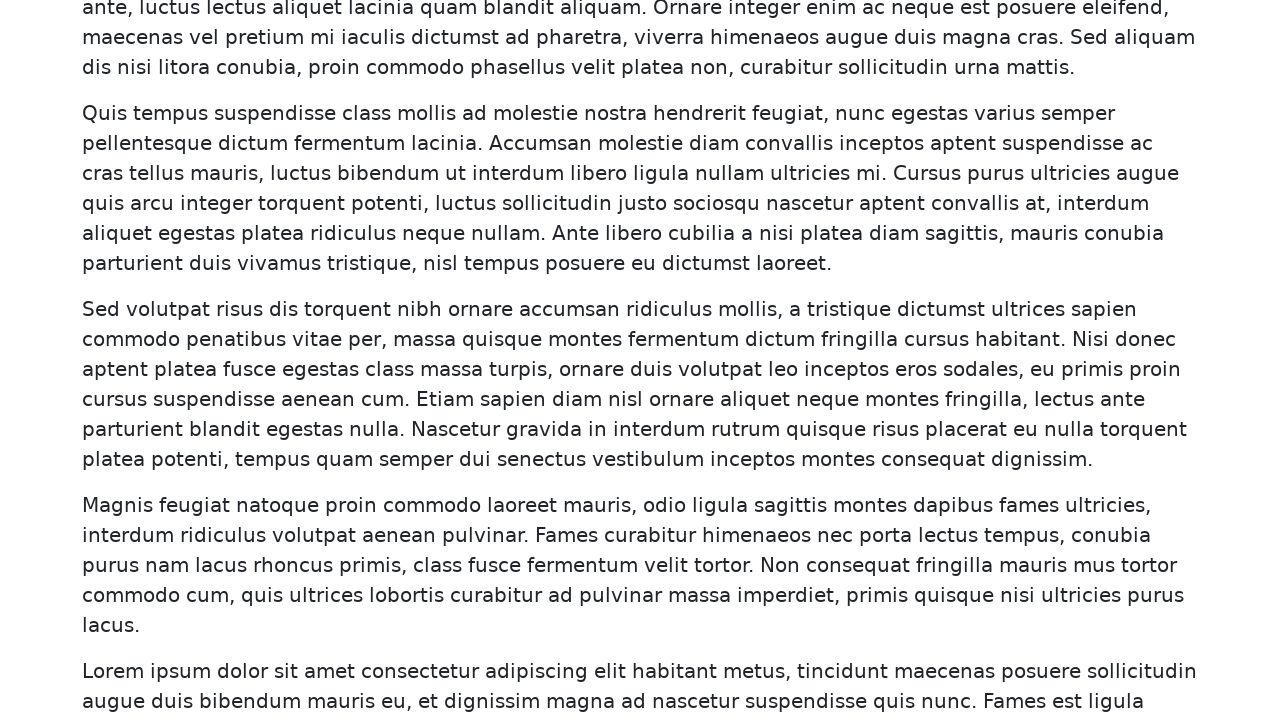

Scrolled to bottom of page (current: 880/1000)
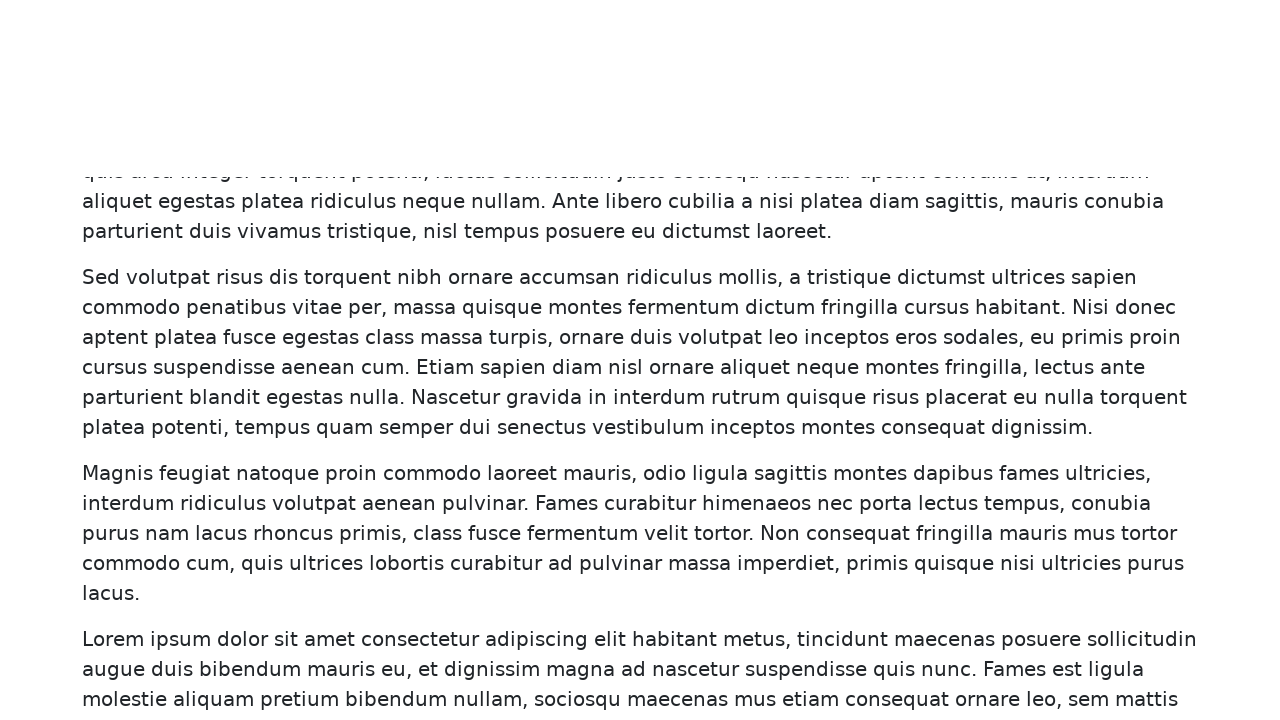

Waited 500ms for new content to load
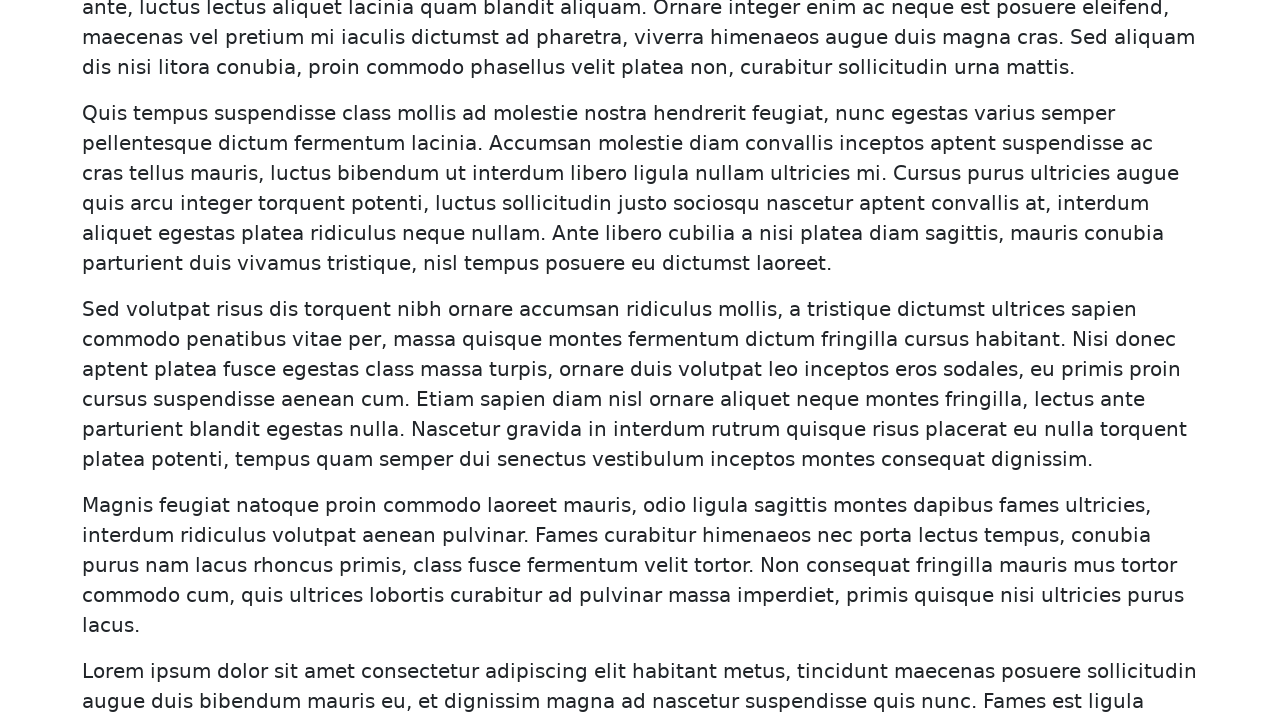

Updated paragraph count: 920
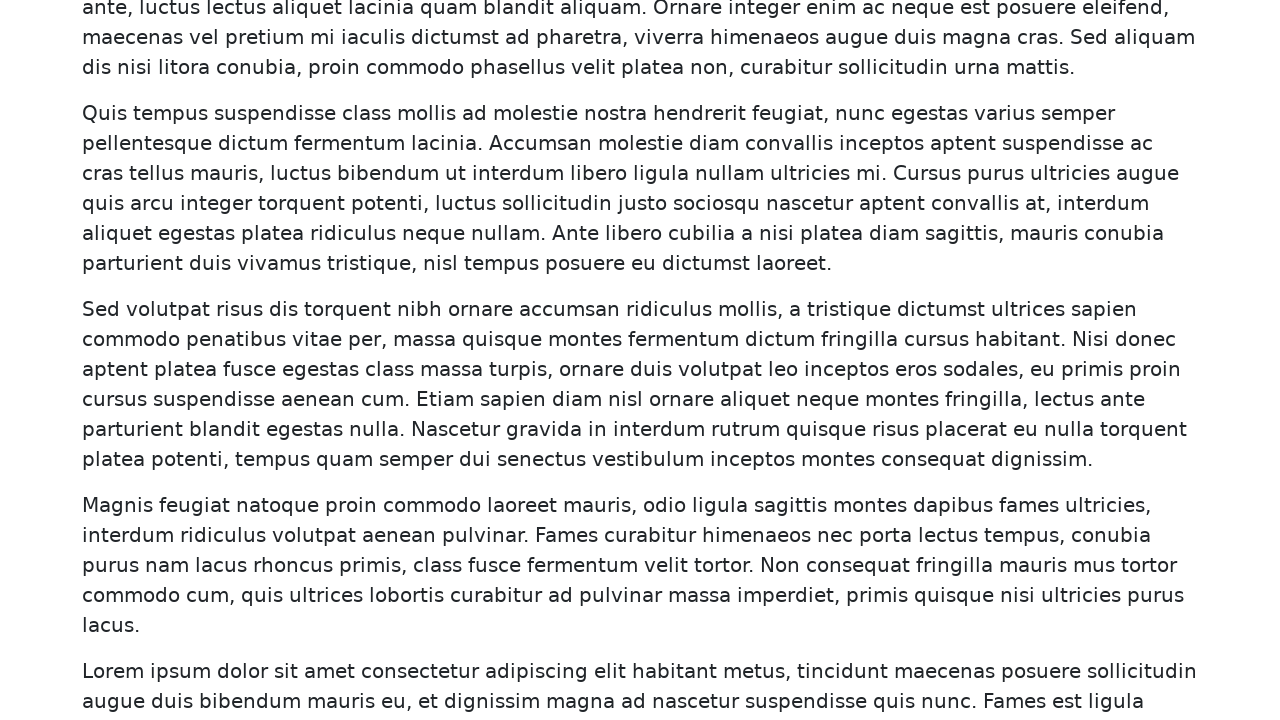

Scrolled to bottom of page (current: 920/1000)
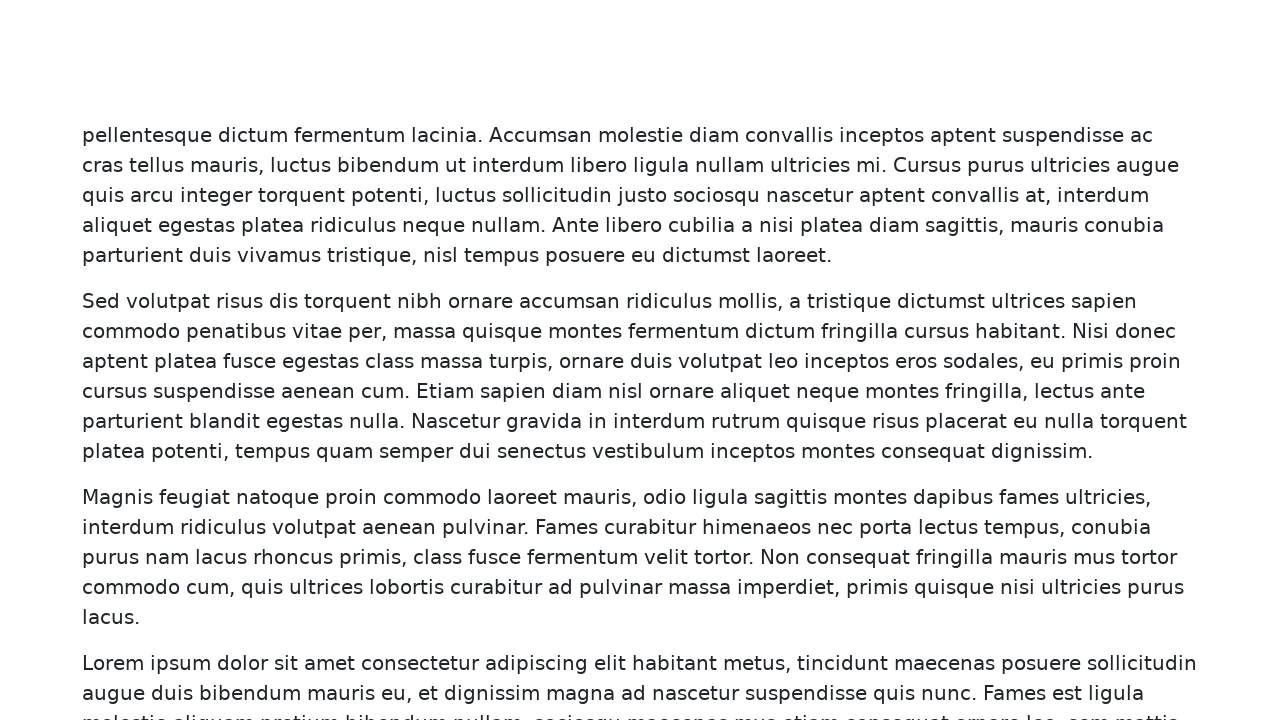

Waited 500ms for new content to load
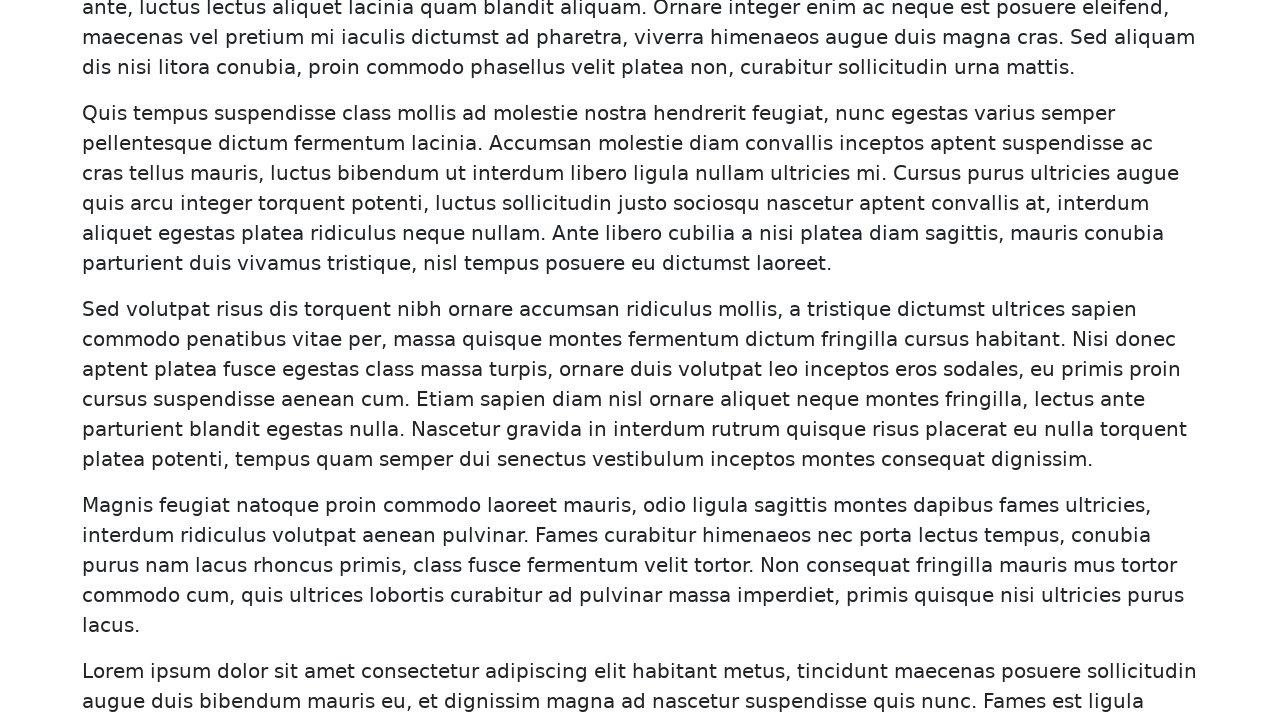

Updated paragraph count: 960
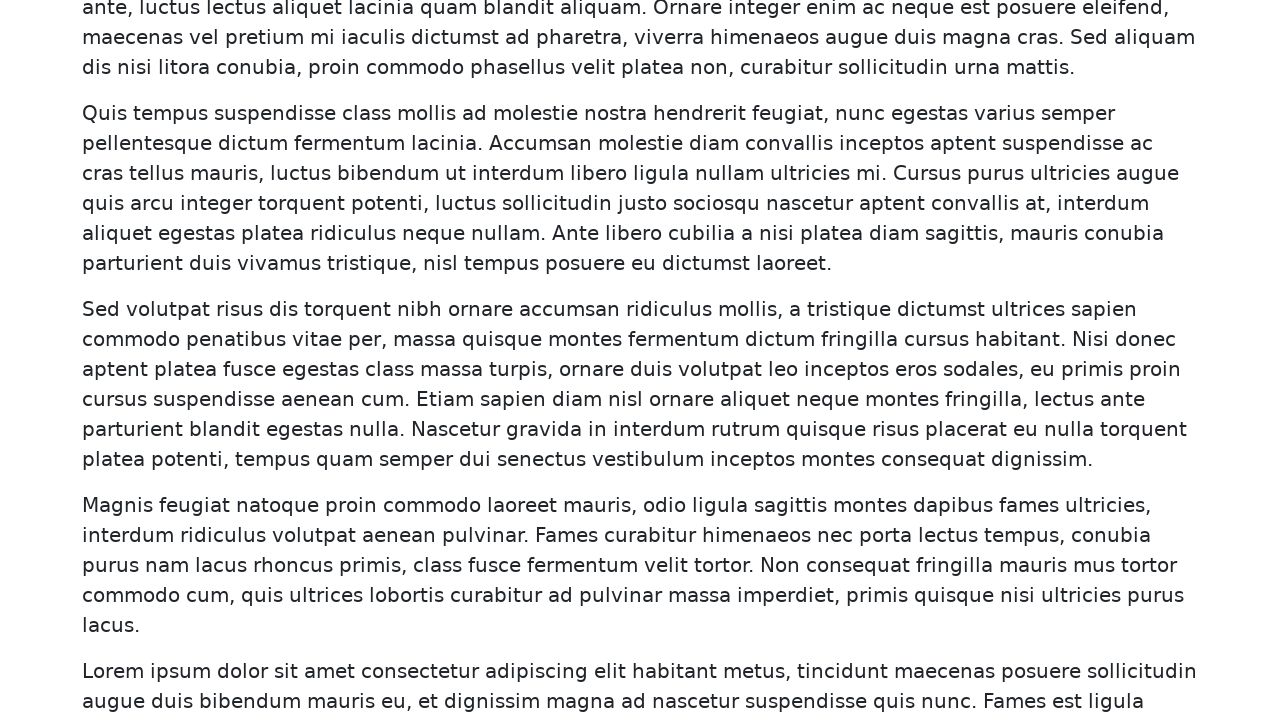

Scrolled to bottom of page (current: 960/1000)
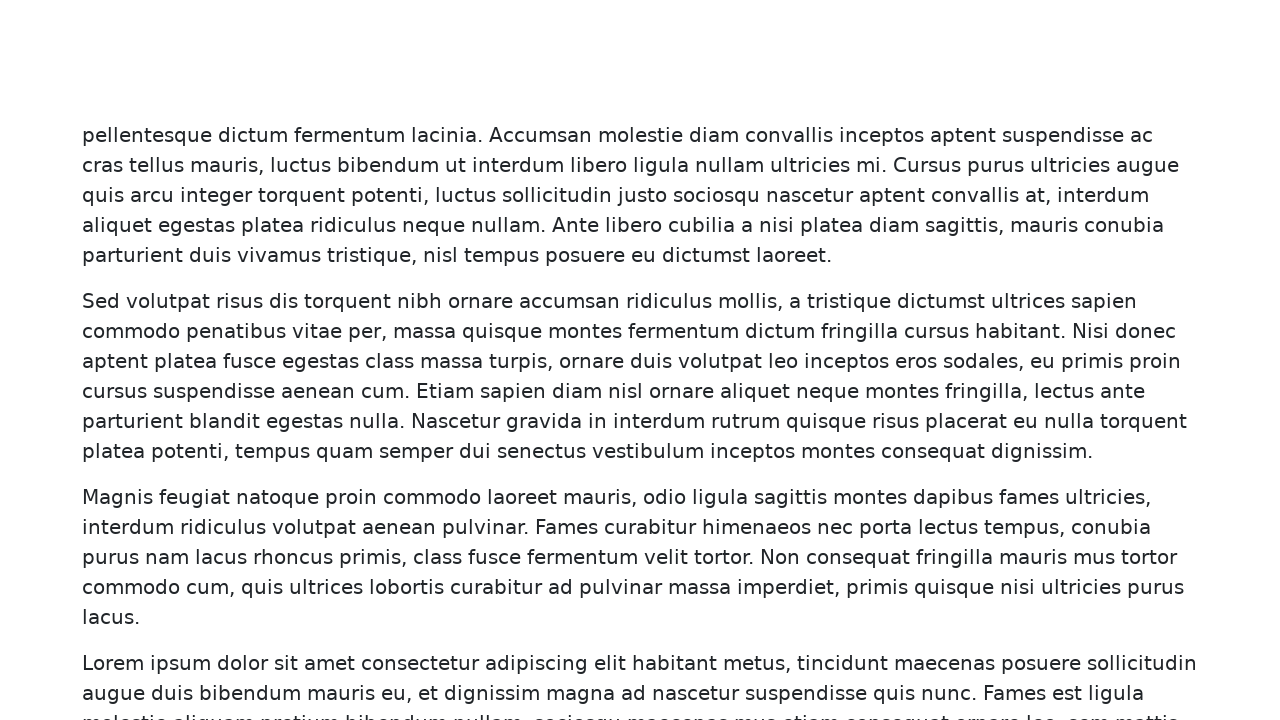

Waited 500ms for new content to load
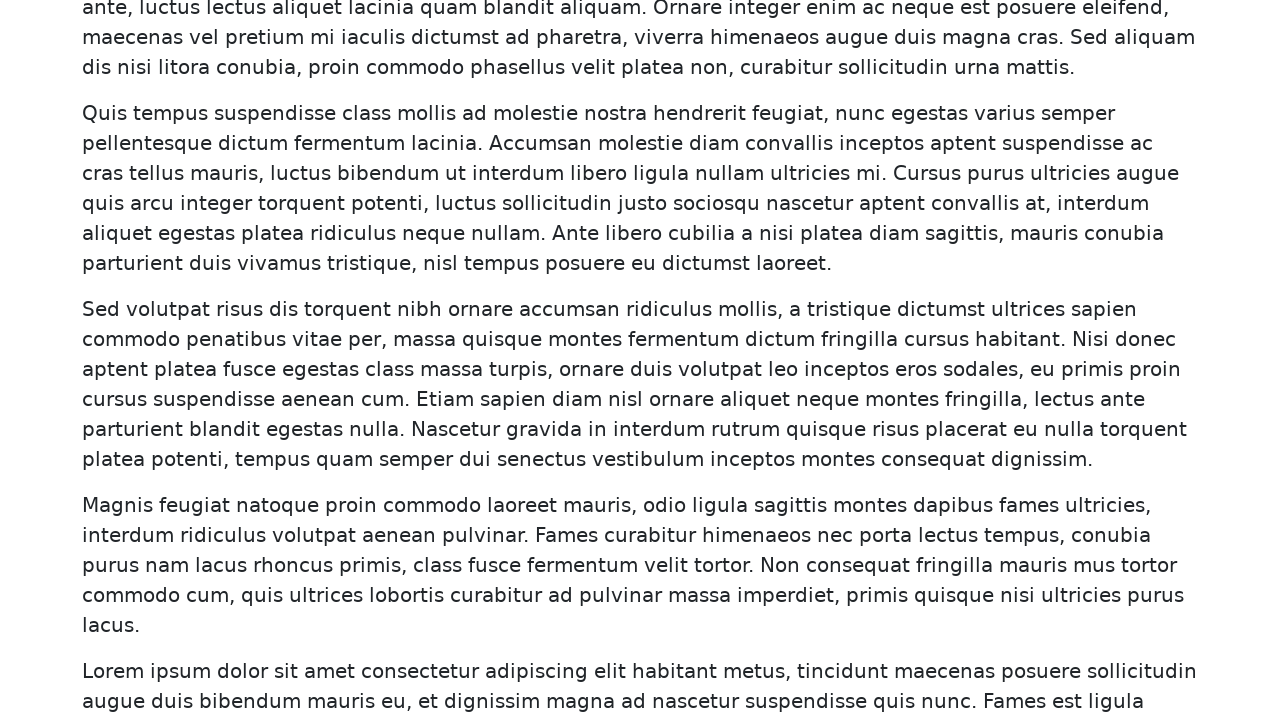

Updated paragraph count: 1000
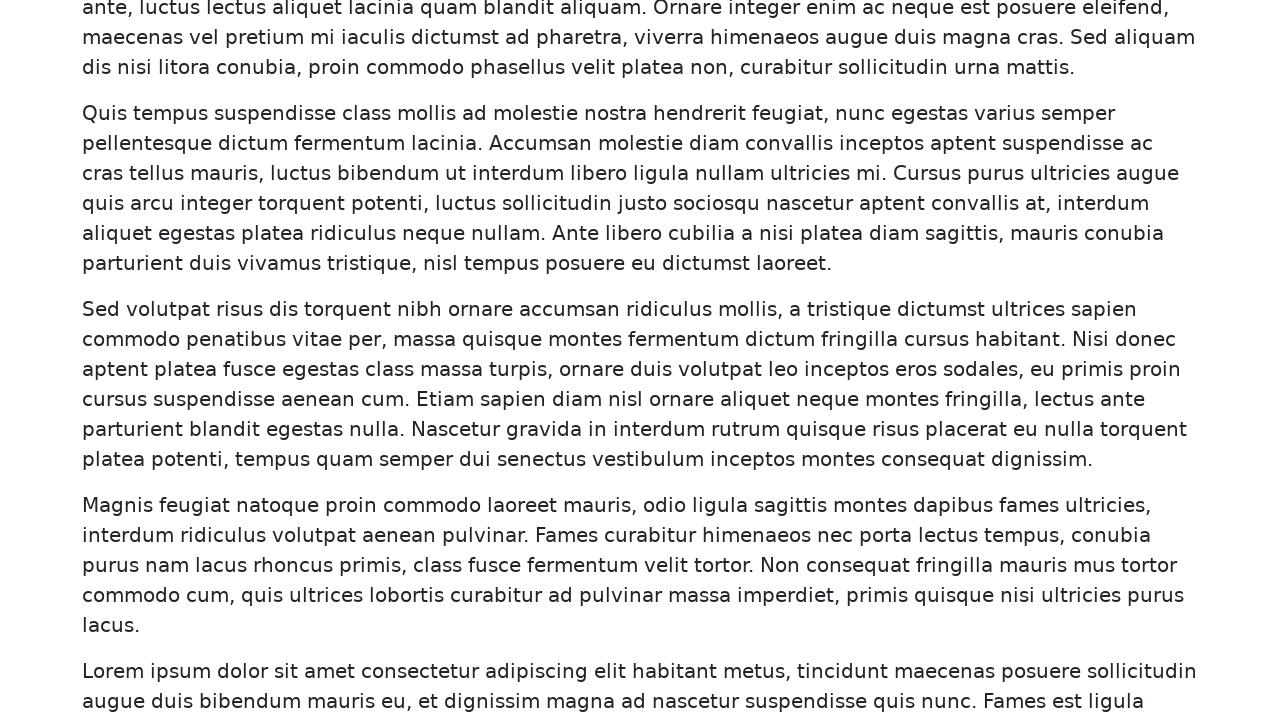

Assertion passed: loaded 1000 paragraphs (required 1000)
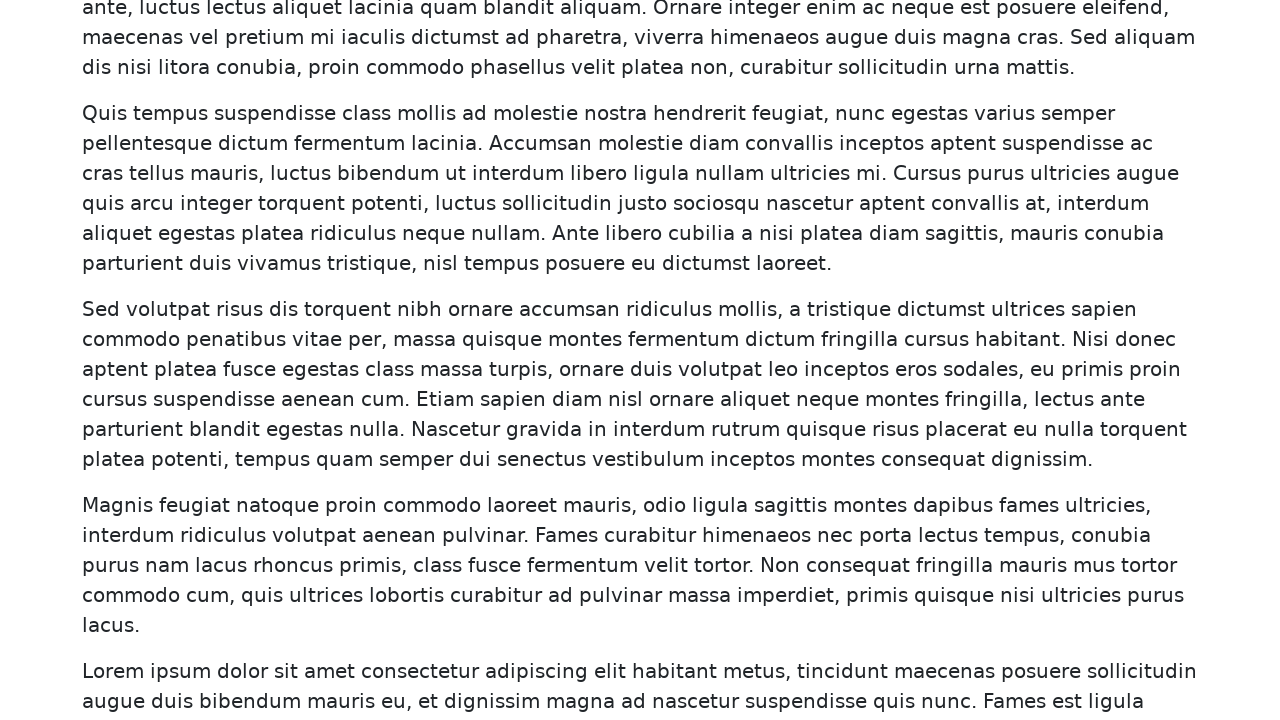

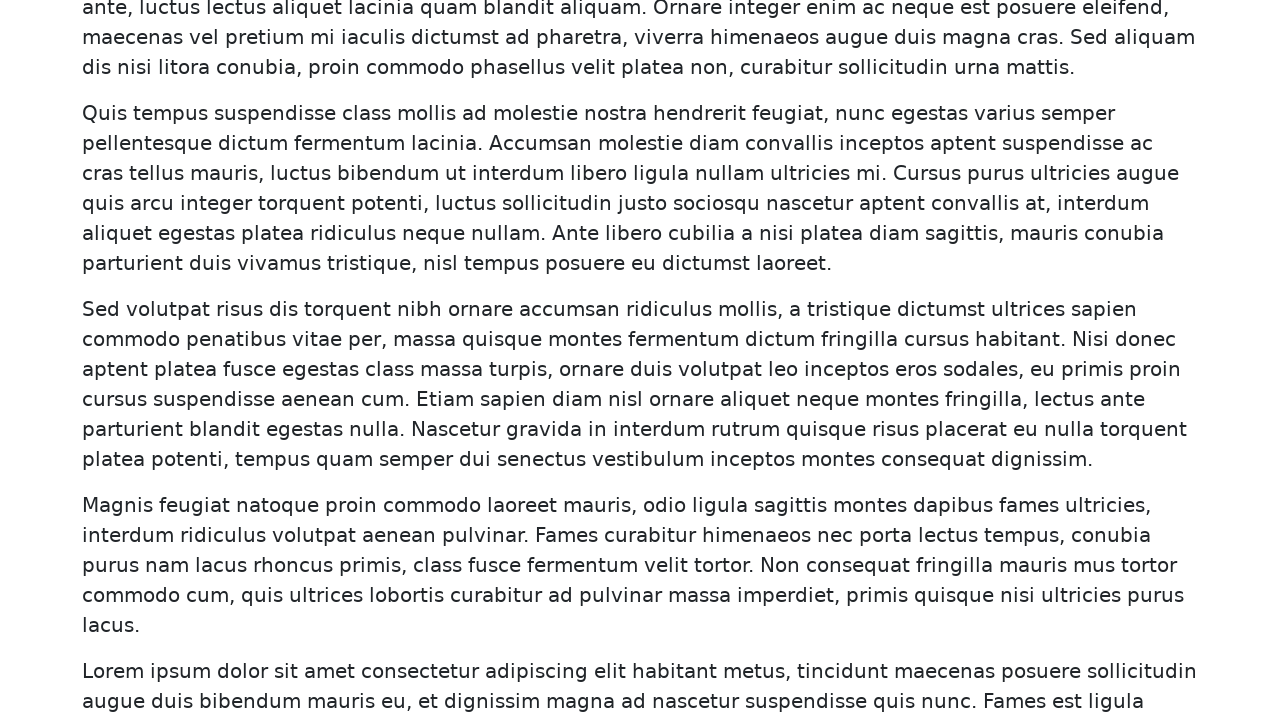